Tests a large form by filling all input fields with the same value and submitting the form

Starting URL: http://suninjuly.github.io/huge_form.html

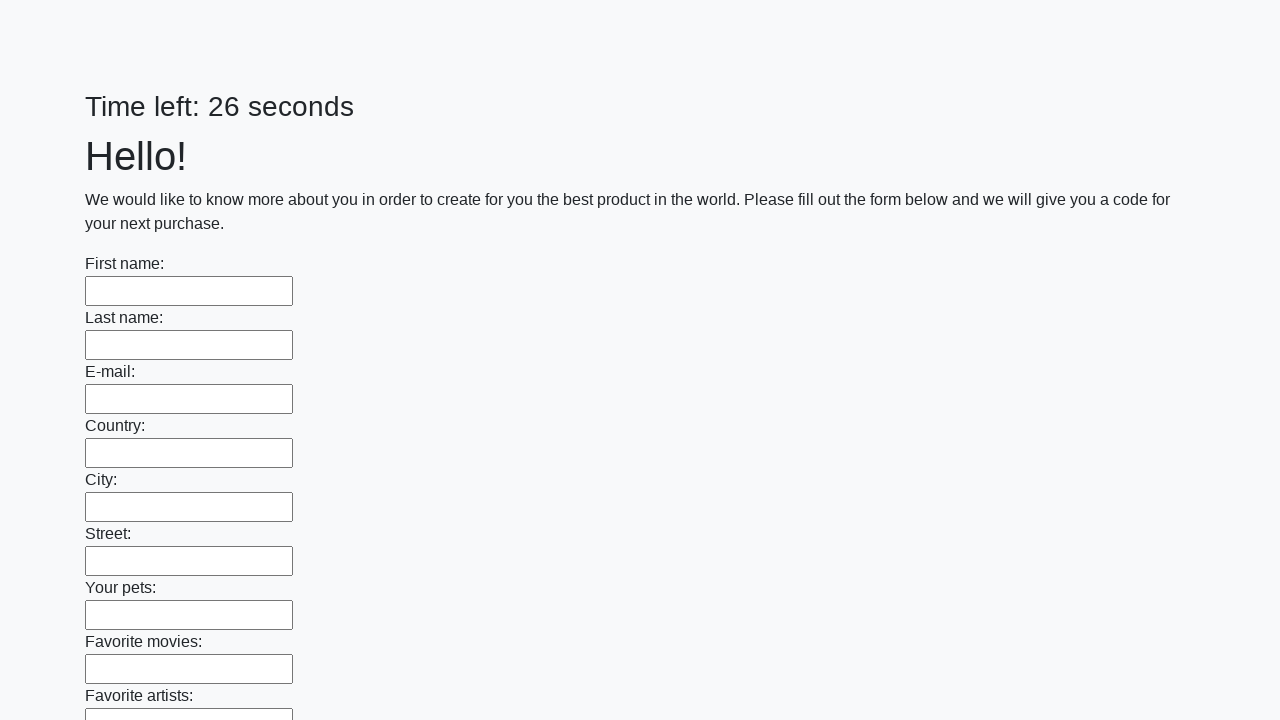

Located all input elements on the form
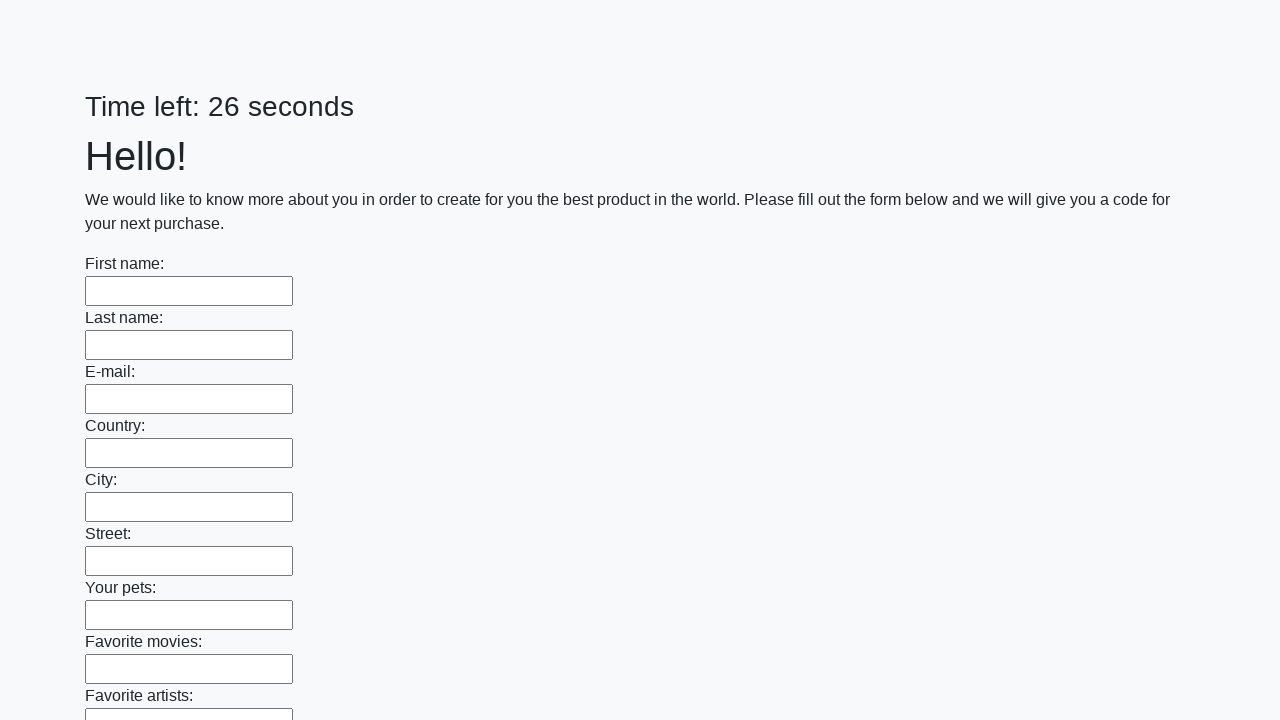

Counted 100 input fields in the form
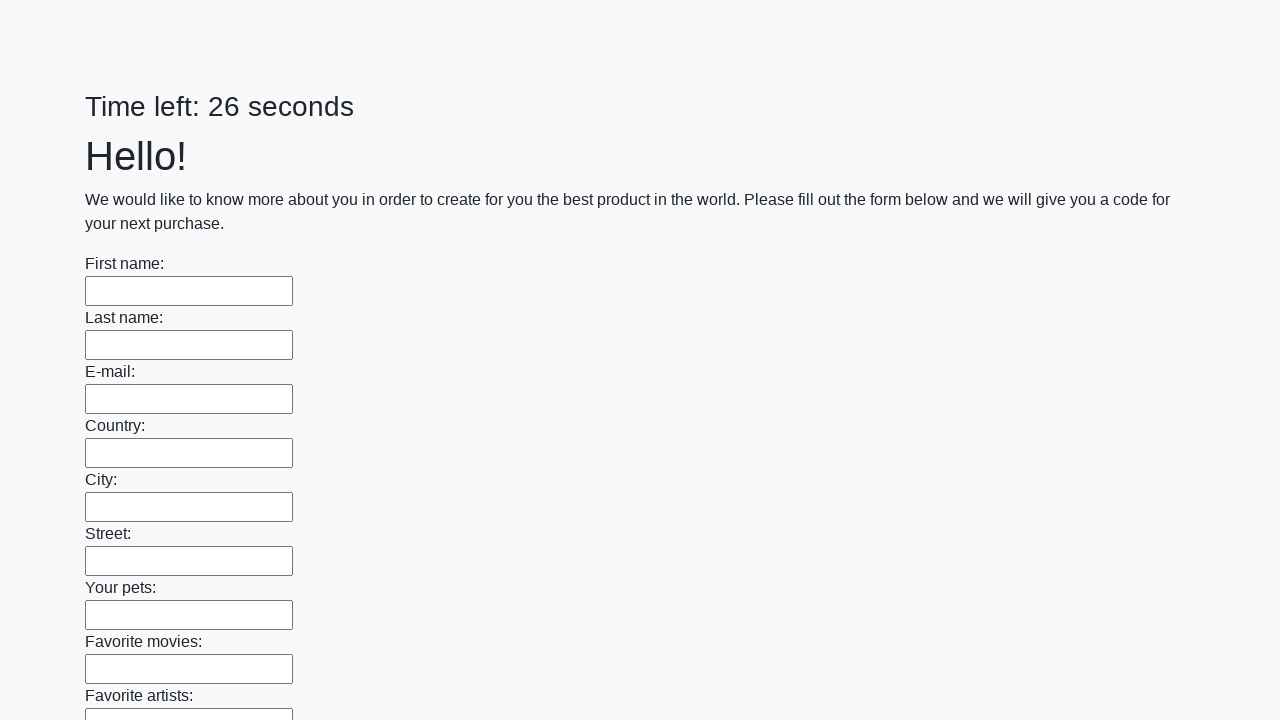

Filled input field 1 of 100 with 'answer' on input >> nth=0
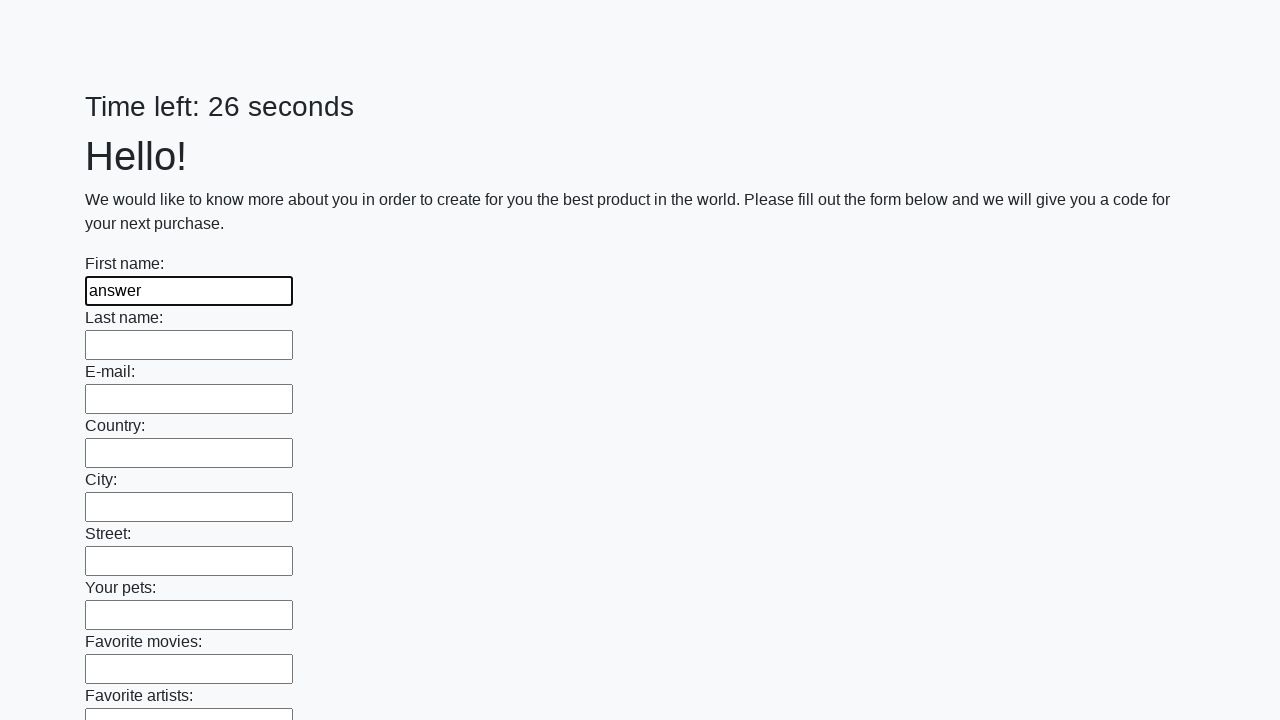

Filled input field 2 of 100 with 'answer' on input >> nth=1
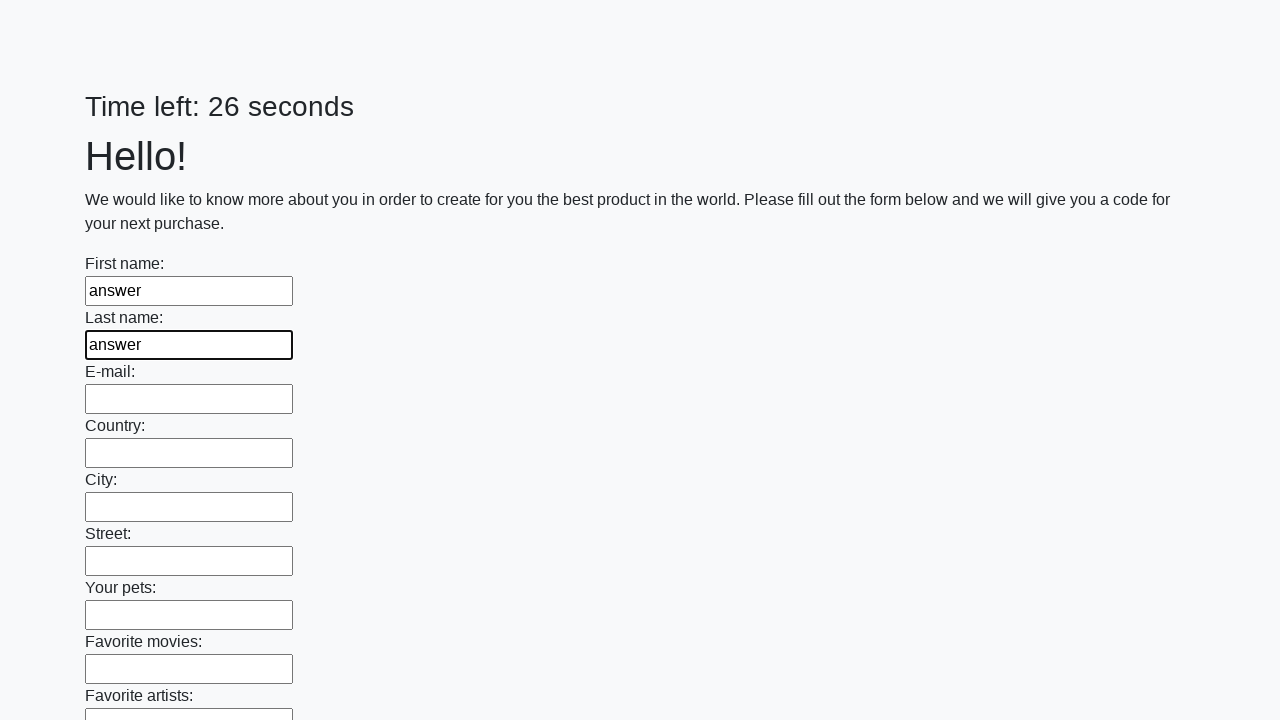

Filled input field 3 of 100 with 'answer' on input >> nth=2
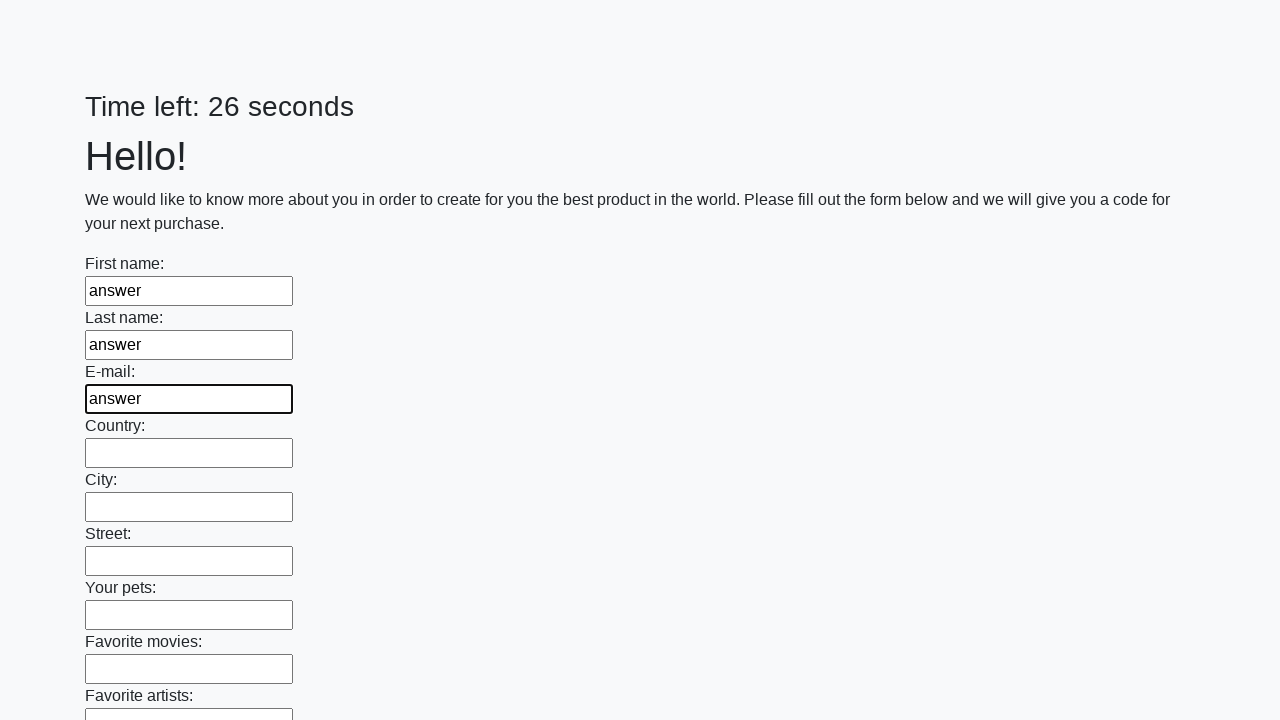

Filled input field 4 of 100 with 'answer' on input >> nth=3
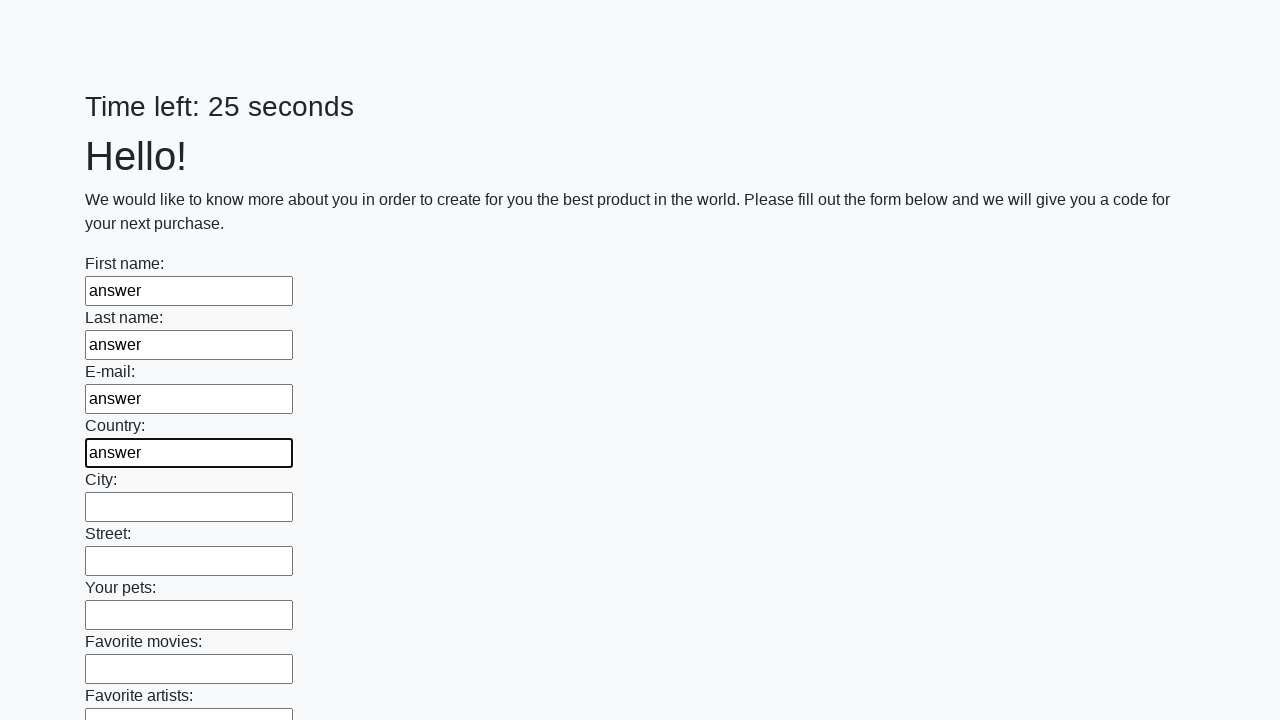

Filled input field 5 of 100 with 'answer' on input >> nth=4
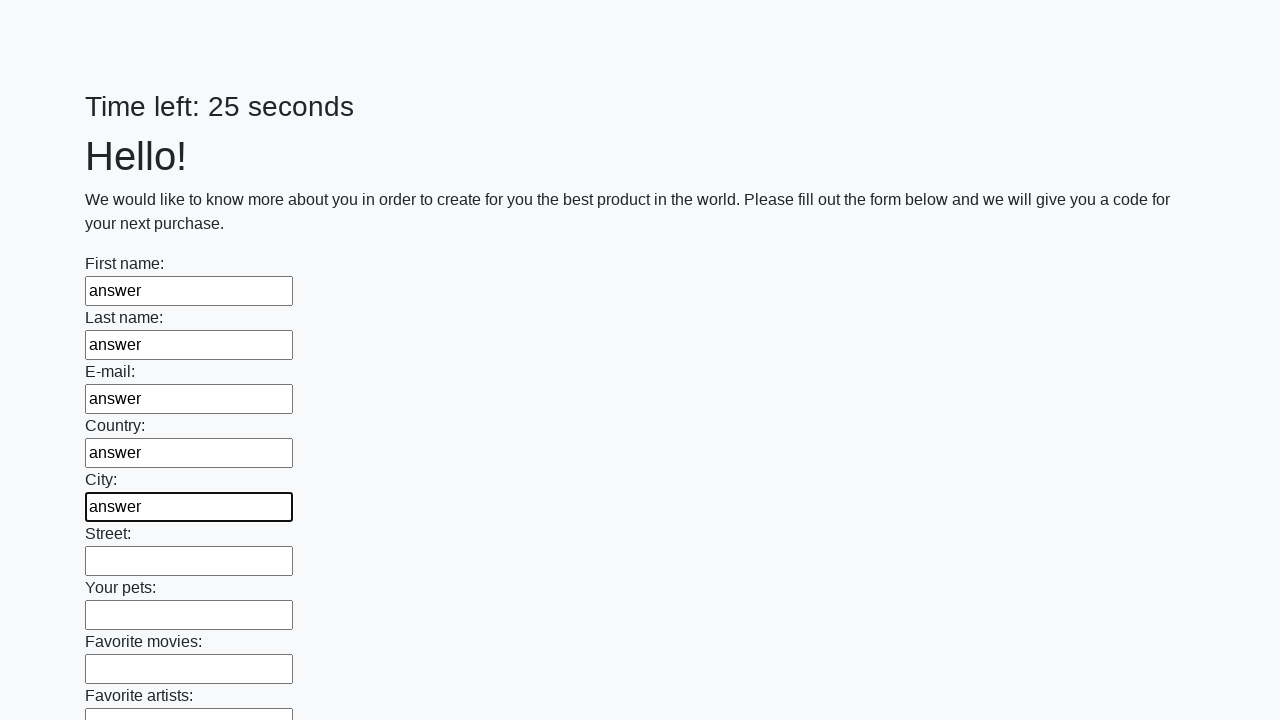

Filled input field 6 of 100 with 'answer' on input >> nth=5
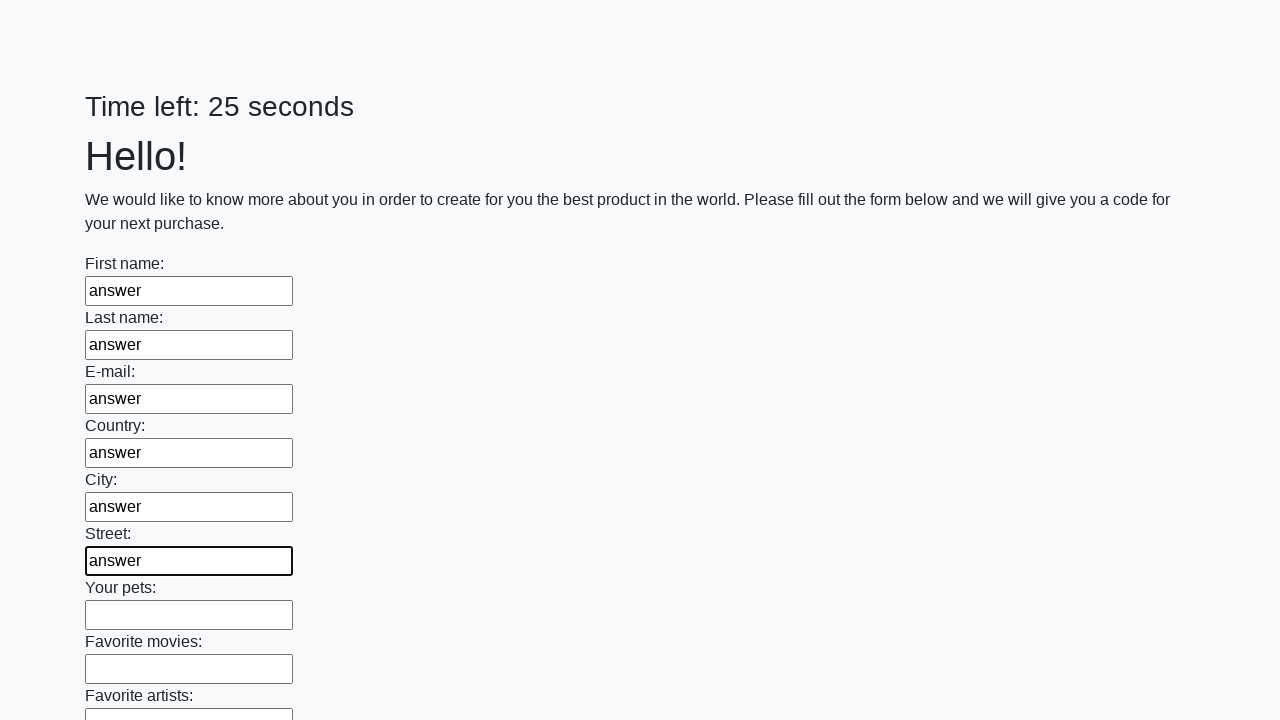

Filled input field 7 of 100 with 'answer' on input >> nth=6
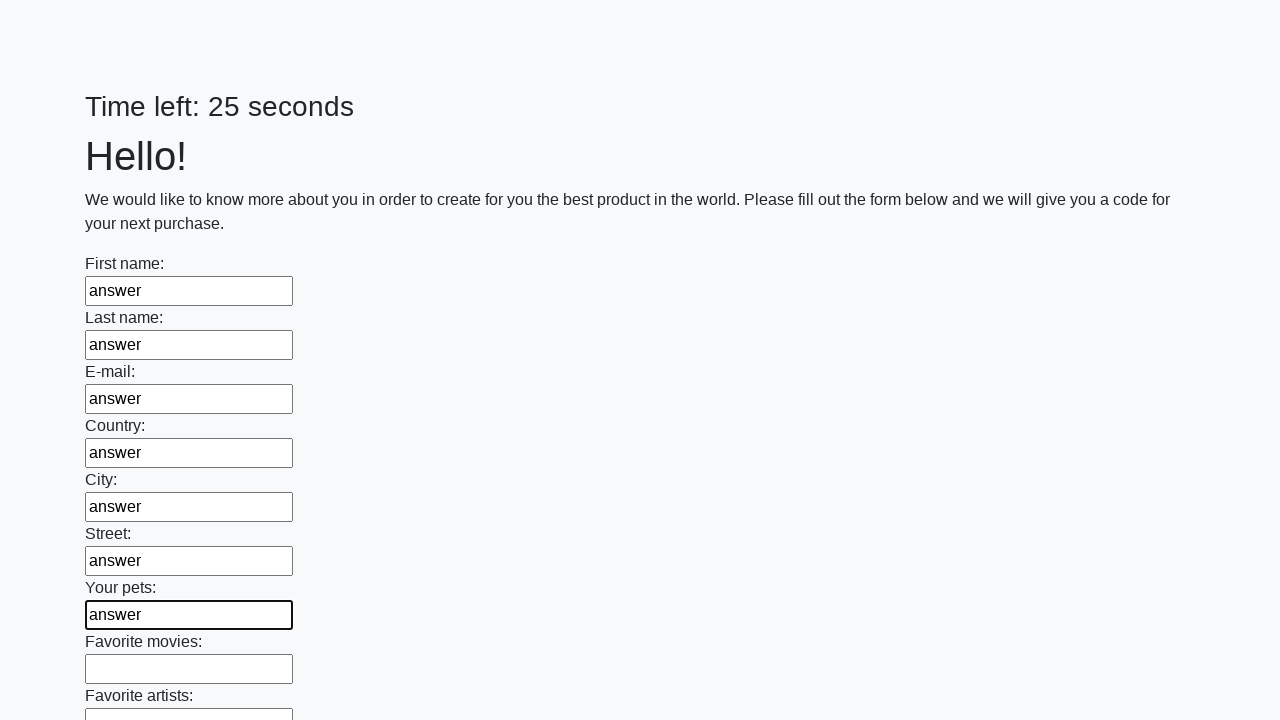

Filled input field 8 of 100 with 'answer' on input >> nth=7
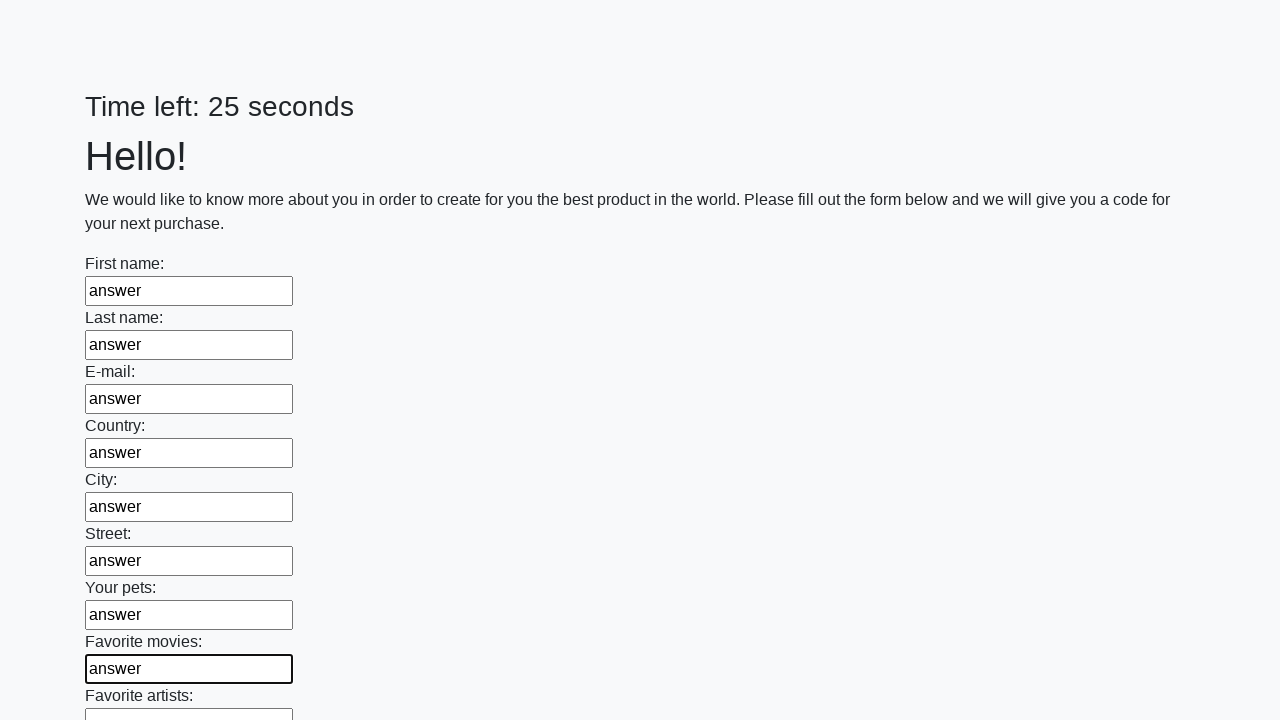

Filled input field 9 of 100 with 'answer' on input >> nth=8
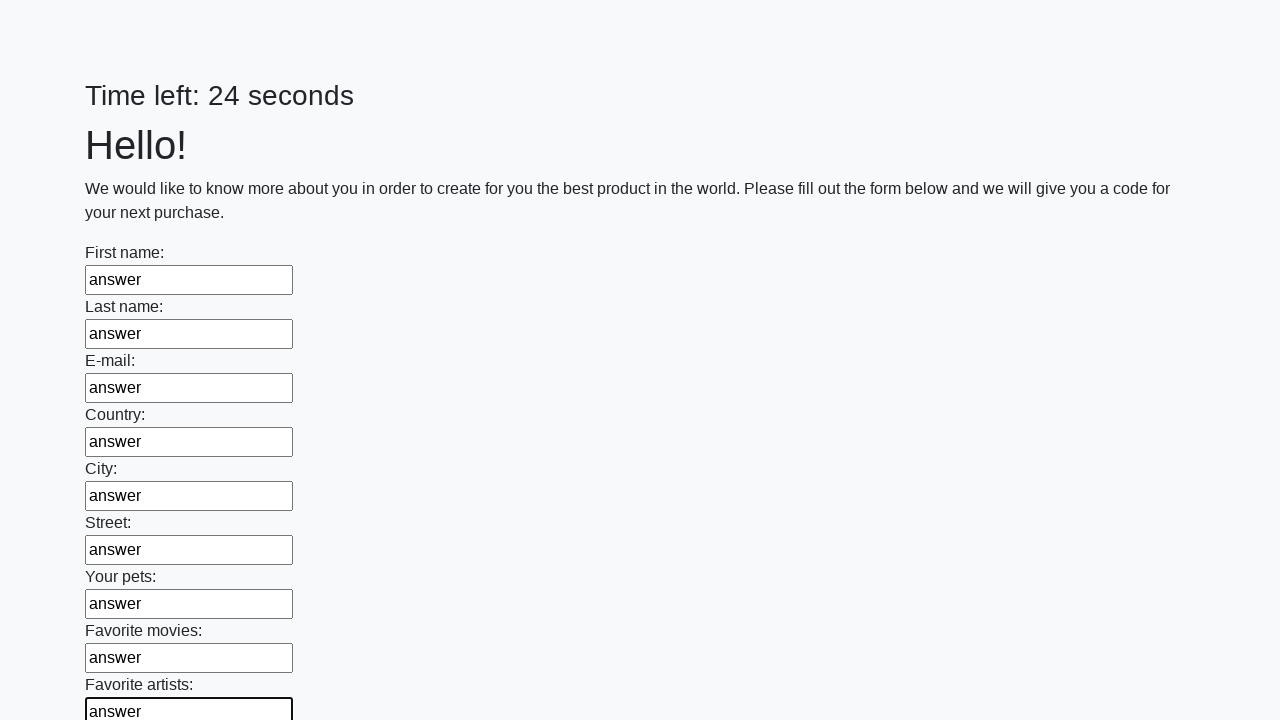

Filled input field 10 of 100 with 'answer' on input >> nth=9
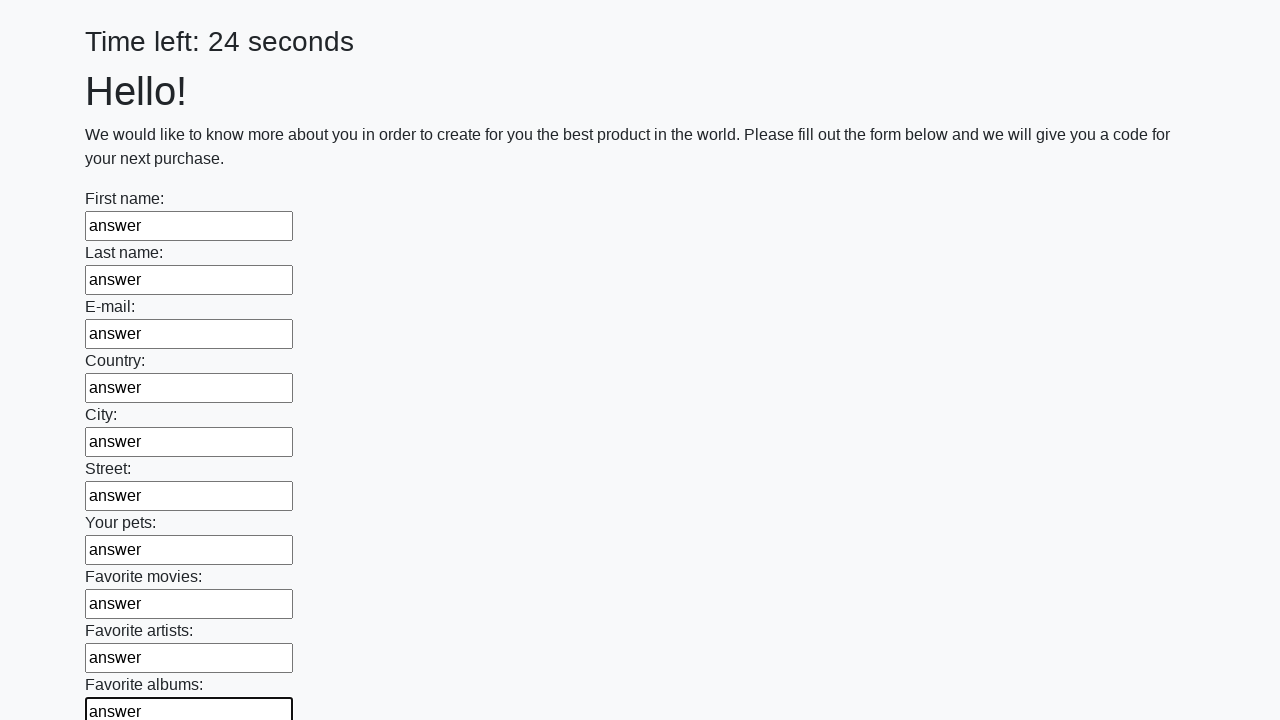

Filled input field 11 of 100 with 'answer' on input >> nth=10
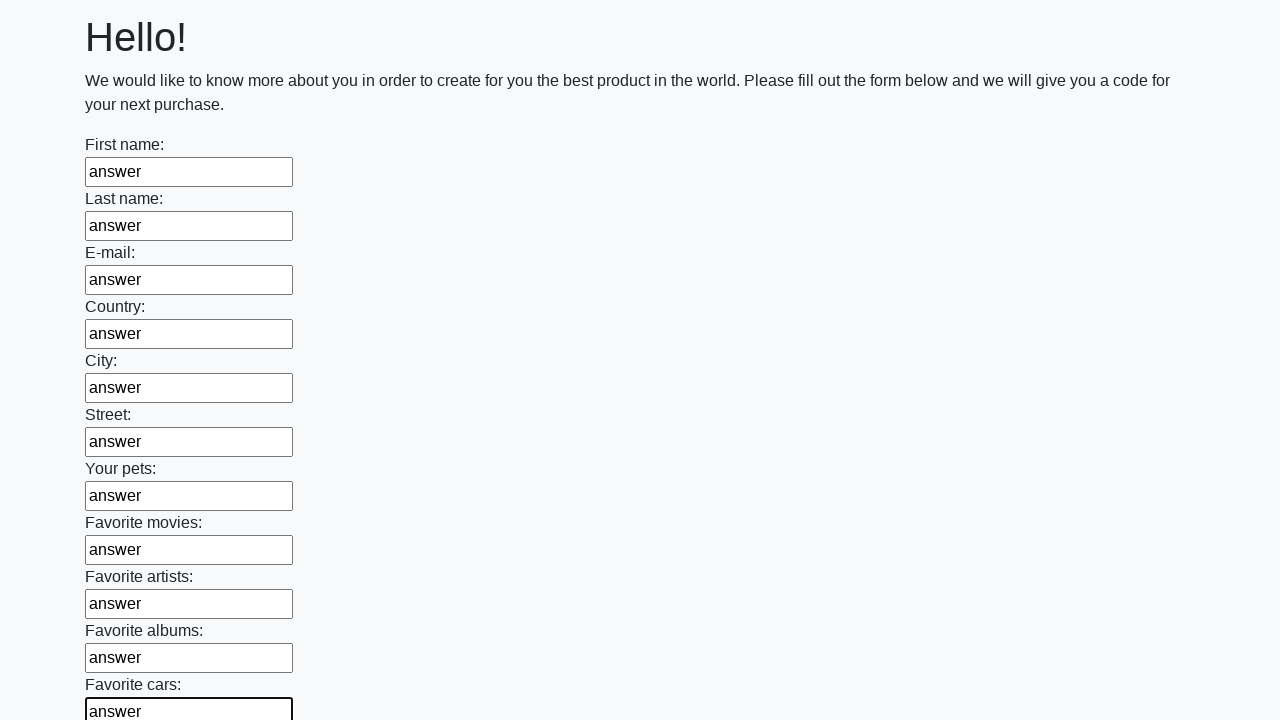

Filled input field 12 of 100 with 'answer' on input >> nth=11
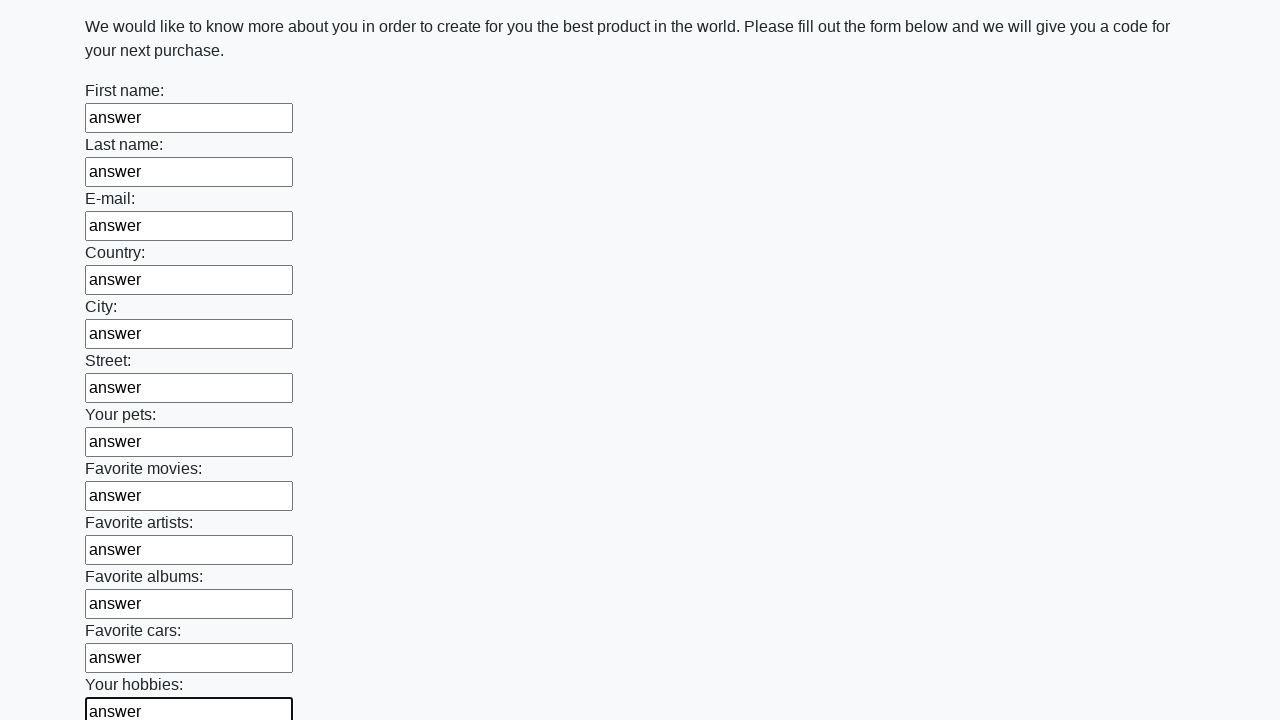

Filled input field 13 of 100 with 'answer' on input >> nth=12
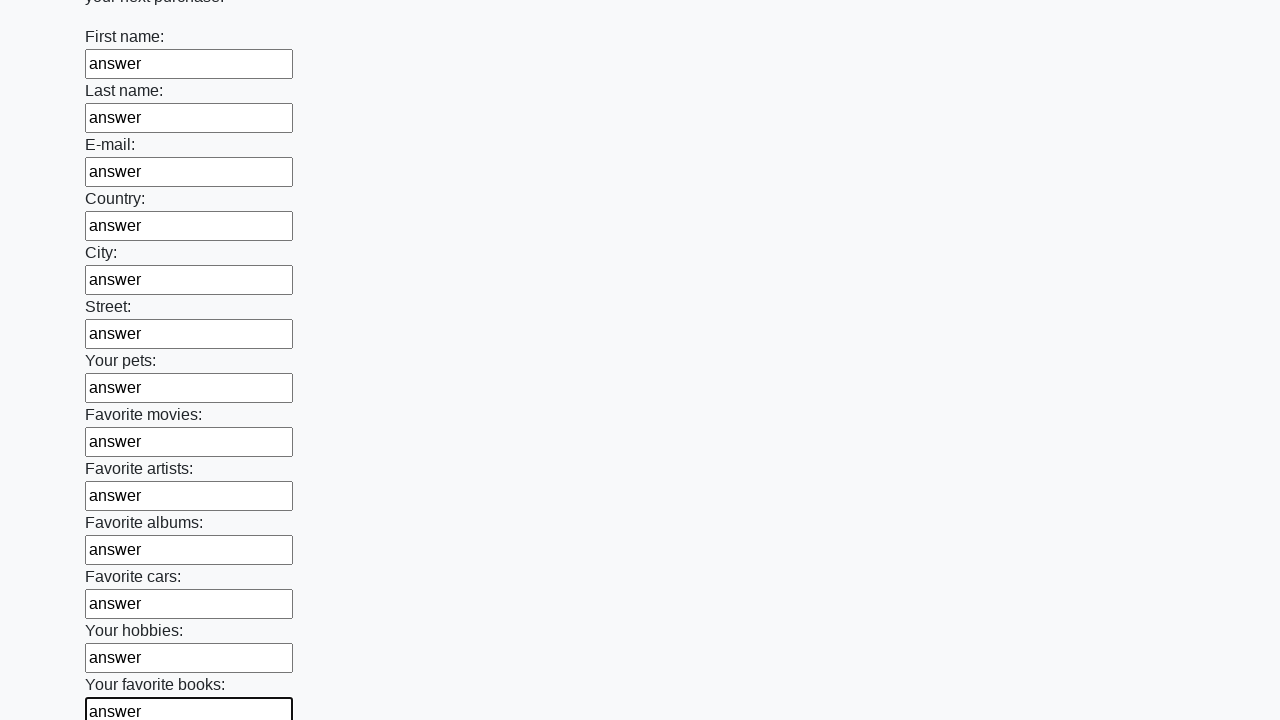

Filled input field 14 of 100 with 'answer' on input >> nth=13
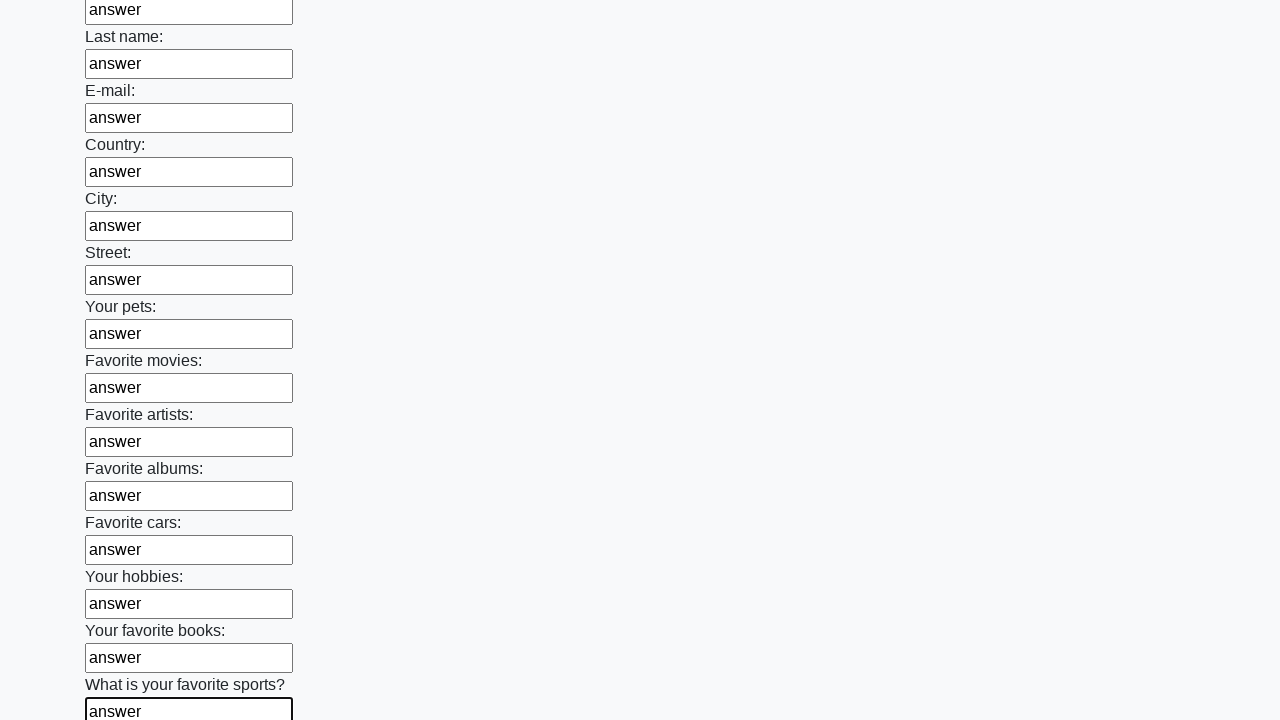

Filled input field 15 of 100 with 'answer' on input >> nth=14
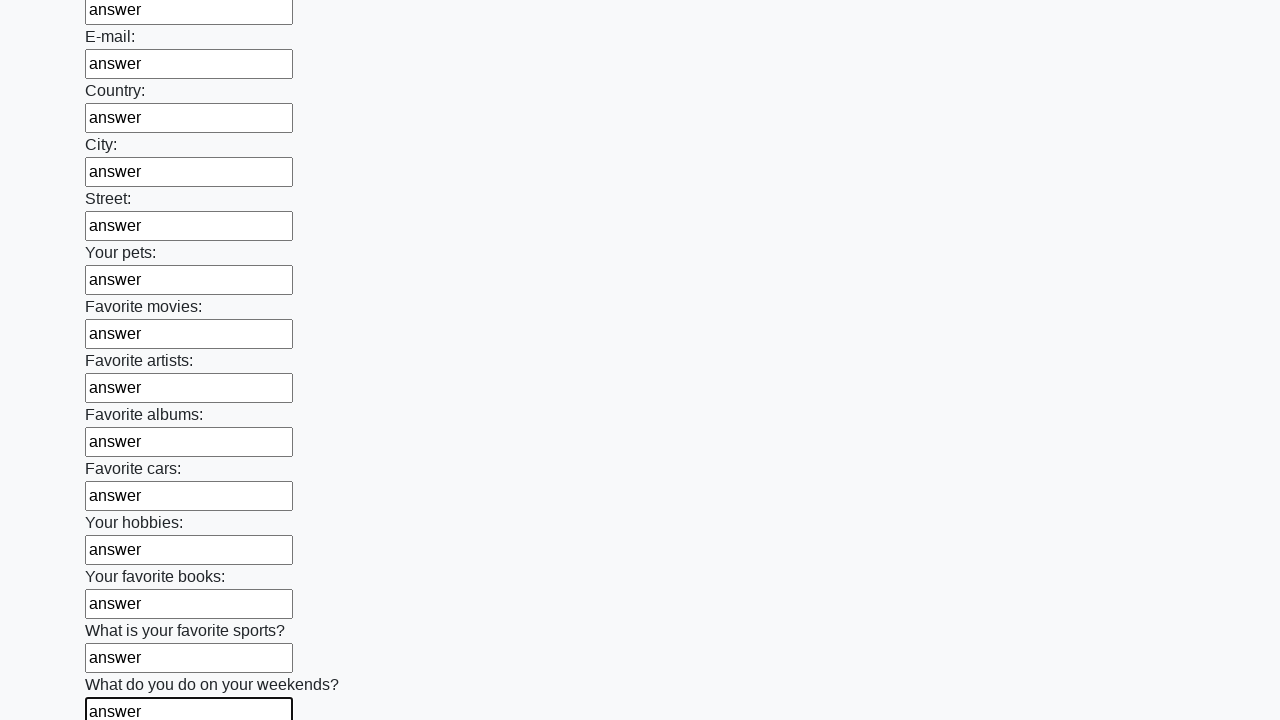

Filled input field 16 of 100 with 'answer' on input >> nth=15
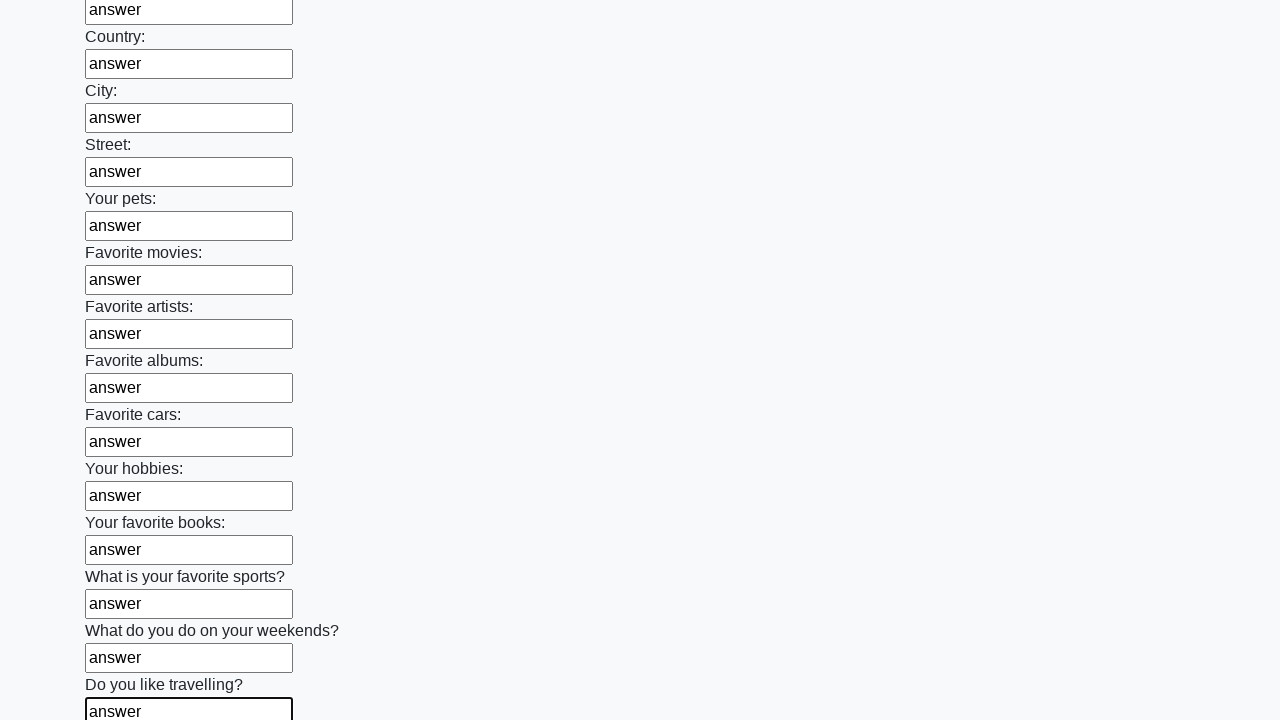

Filled input field 17 of 100 with 'answer' on input >> nth=16
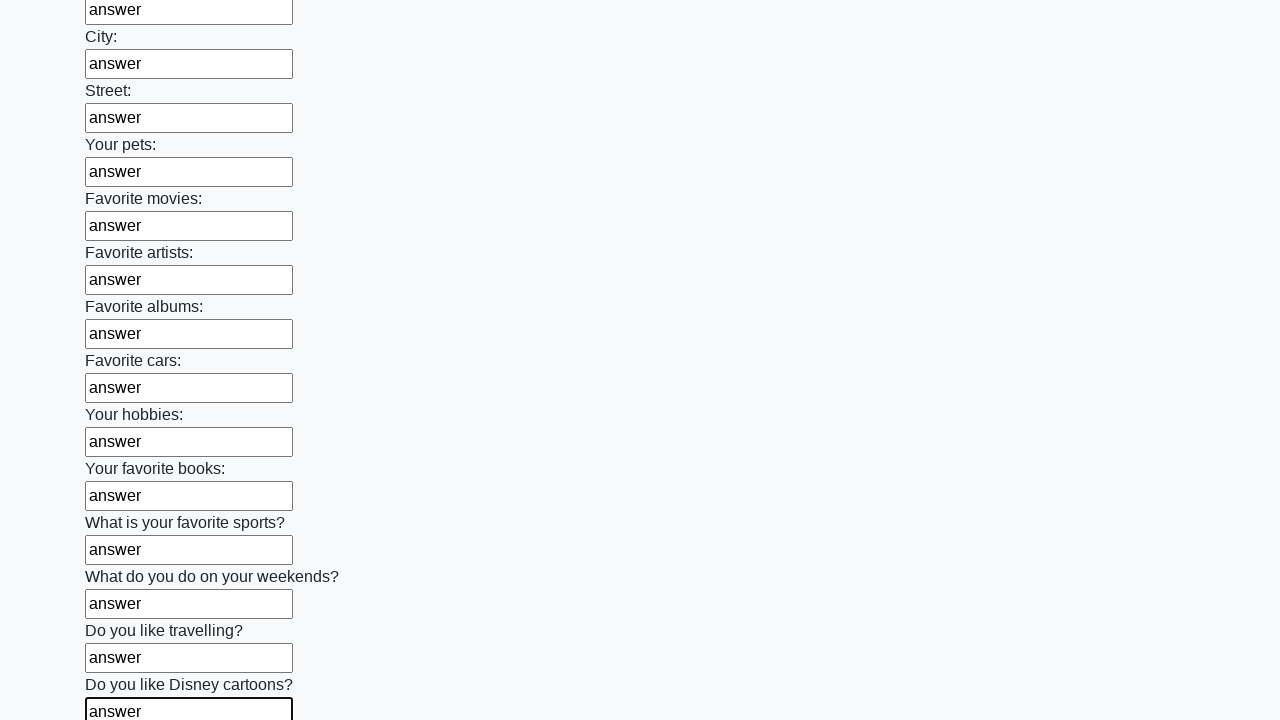

Filled input field 18 of 100 with 'answer' on input >> nth=17
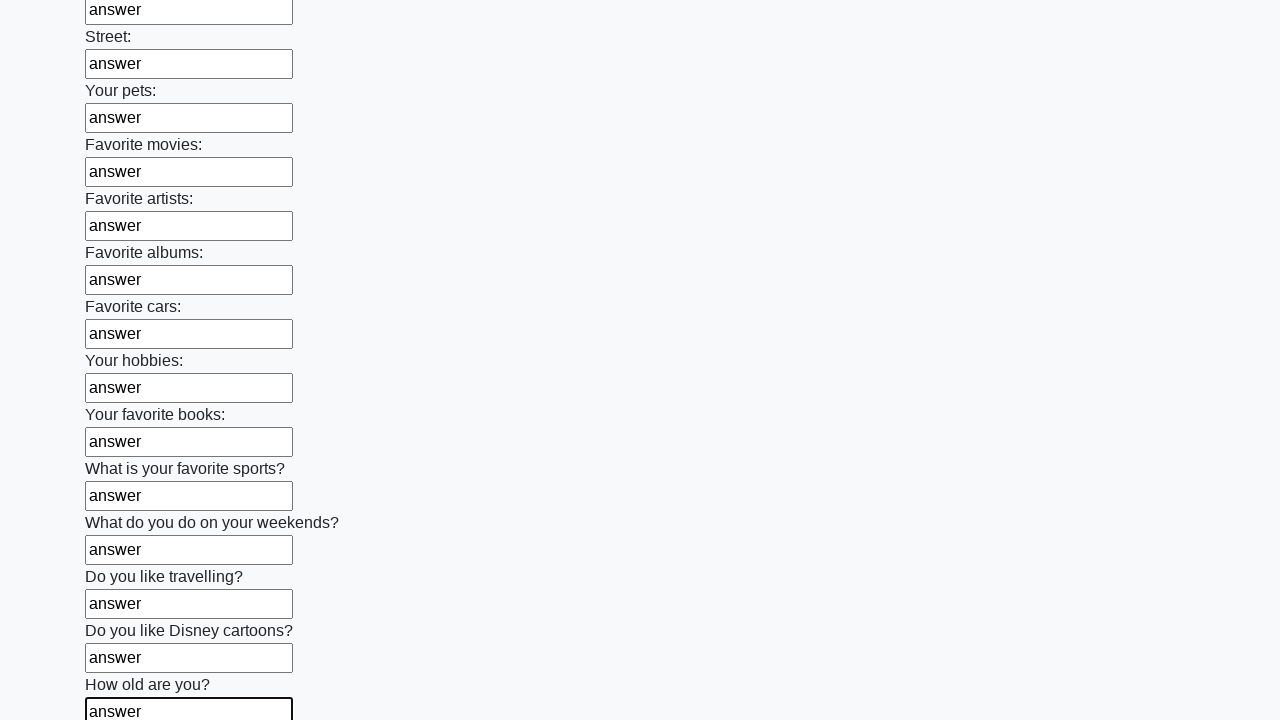

Filled input field 19 of 100 with 'answer' on input >> nth=18
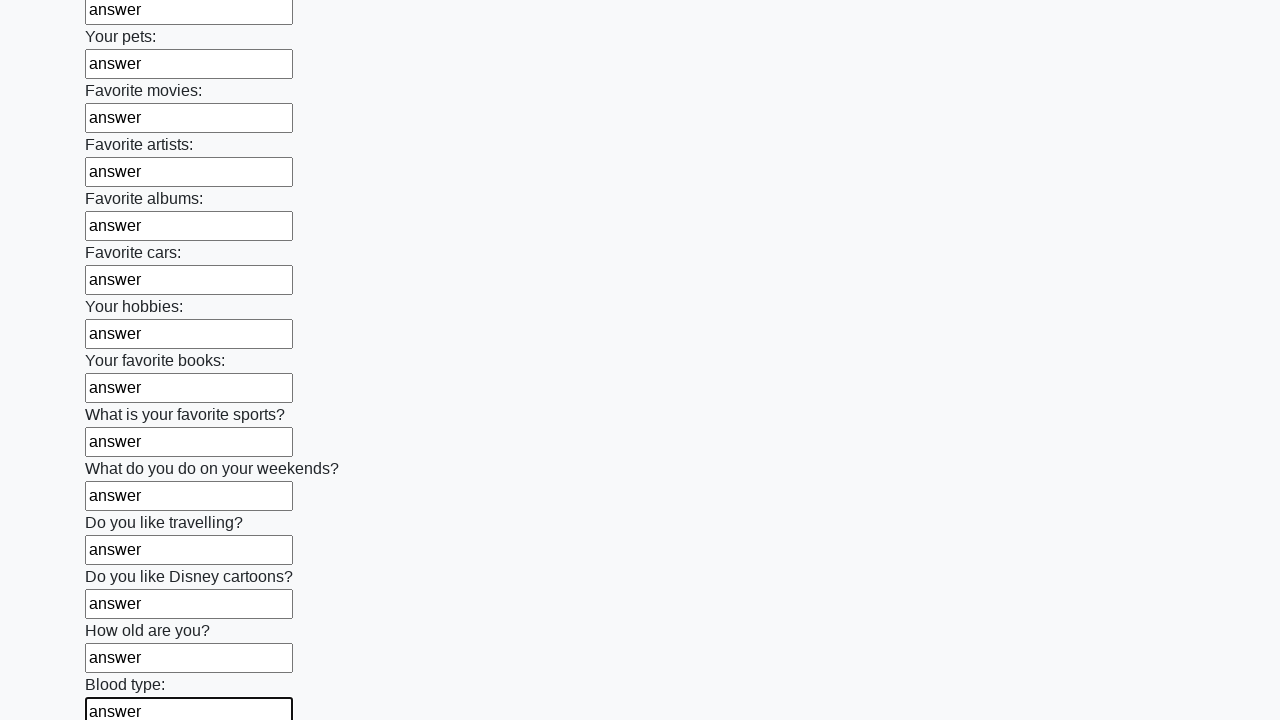

Filled input field 20 of 100 with 'answer' on input >> nth=19
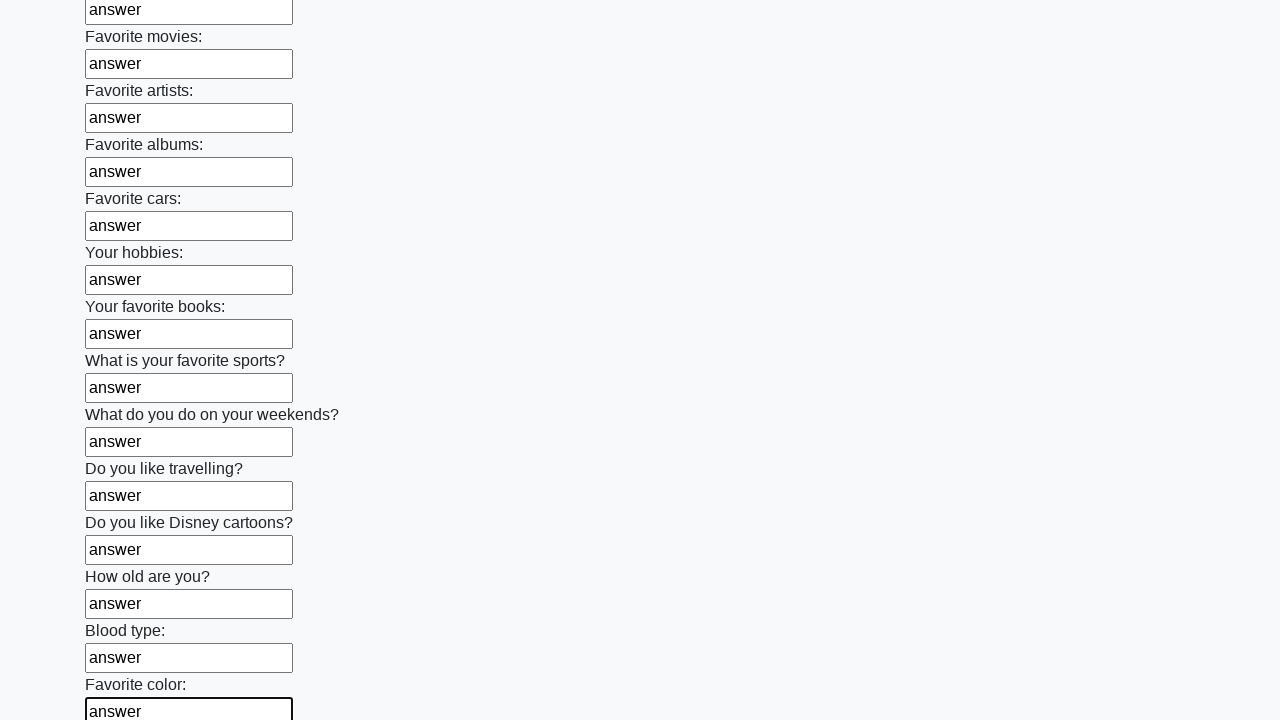

Filled input field 21 of 100 with 'answer' on input >> nth=20
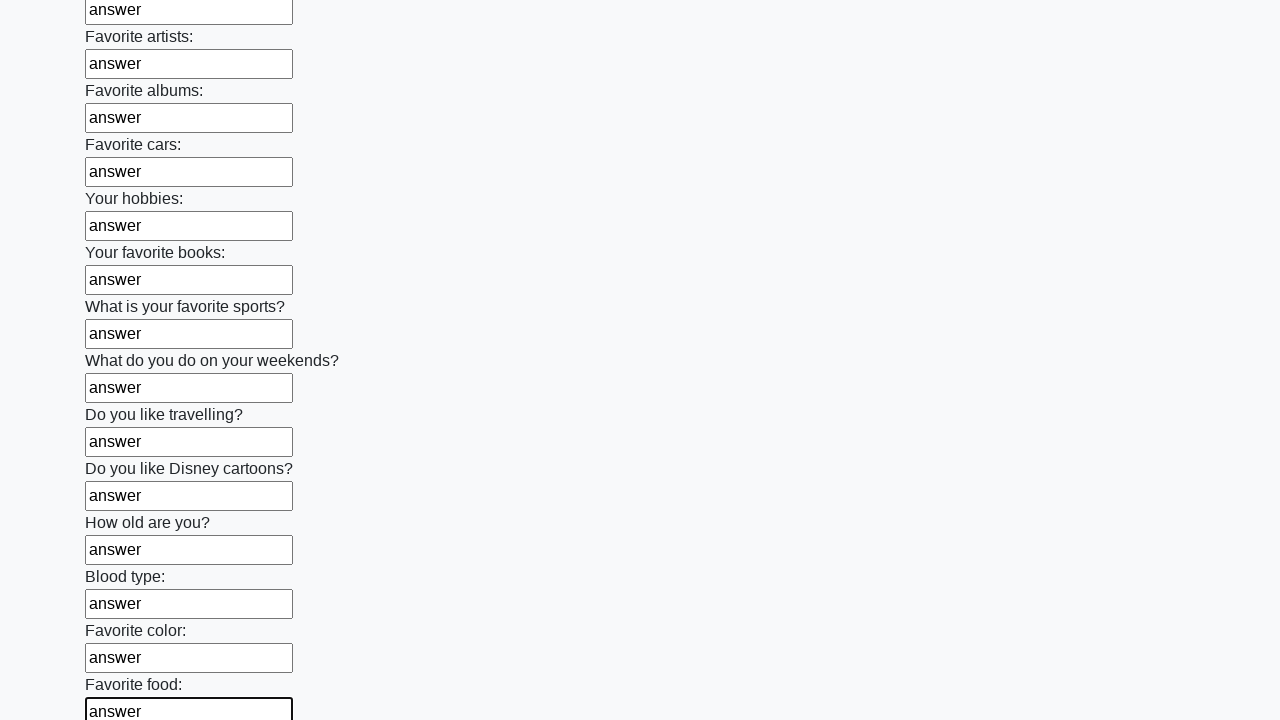

Filled input field 22 of 100 with 'answer' on input >> nth=21
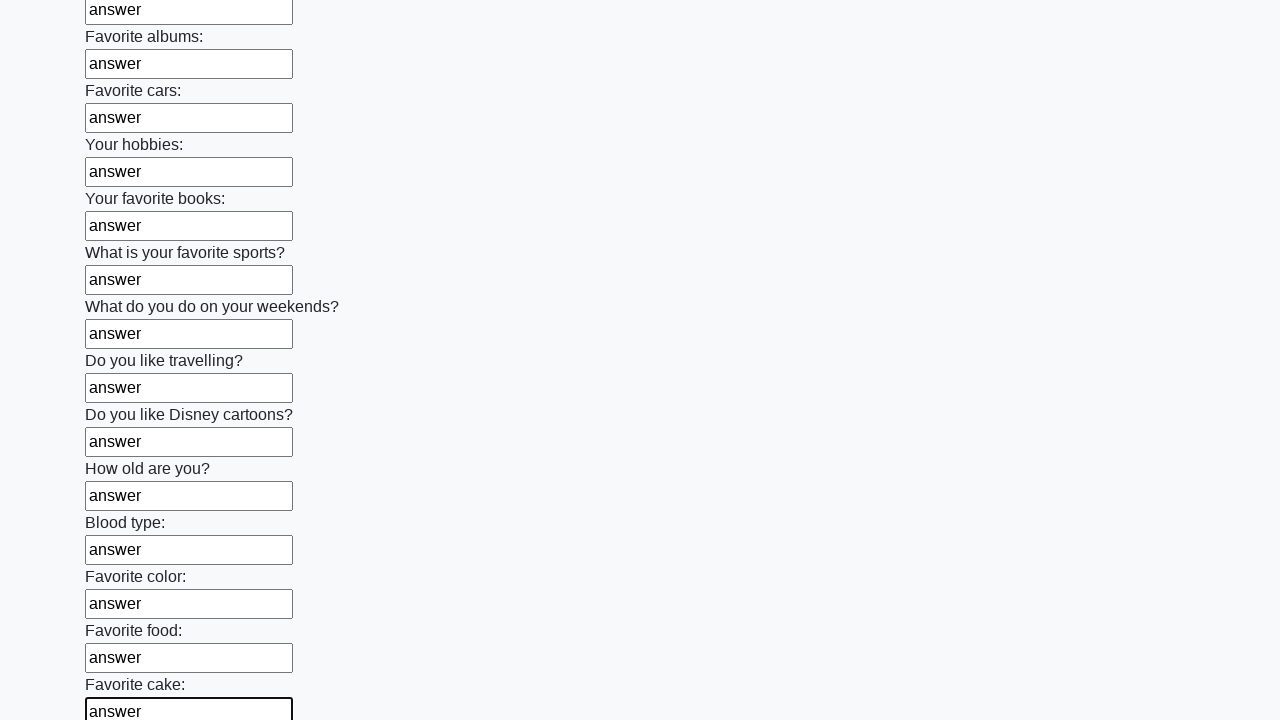

Filled input field 23 of 100 with 'answer' on input >> nth=22
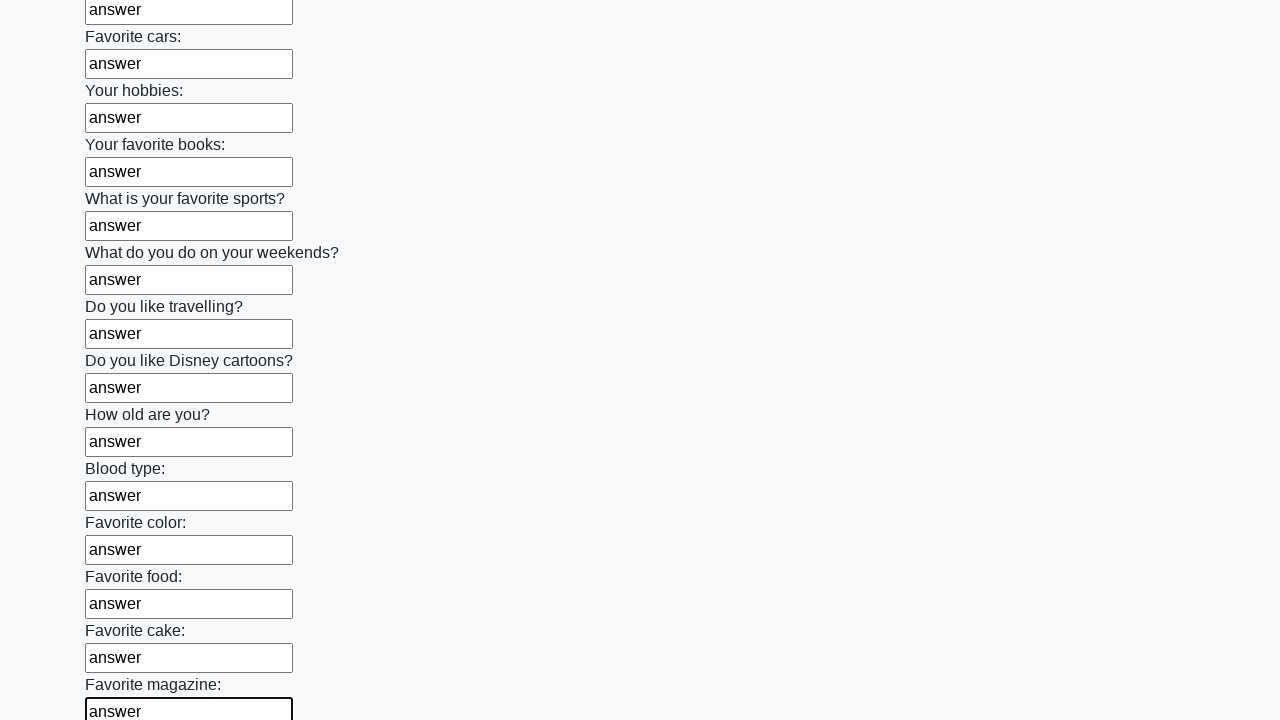

Filled input field 24 of 100 with 'answer' on input >> nth=23
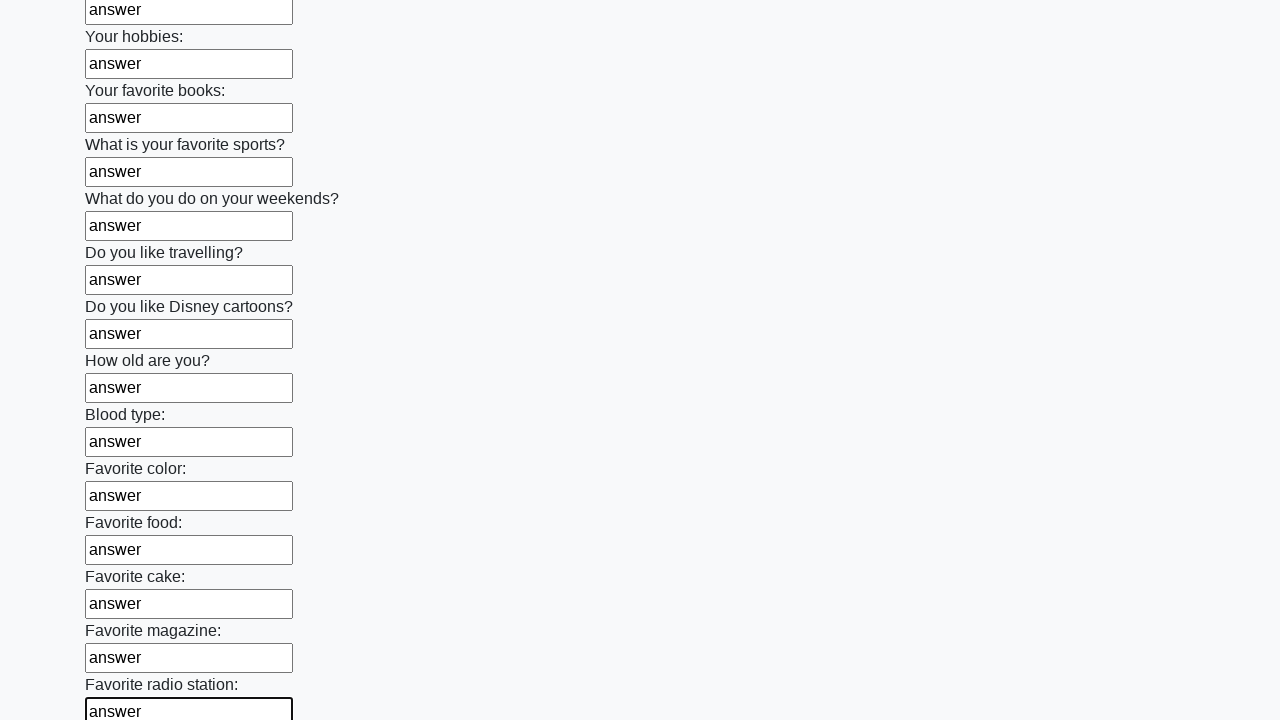

Filled input field 25 of 100 with 'answer' on input >> nth=24
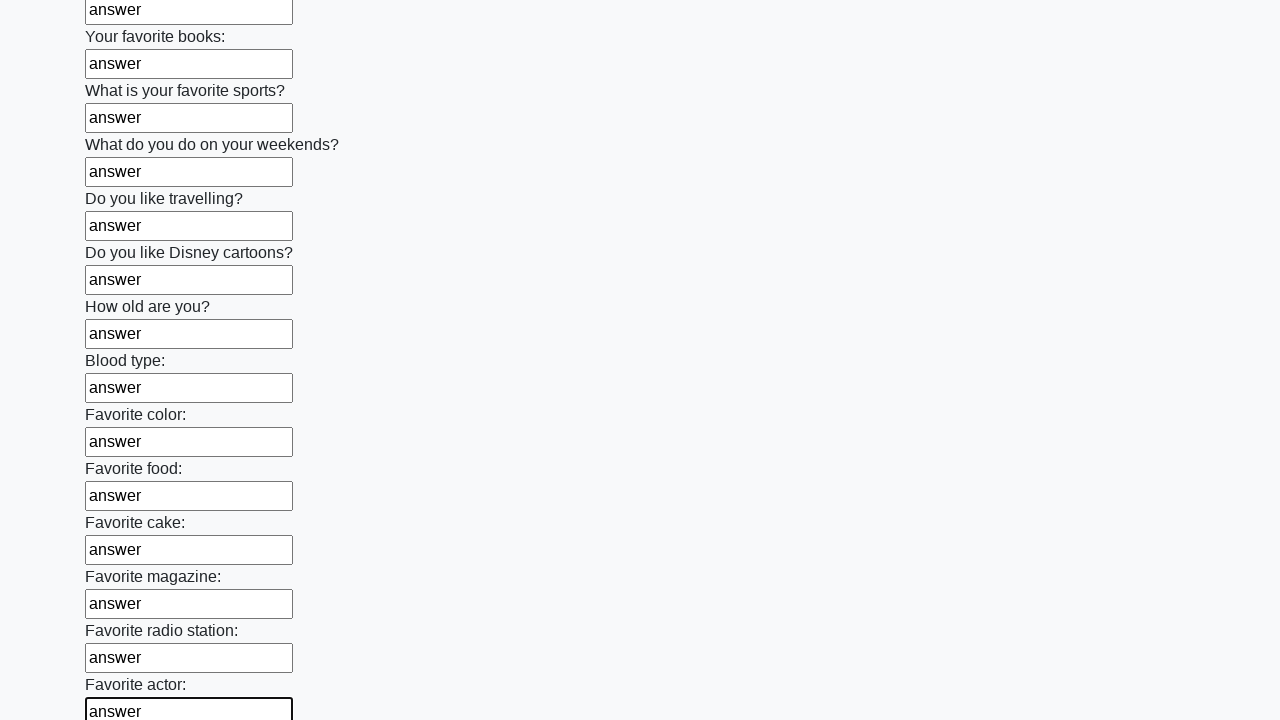

Filled input field 26 of 100 with 'answer' on input >> nth=25
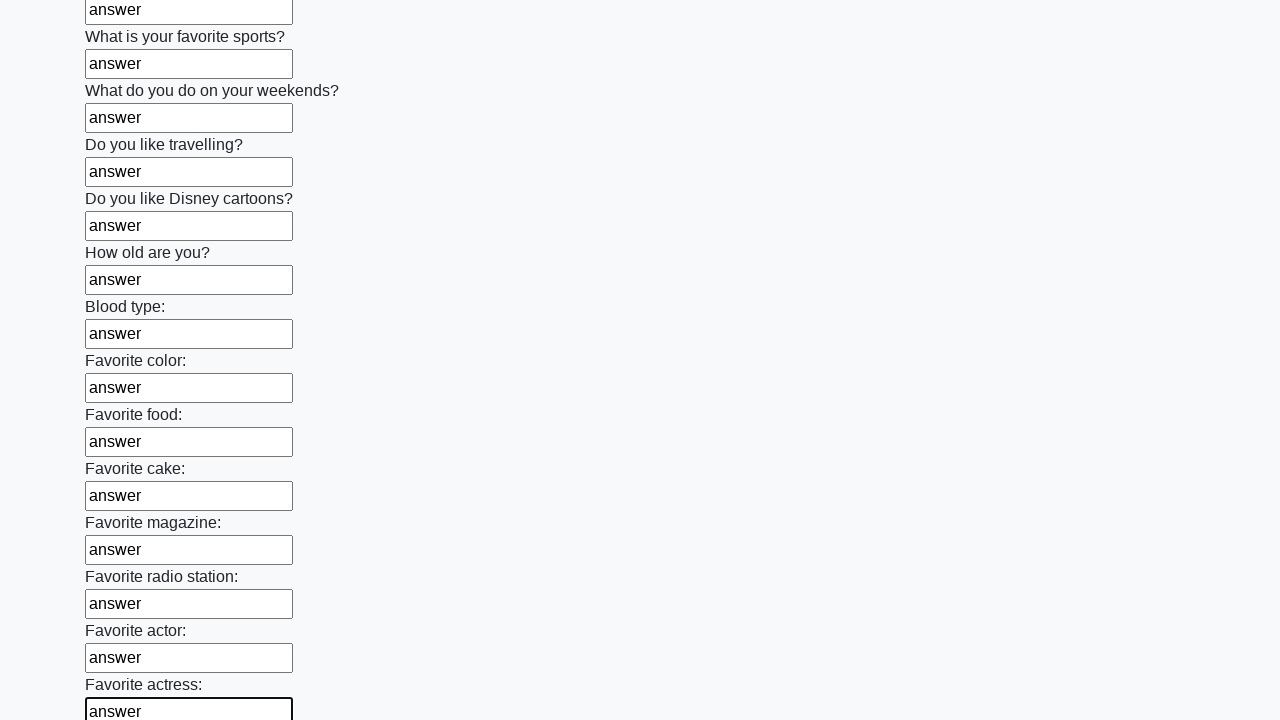

Filled input field 27 of 100 with 'answer' on input >> nth=26
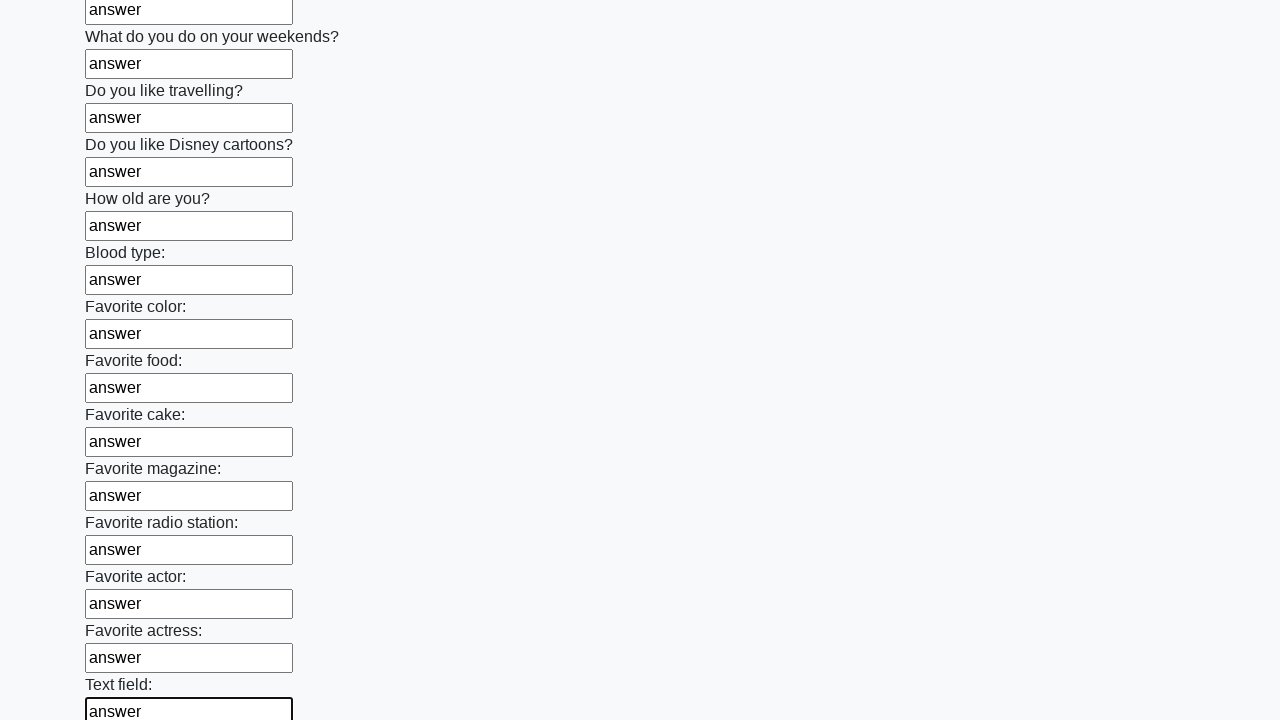

Filled input field 28 of 100 with 'answer' on input >> nth=27
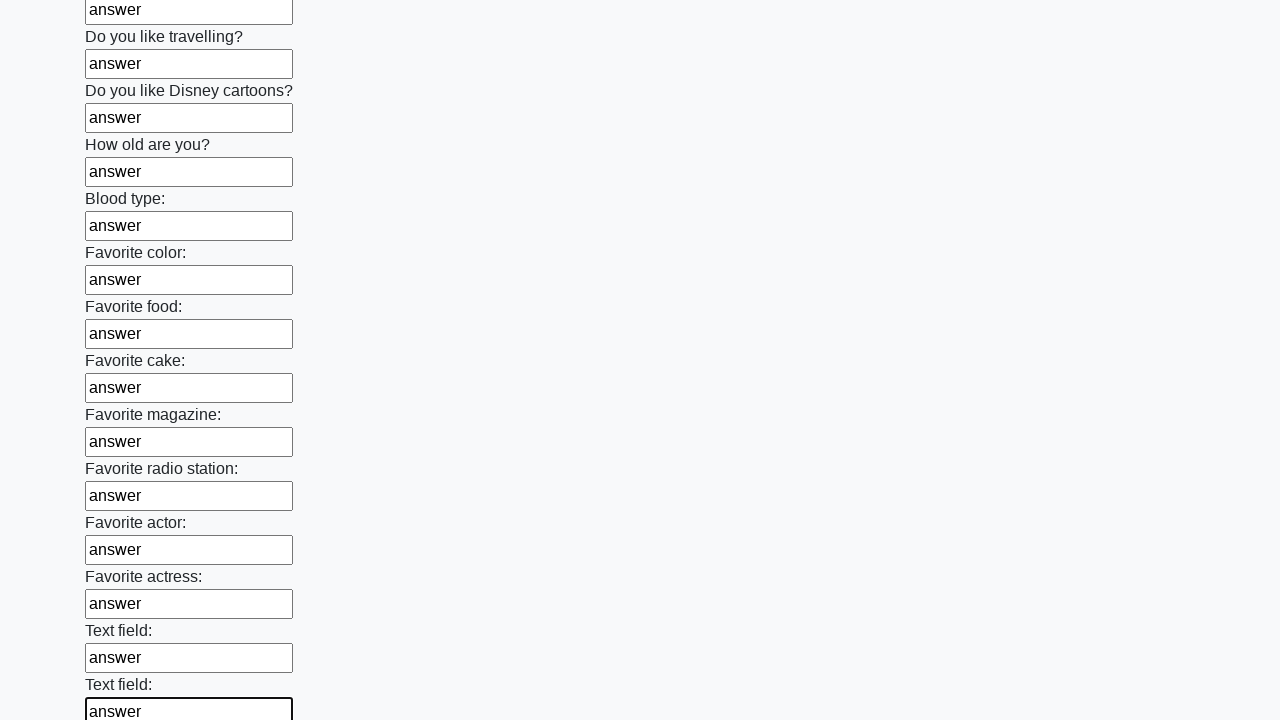

Filled input field 29 of 100 with 'answer' on input >> nth=28
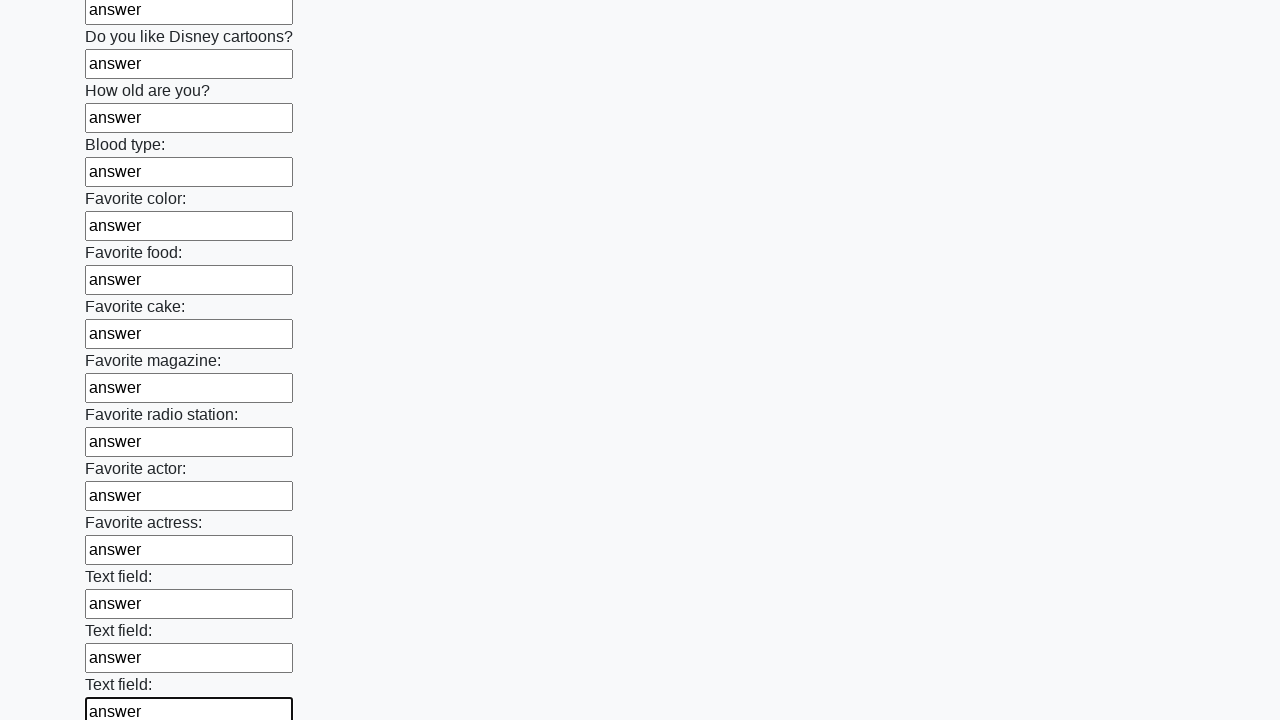

Filled input field 30 of 100 with 'answer' on input >> nth=29
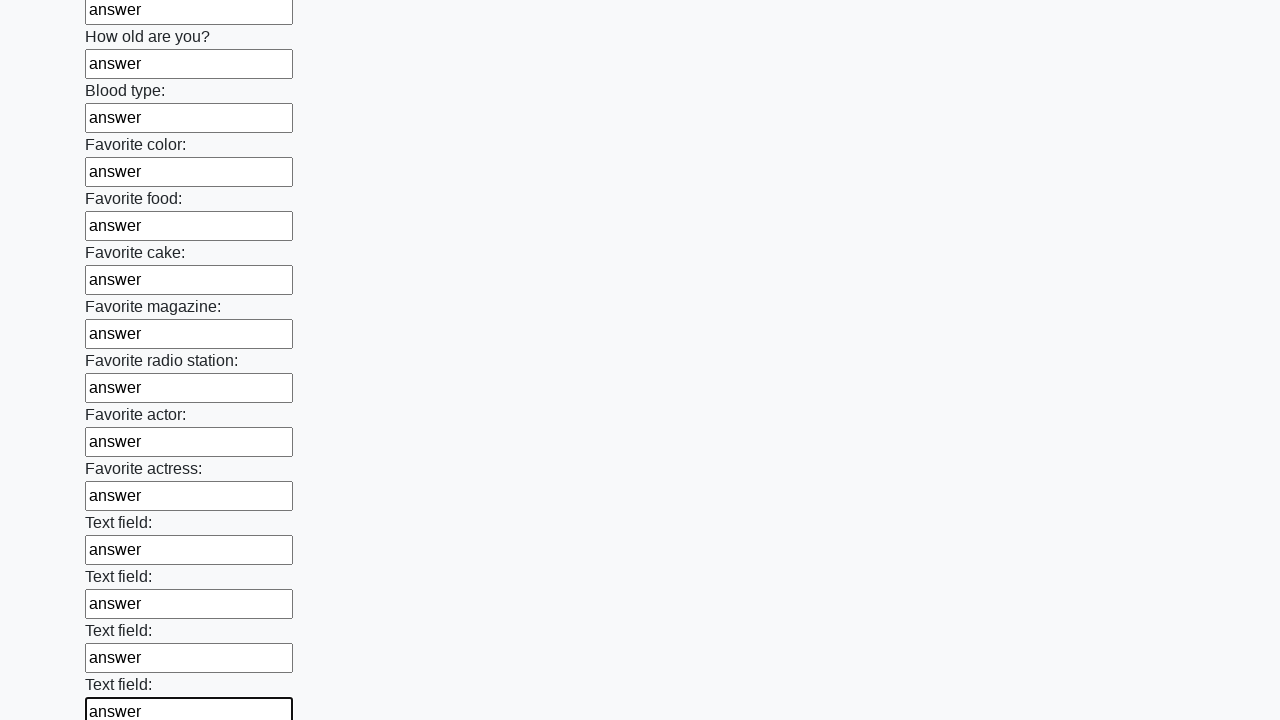

Filled input field 31 of 100 with 'answer' on input >> nth=30
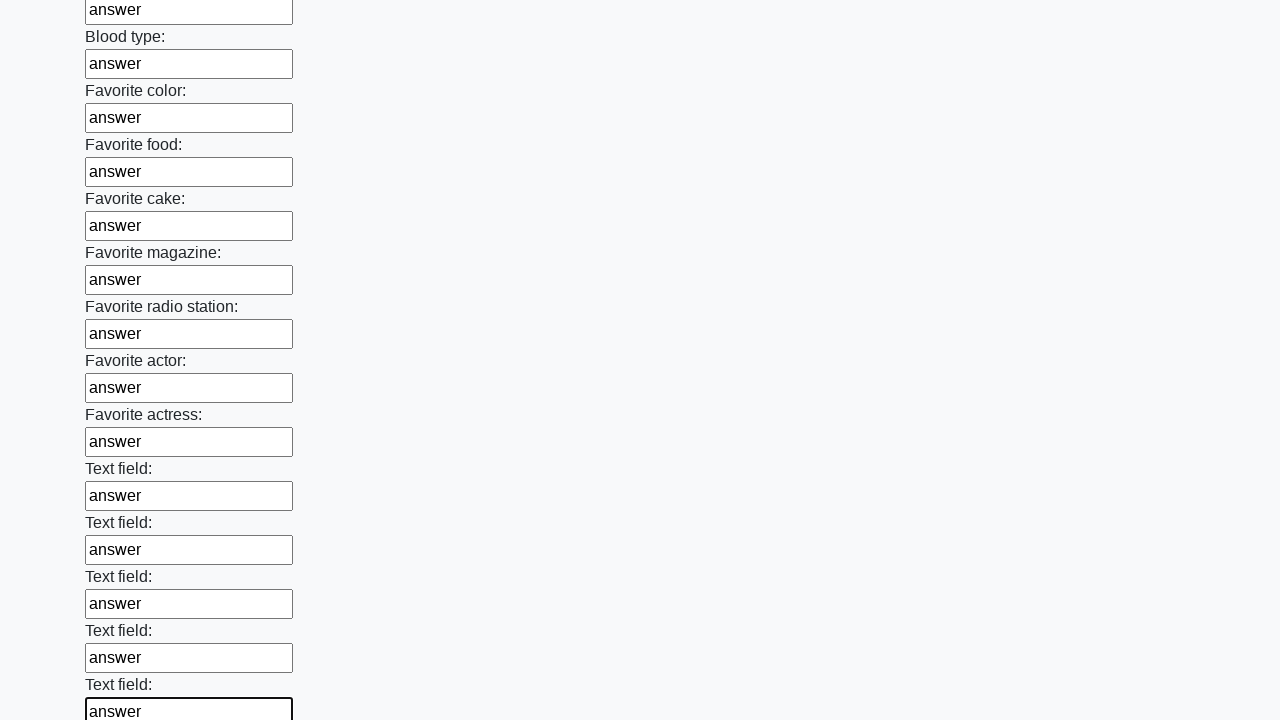

Filled input field 32 of 100 with 'answer' on input >> nth=31
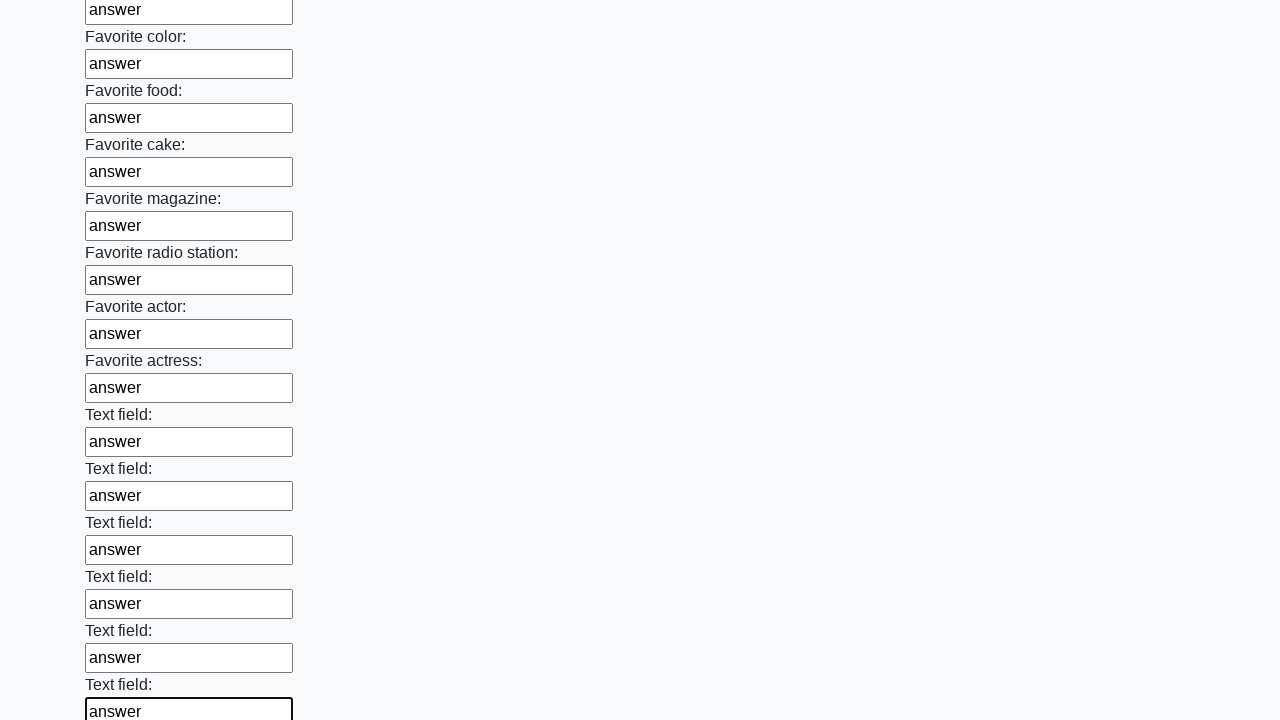

Filled input field 33 of 100 with 'answer' on input >> nth=32
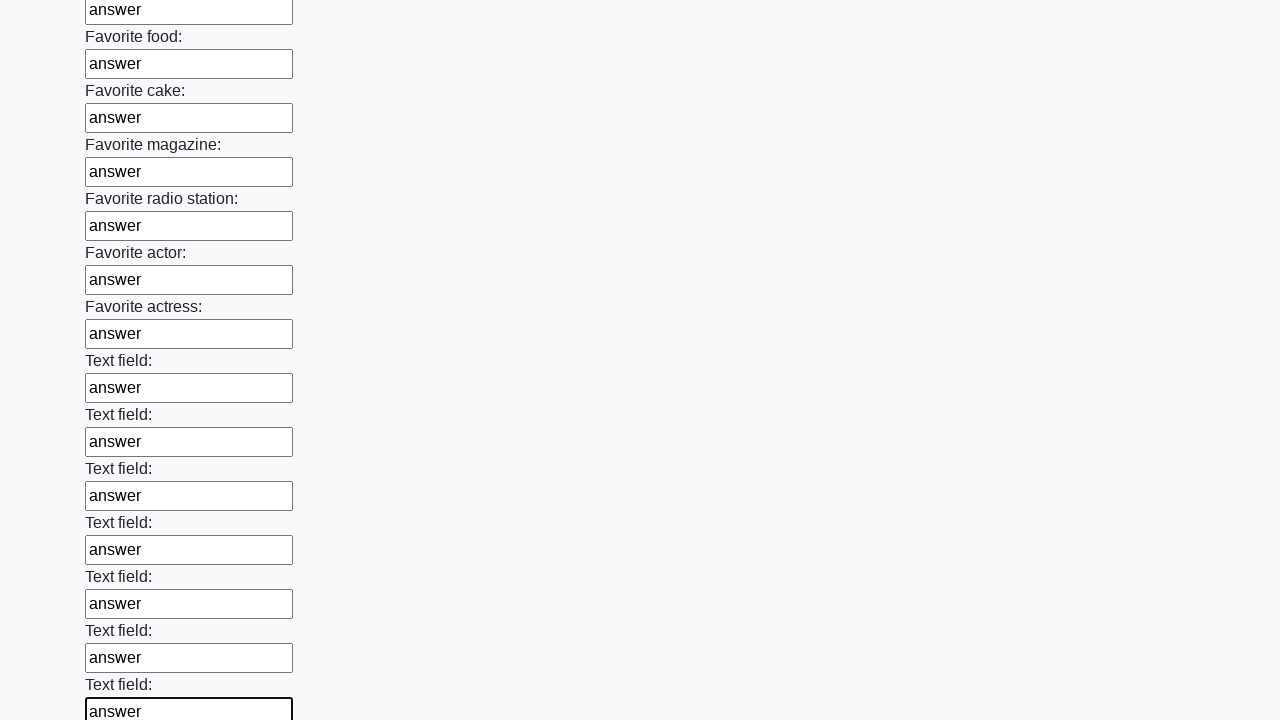

Filled input field 34 of 100 with 'answer' on input >> nth=33
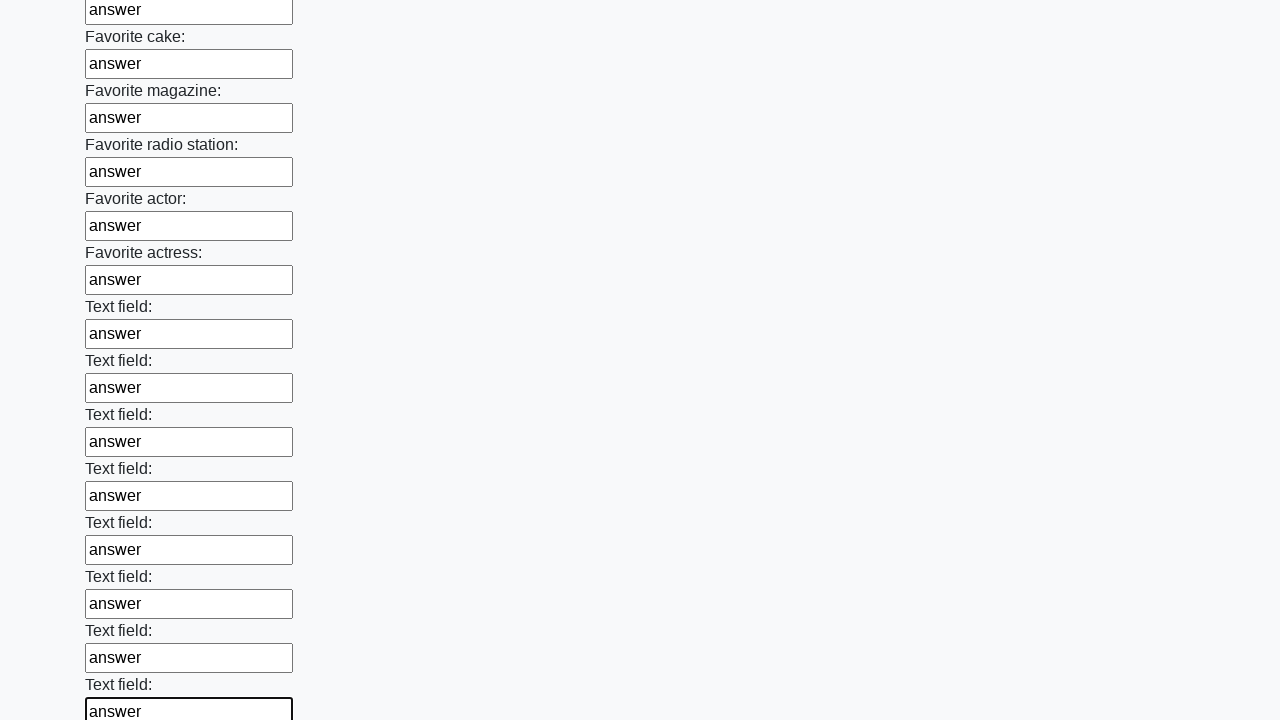

Filled input field 35 of 100 with 'answer' on input >> nth=34
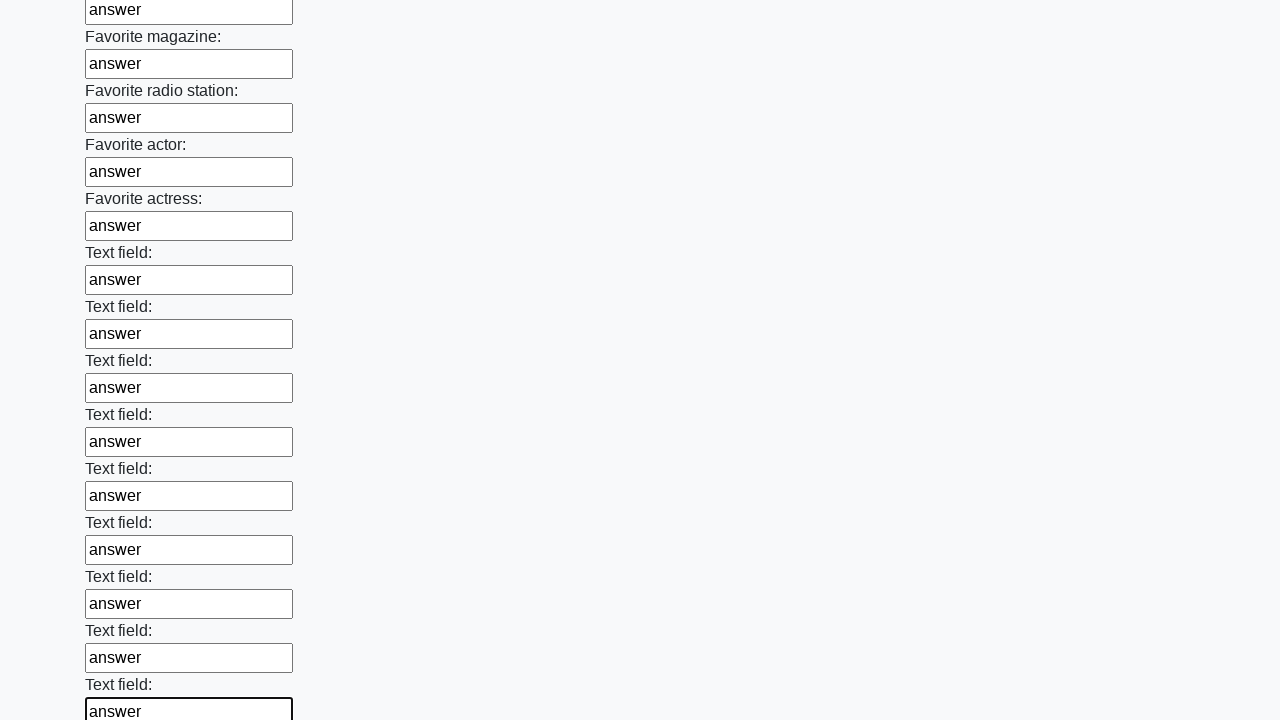

Filled input field 36 of 100 with 'answer' on input >> nth=35
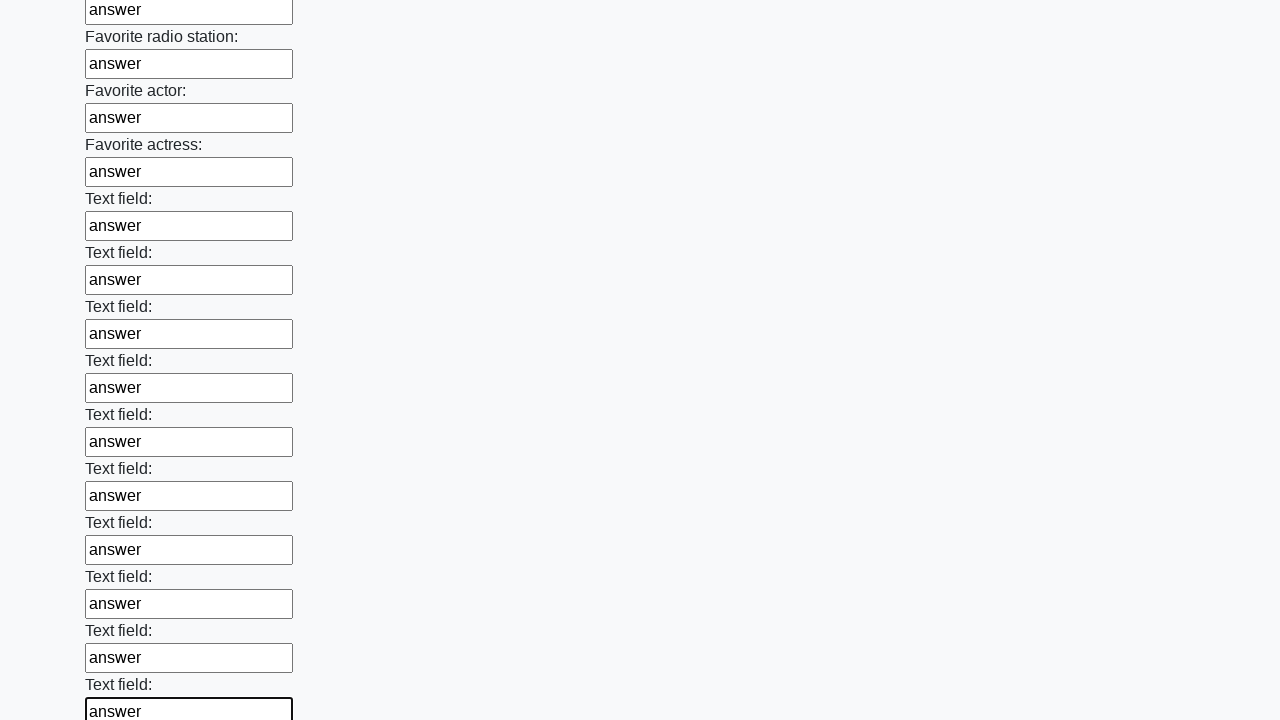

Filled input field 37 of 100 with 'answer' on input >> nth=36
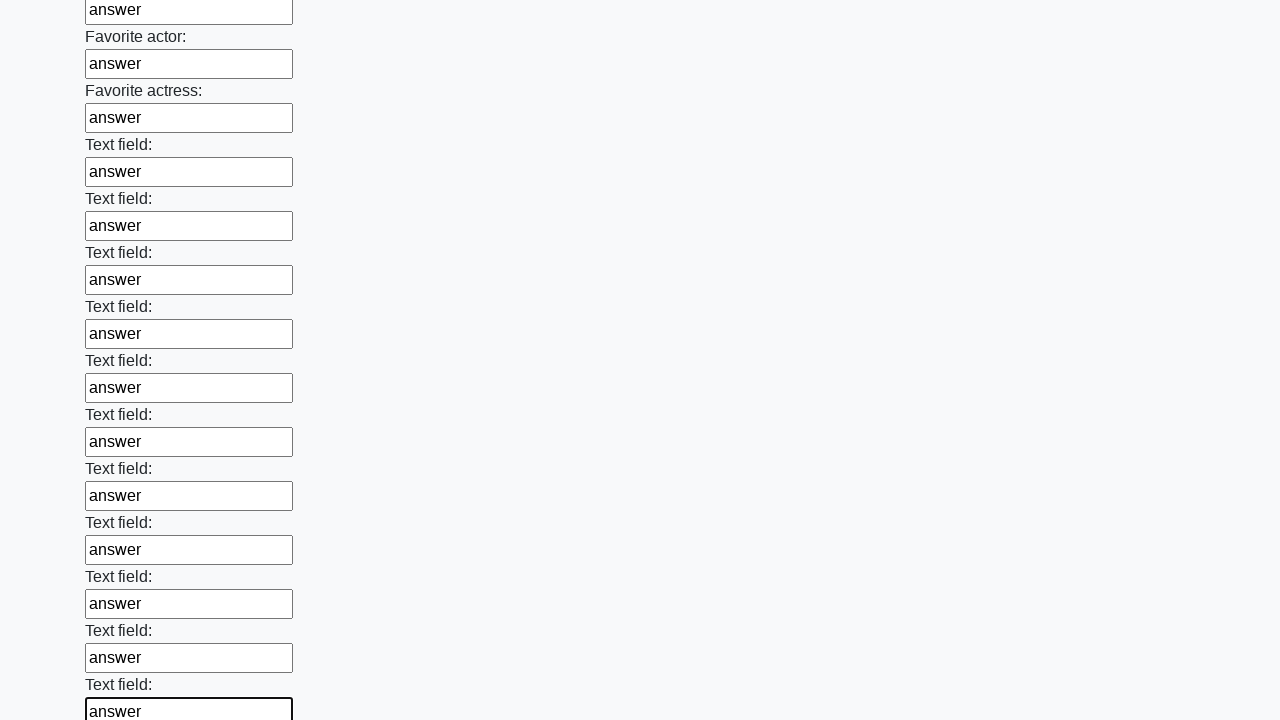

Filled input field 38 of 100 with 'answer' on input >> nth=37
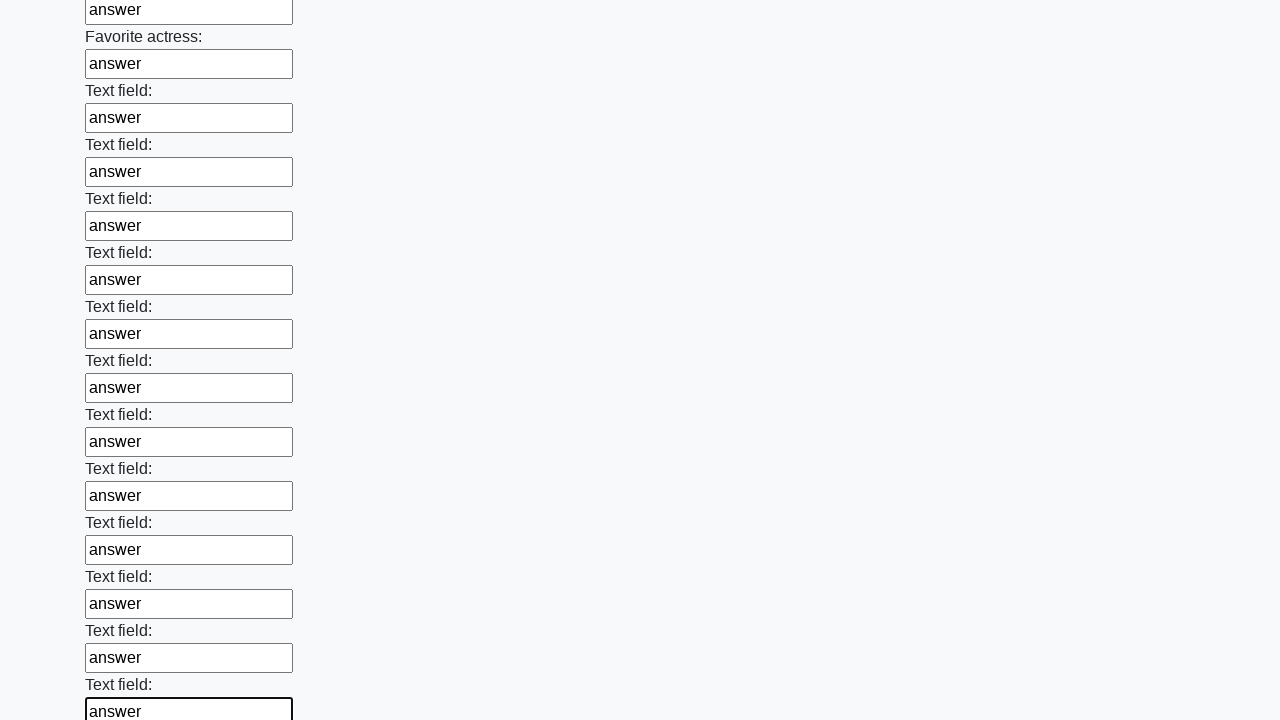

Filled input field 39 of 100 with 'answer' on input >> nth=38
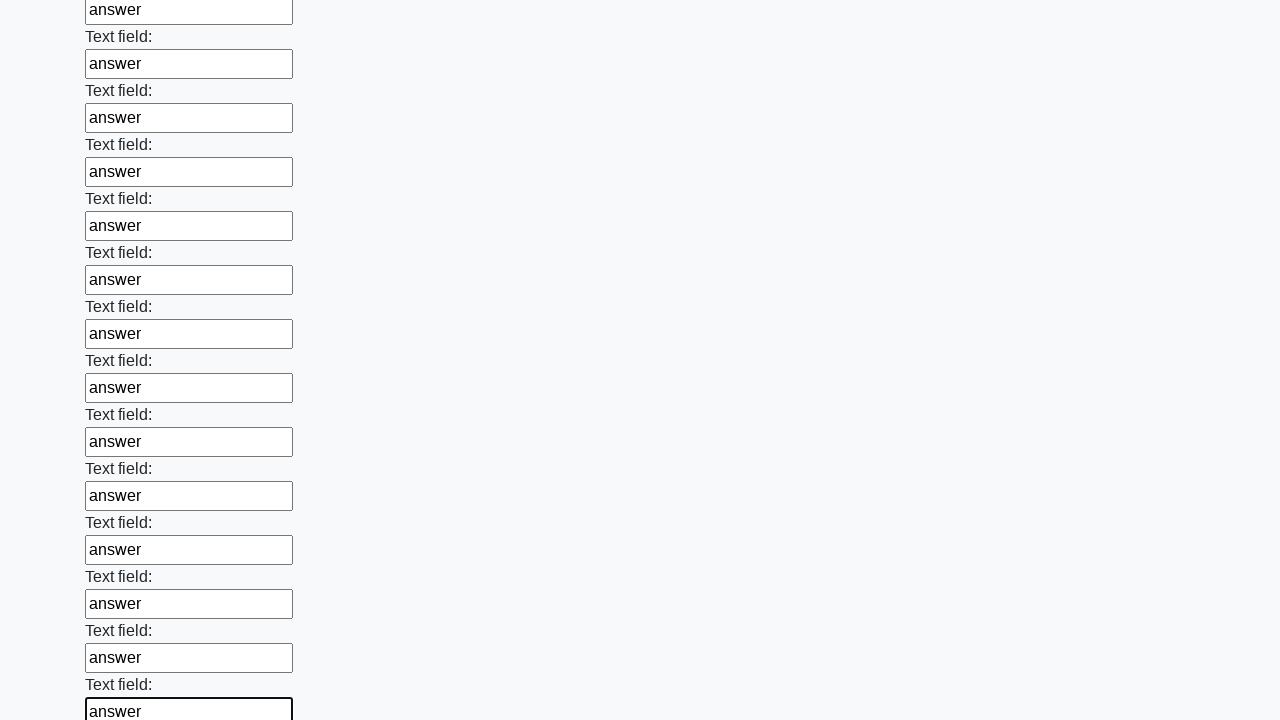

Filled input field 40 of 100 with 'answer' on input >> nth=39
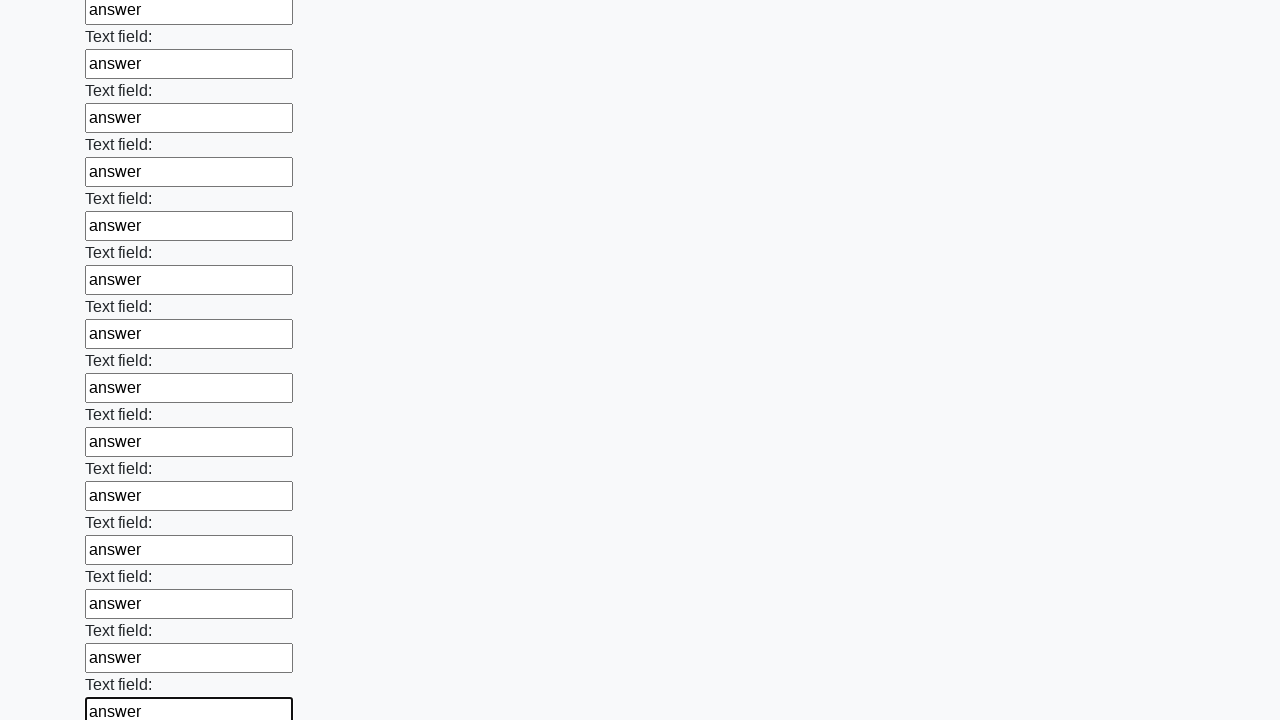

Filled input field 41 of 100 with 'answer' on input >> nth=40
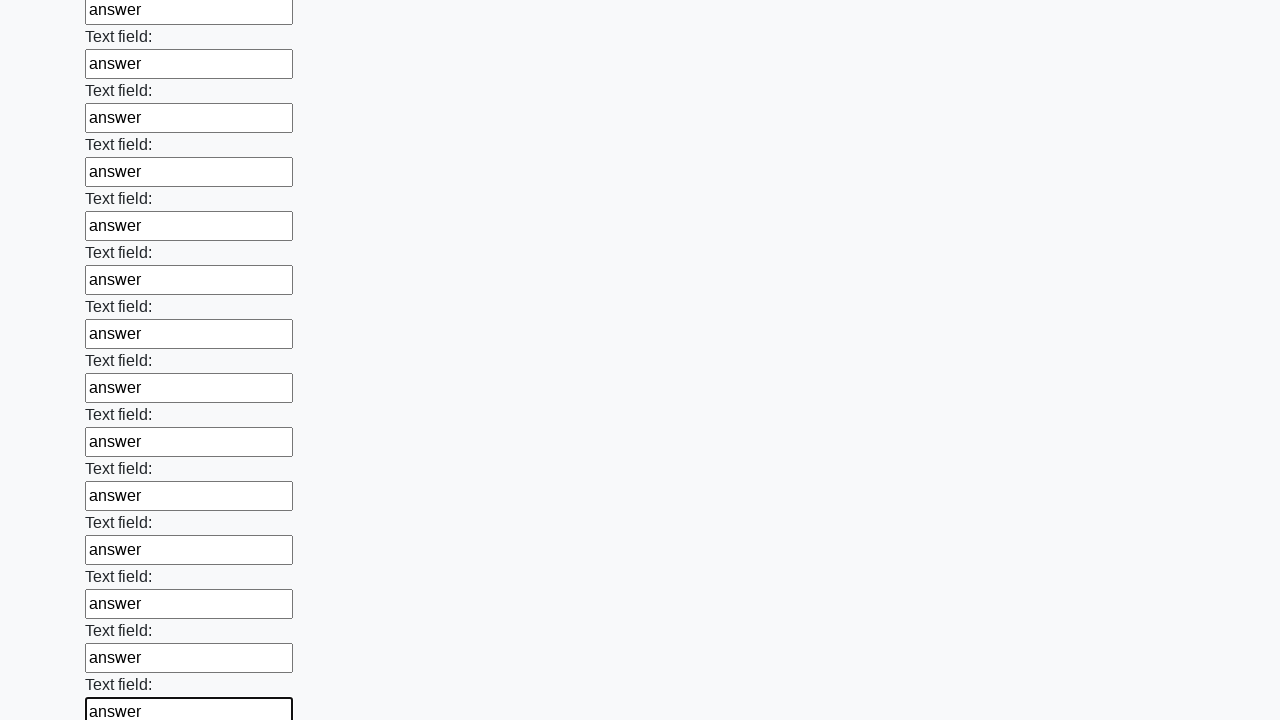

Filled input field 42 of 100 with 'answer' on input >> nth=41
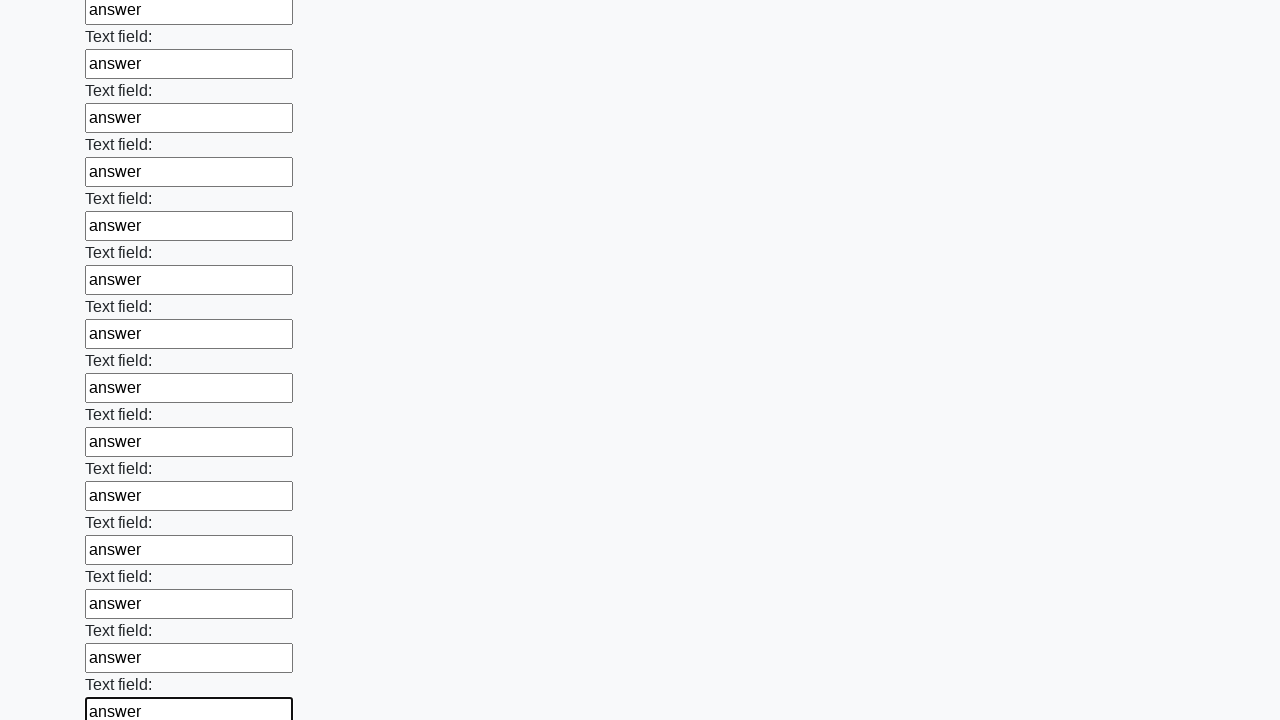

Filled input field 43 of 100 with 'answer' on input >> nth=42
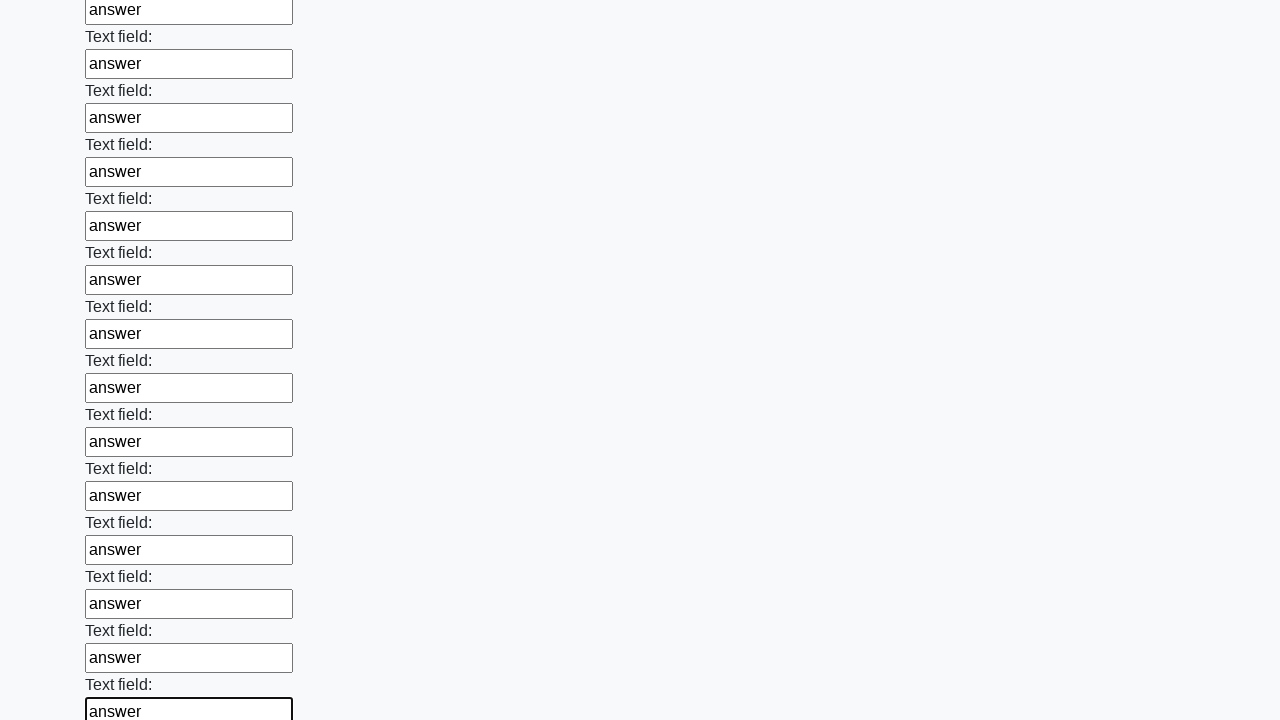

Filled input field 44 of 100 with 'answer' on input >> nth=43
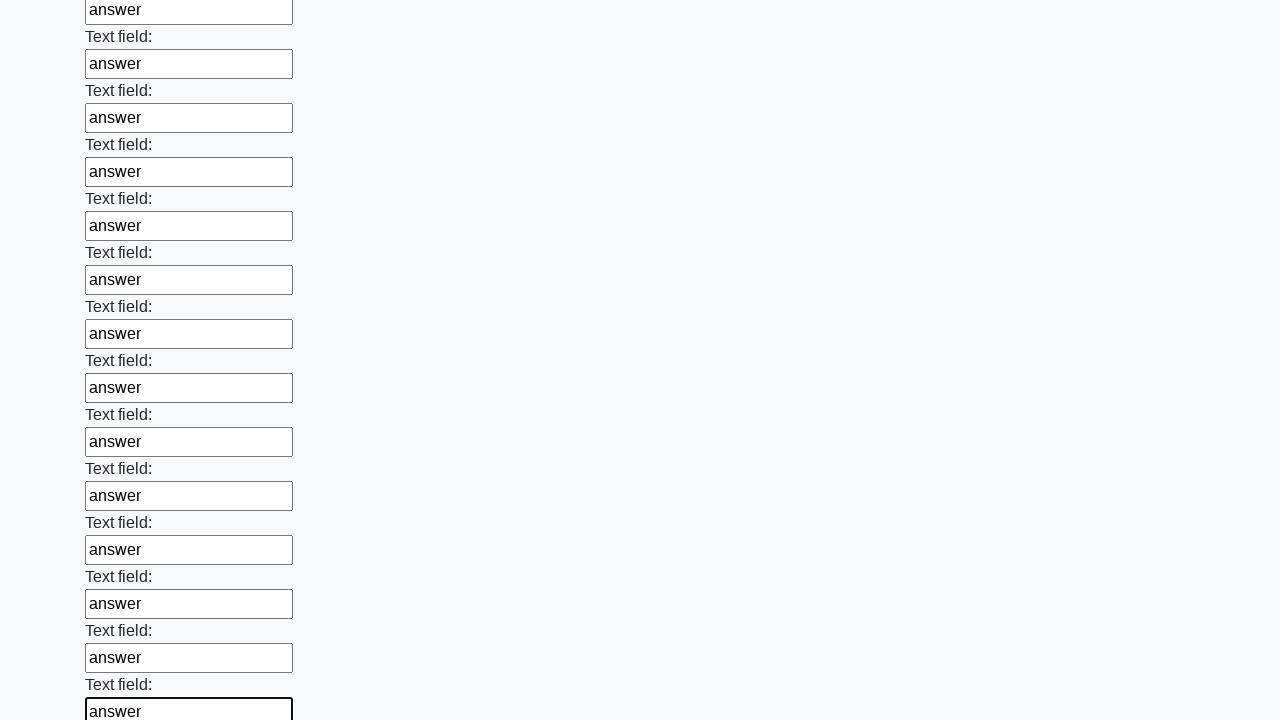

Filled input field 45 of 100 with 'answer' on input >> nth=44
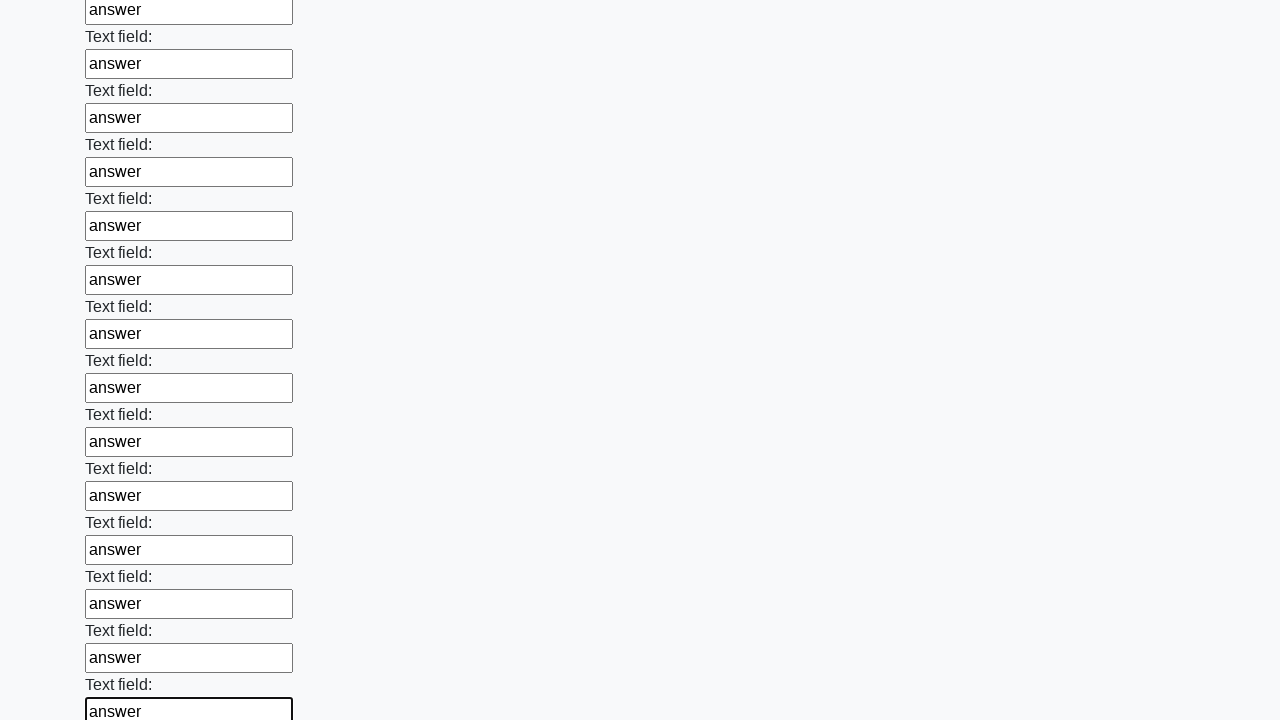

Filled input field 46 of 100 with 'answer' on input >> nth=45
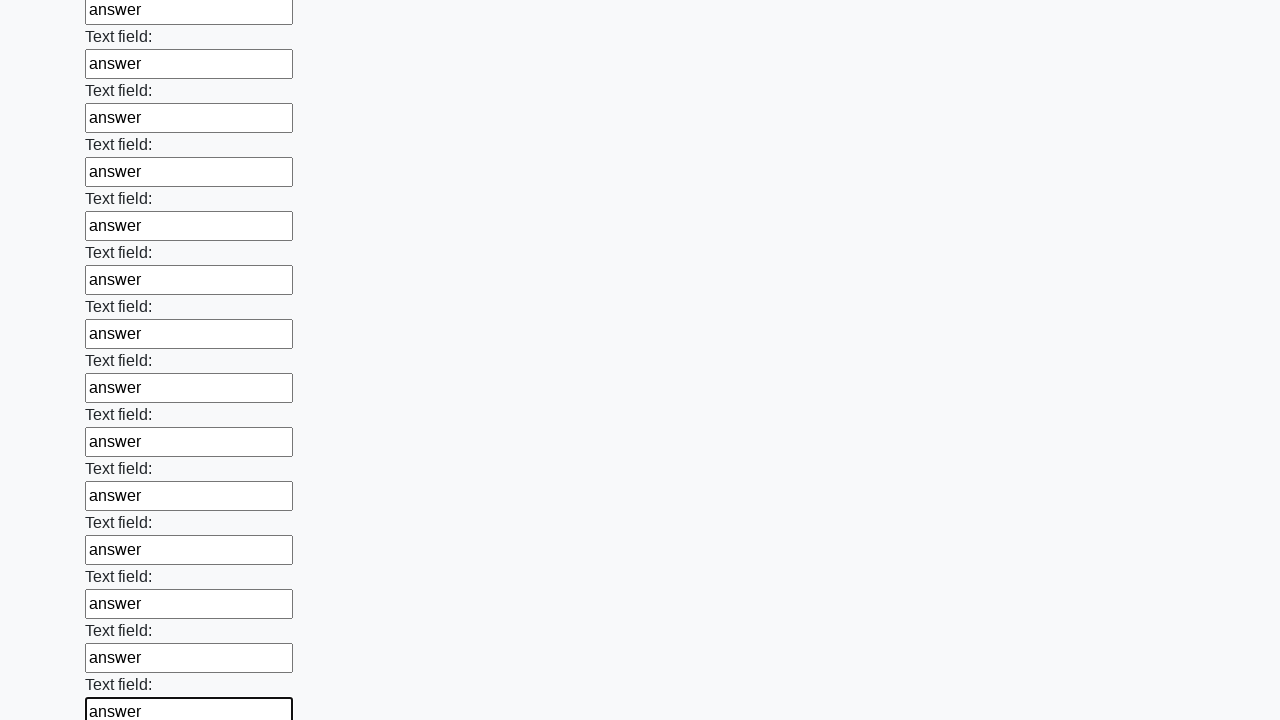

Filled input field 47 of 100 with 'answer' on input >> nth=46
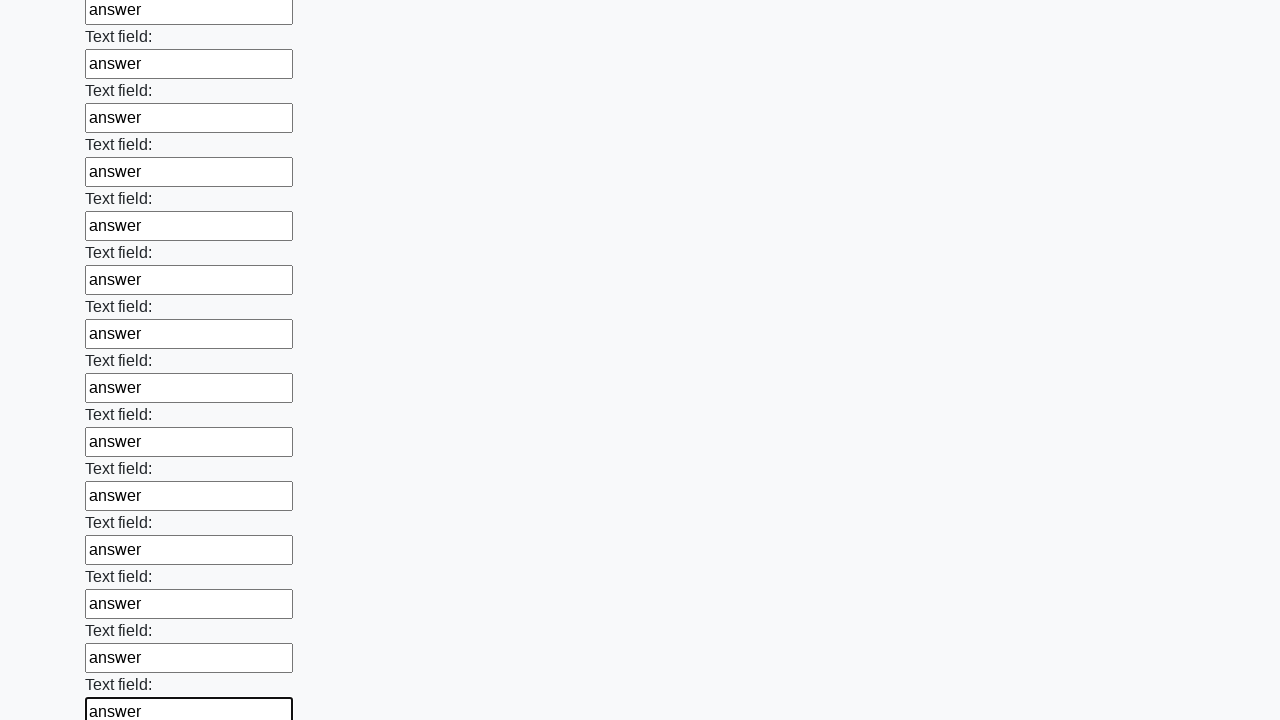

Filled input field 48 of 100 with 'answer' on input >> nth=47
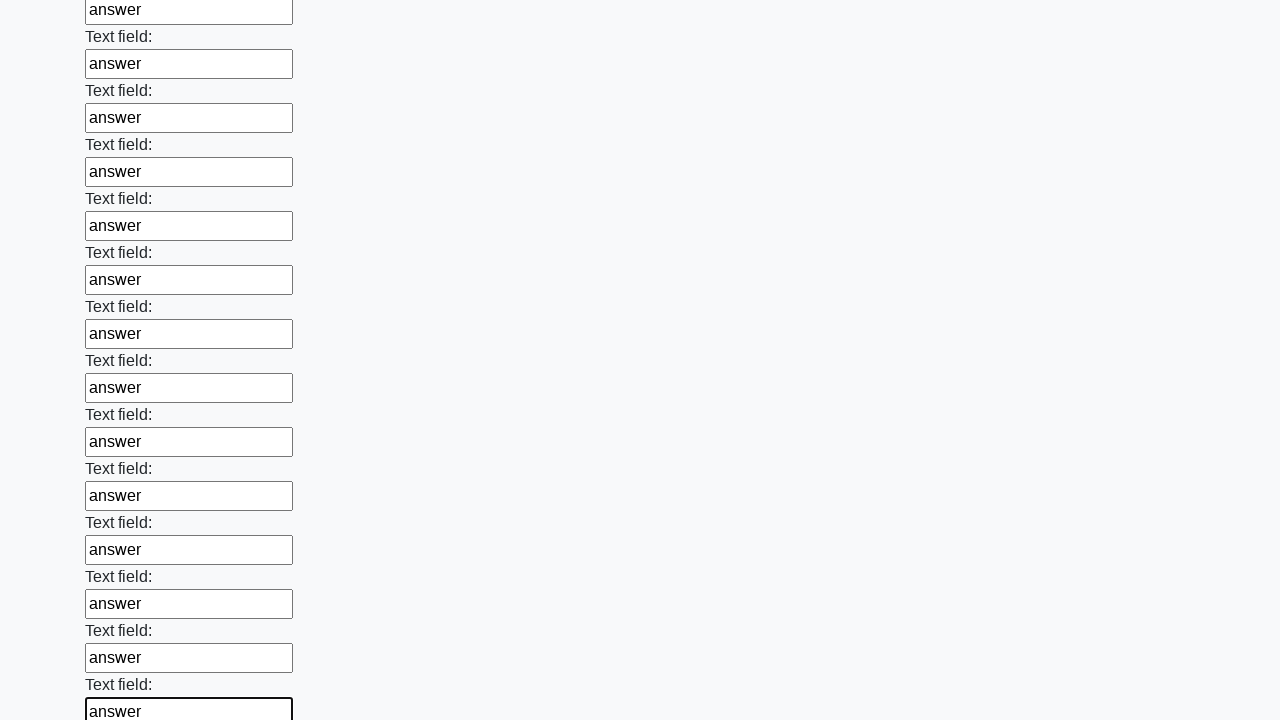

Filled input field 49 of 100 with 'answer' on input >> nth=48
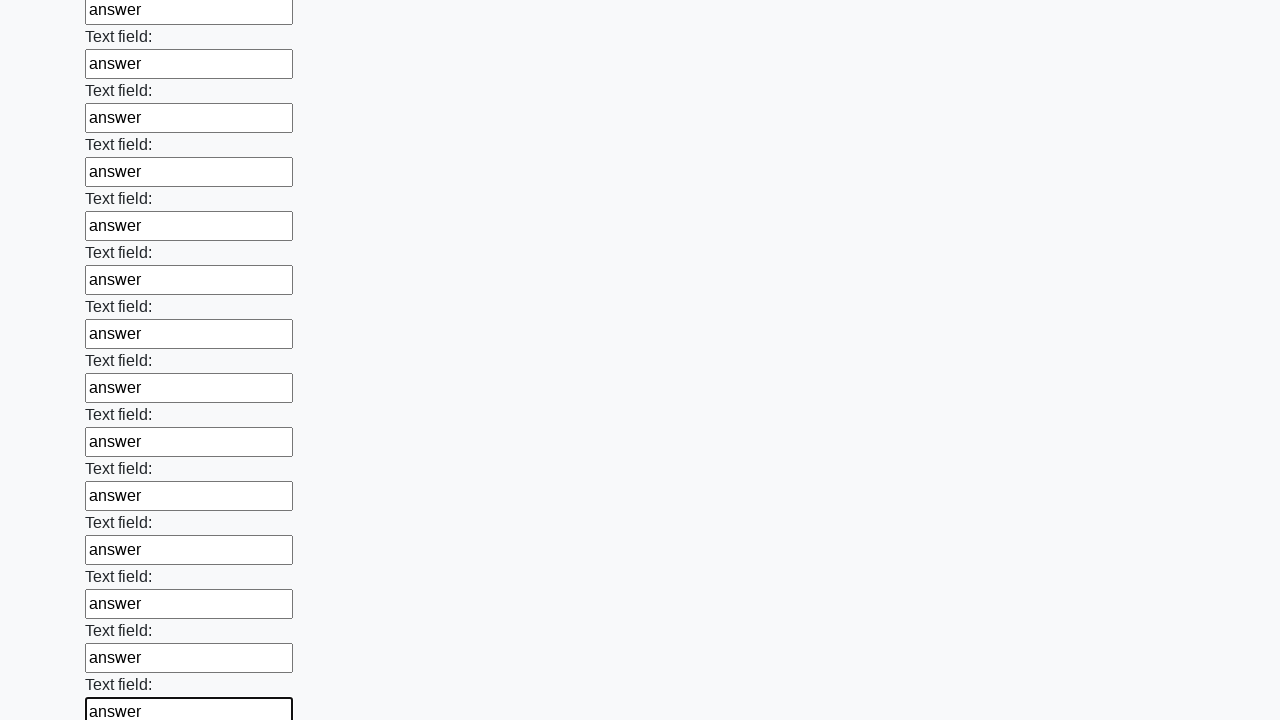

Filled input field 50 of 100 with 'answer' on input >> nth=49
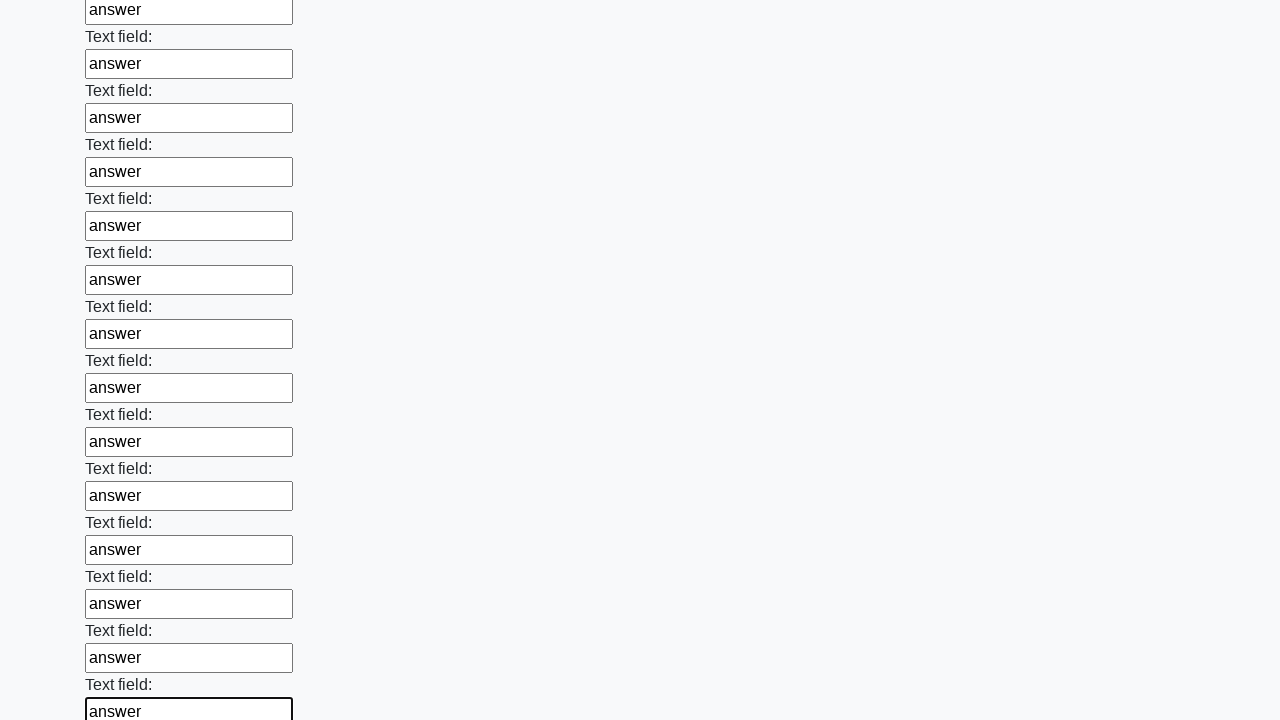

Filled input field 51 of 100 with 'answer' on input >> nth=50
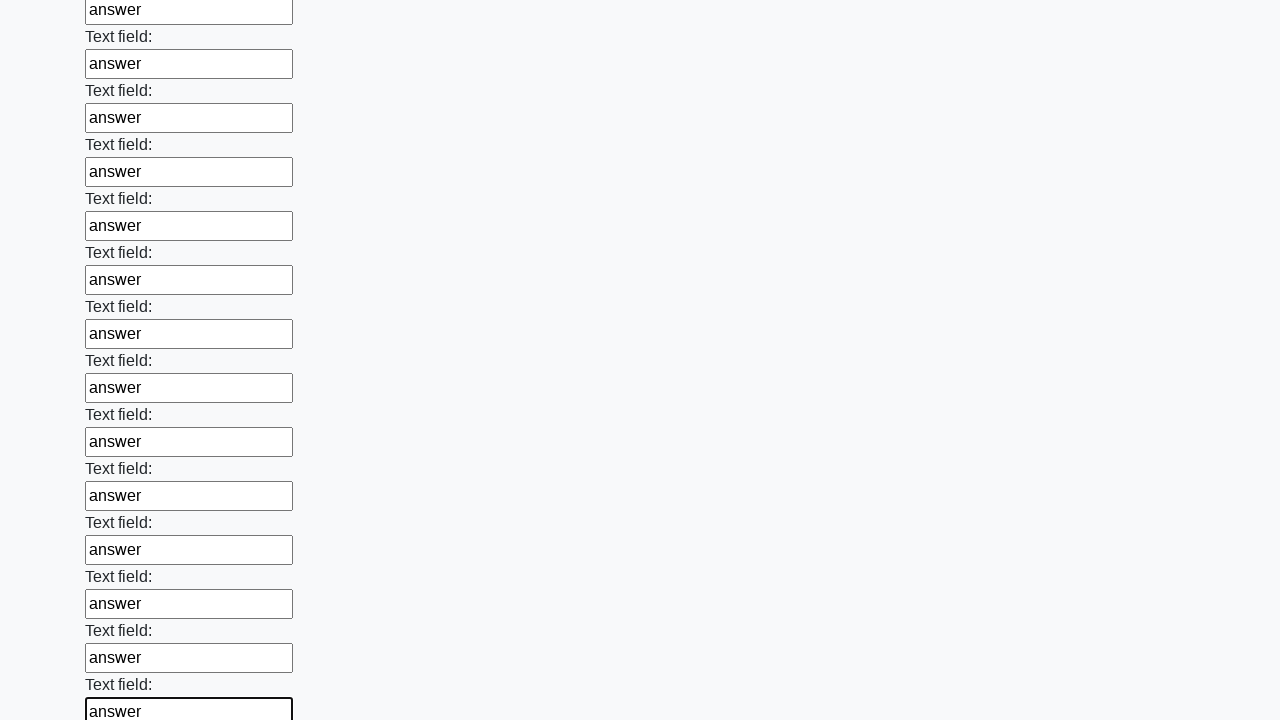

Filled input field 52 of 100 with 'answer' on input >> nth=51
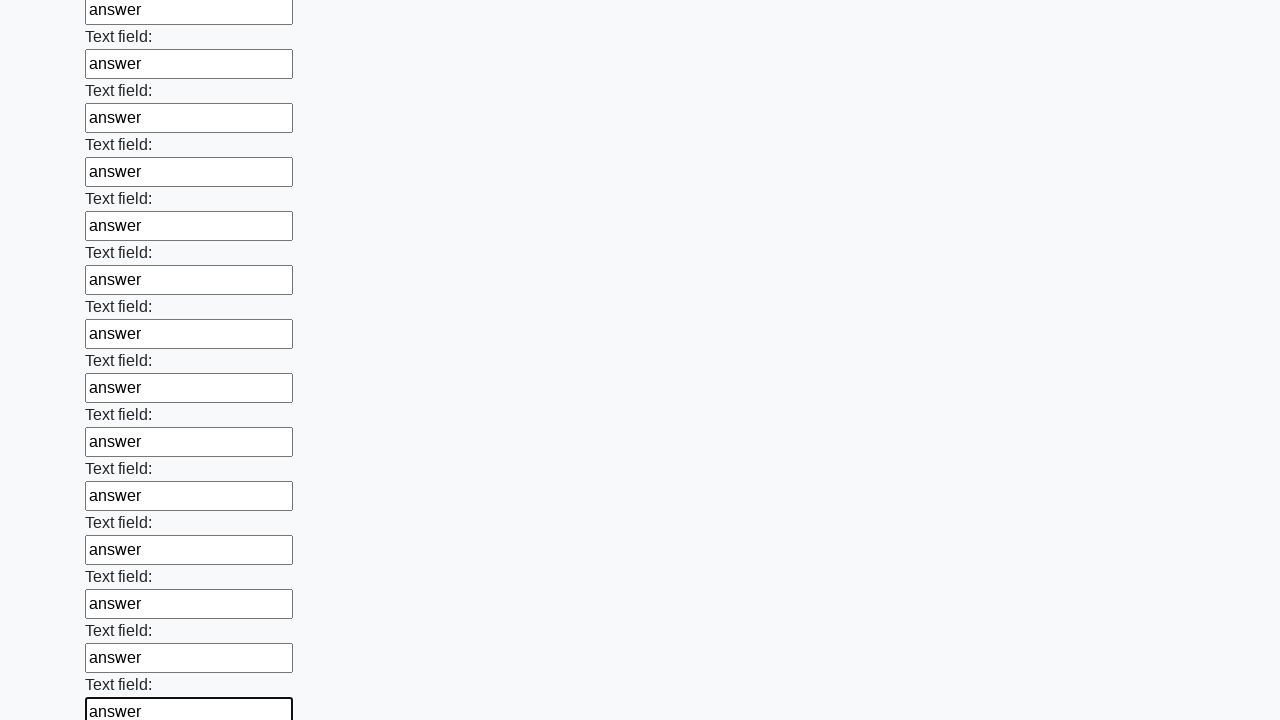

Filled input field 53 of 100 with 'answer' on input >> nth=52
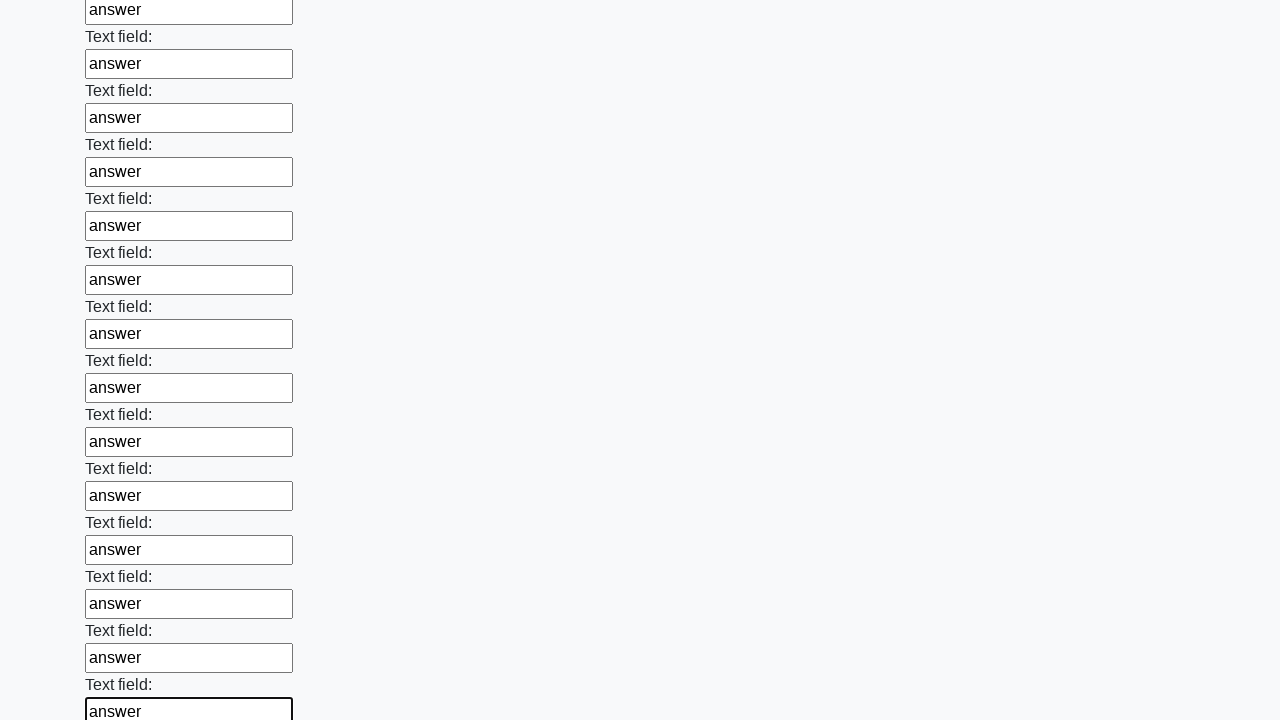

Filled input field 54 of 100 with 'answer' on input >> nth=53
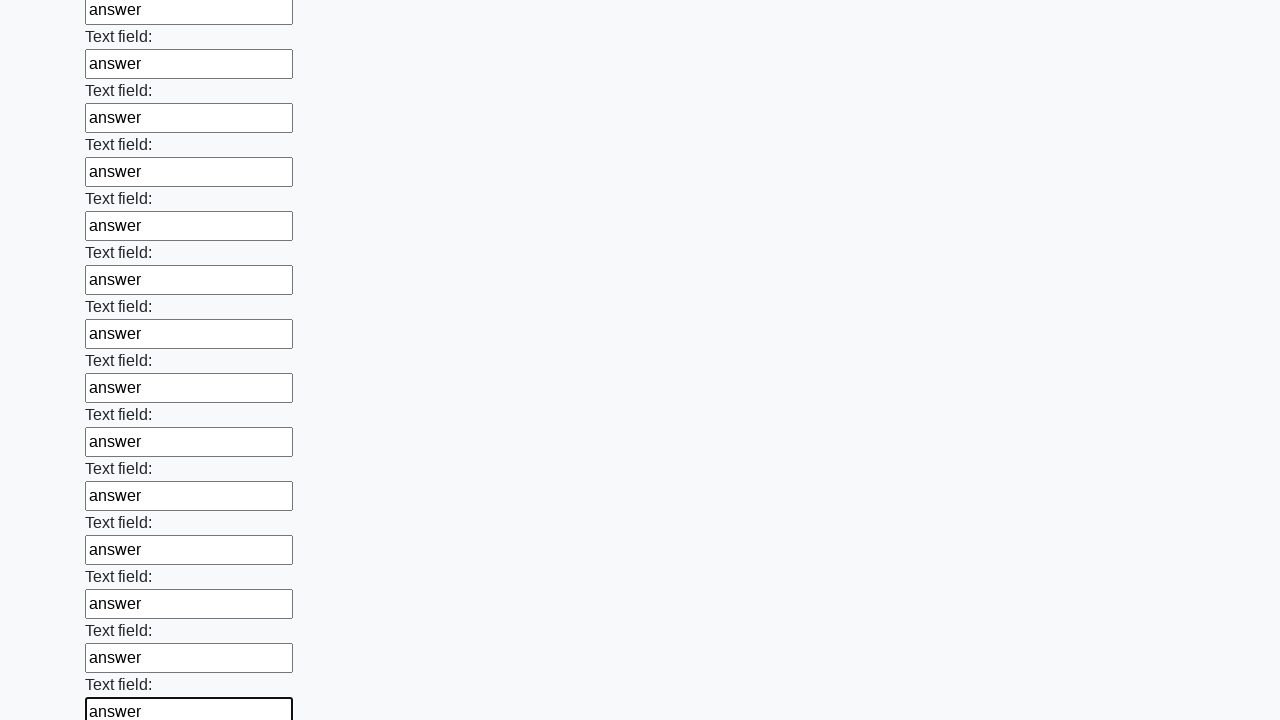

Filled input field 55 of 100 with 'answer' on input >> nth=54
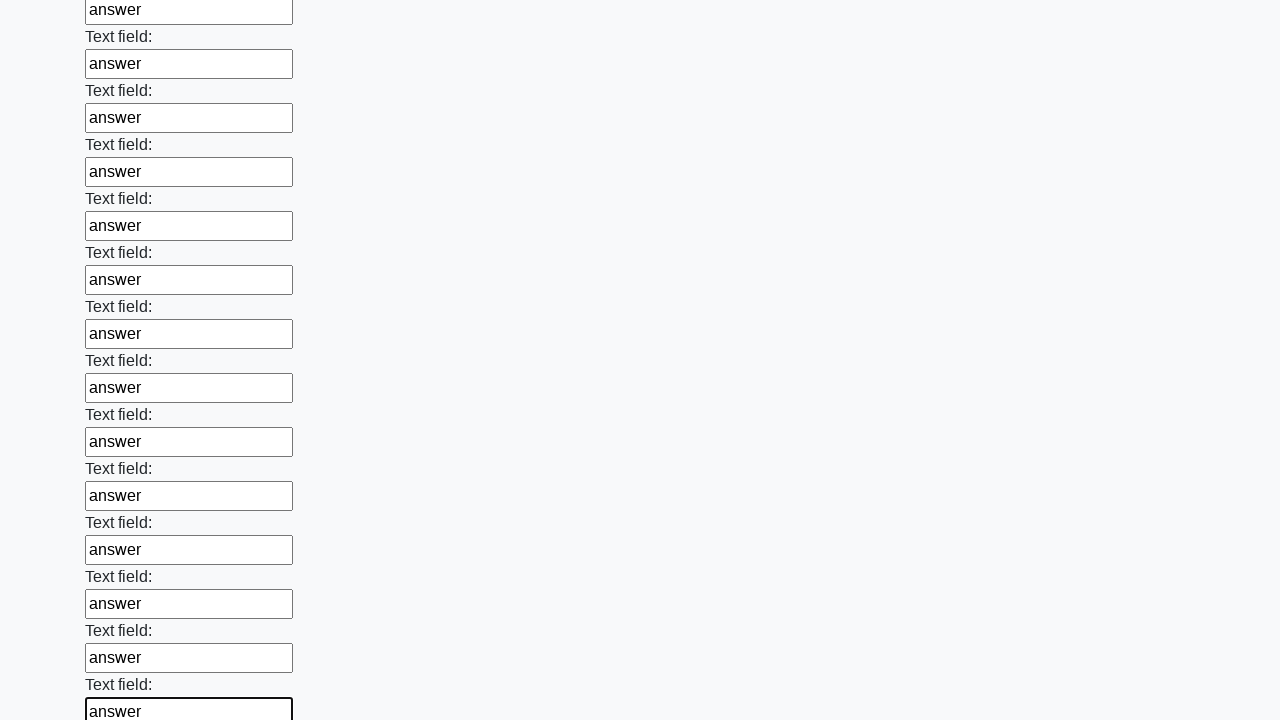

Filled input field 56 of 100 with 'answer' on input >> nth=55
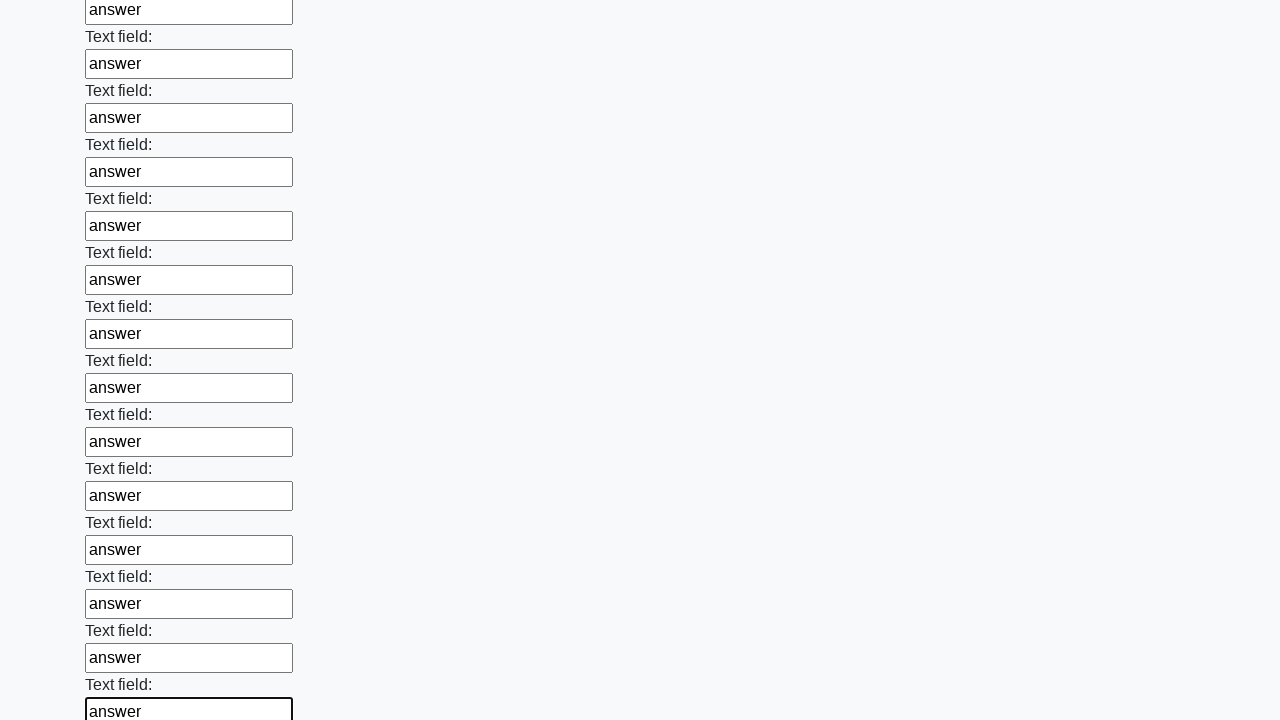

Filled input field 57 of 100 with 'answer' on input >> nth=56
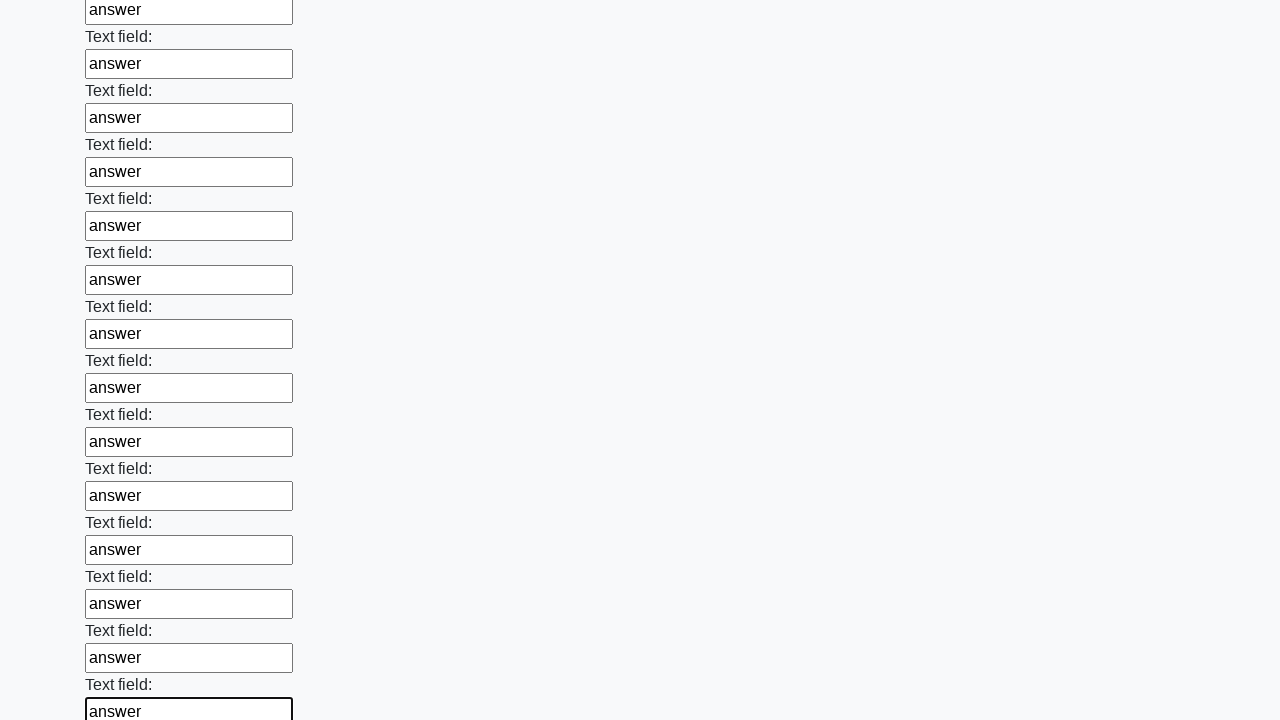

Filled input field 58 of 100 with 'answer' on input >> nth=57
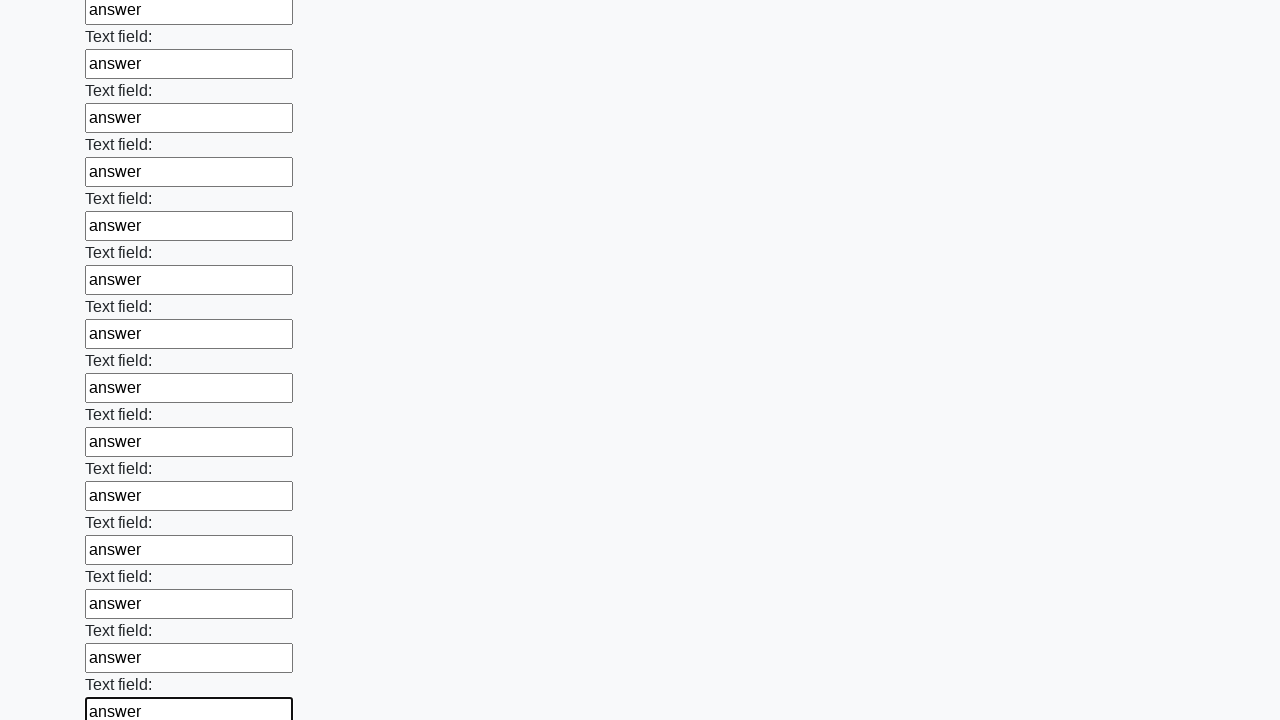

Filled input field 59 of 100 with 'answer' on input >> nth=58
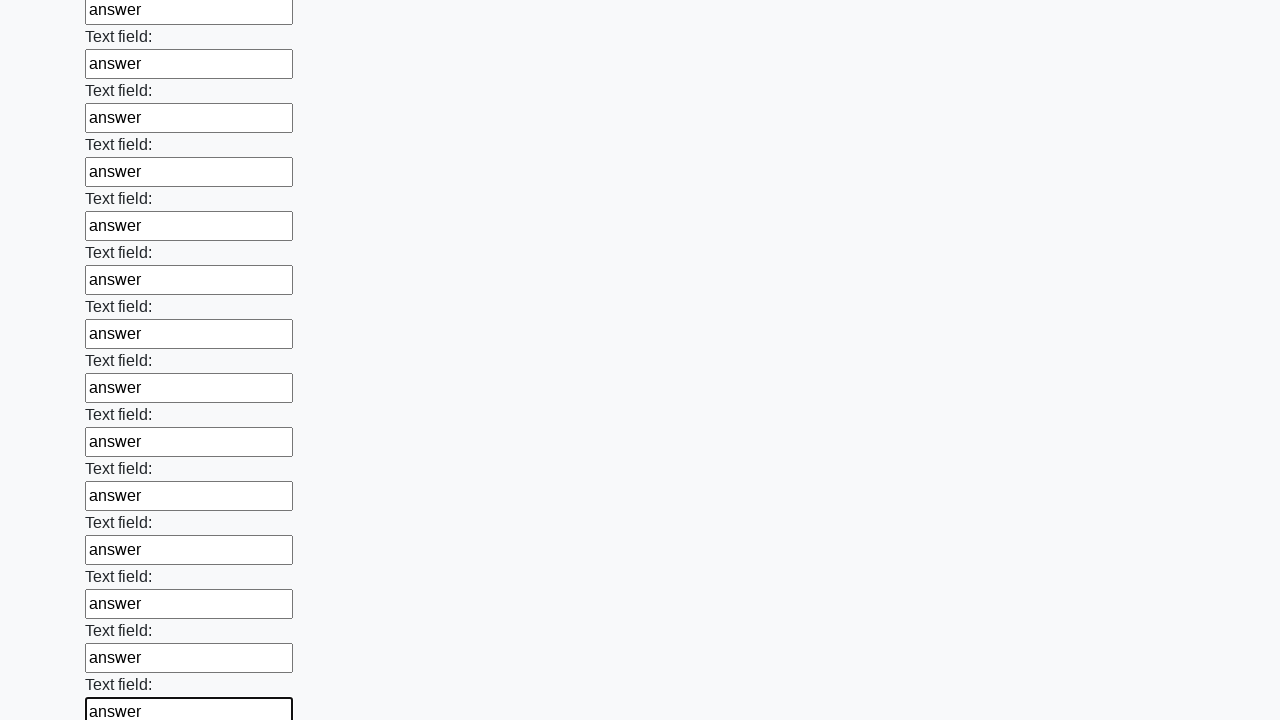

Filled input field 60 of 100 with 'answer' on input >> nth=59
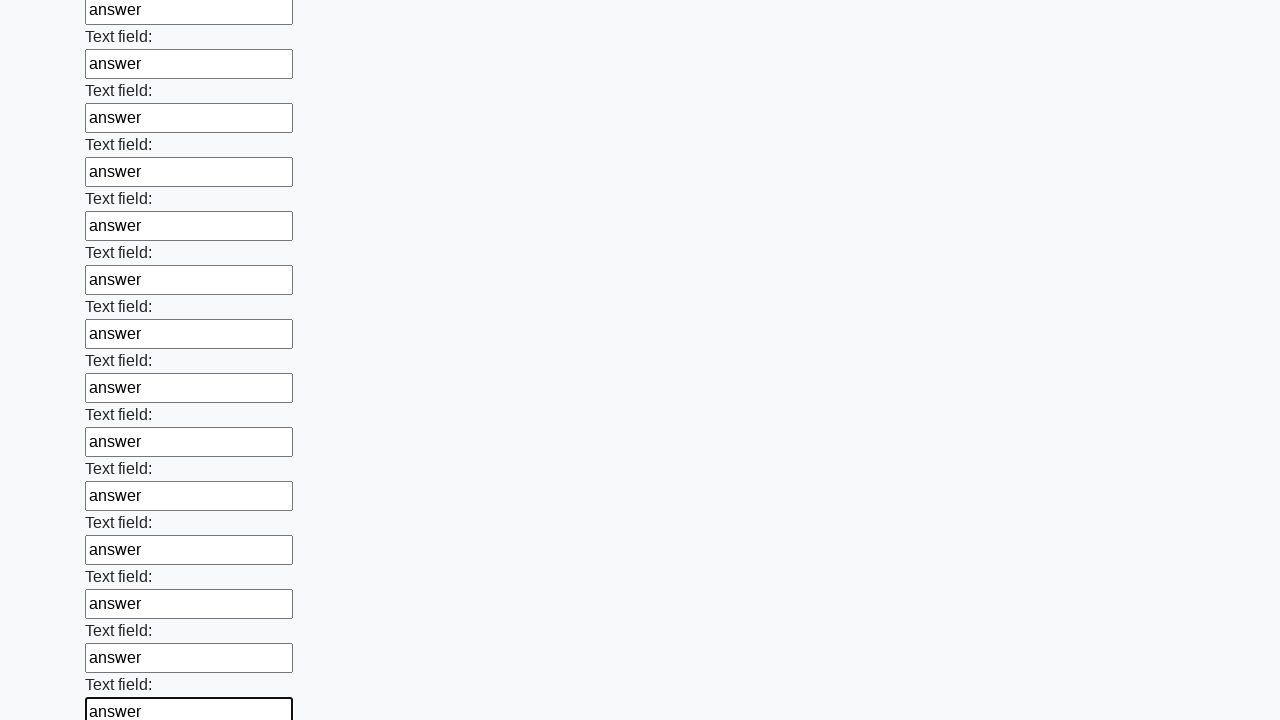

Filled input field 61 of 100 with 'answer' on input >> nth=60
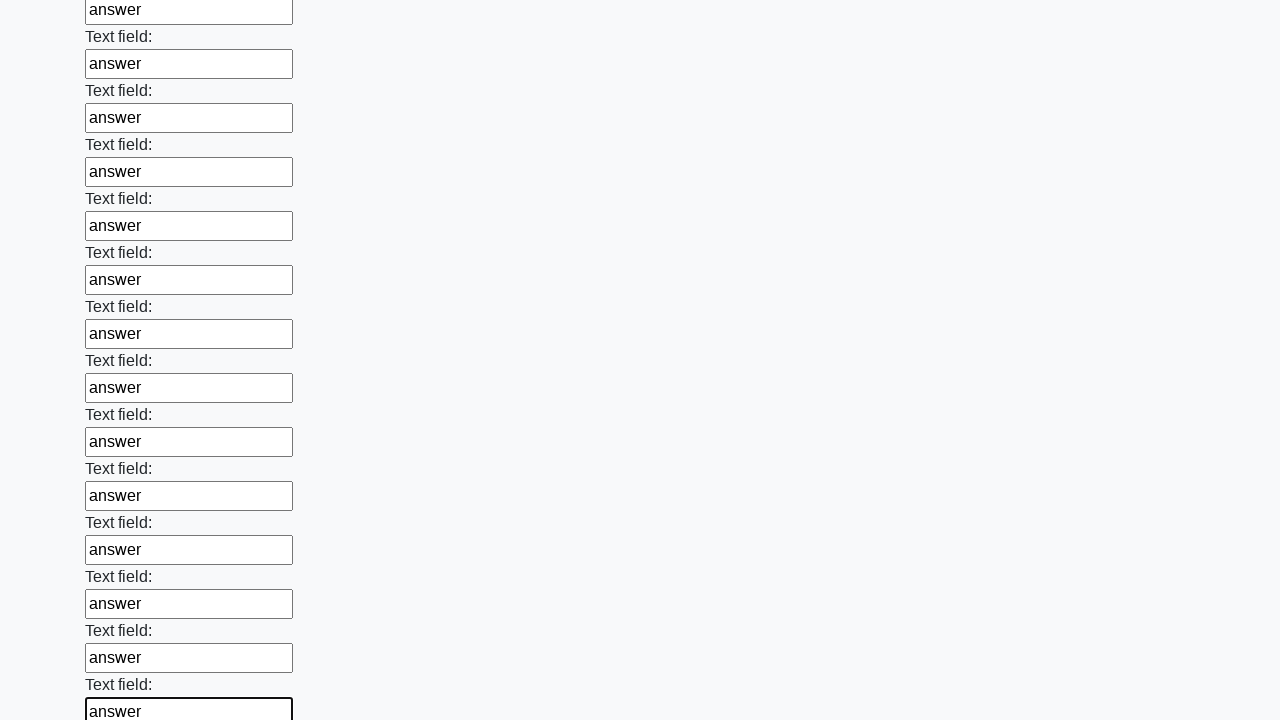

Filled input field 62 of 100 with 'answer' on input >> nth=61
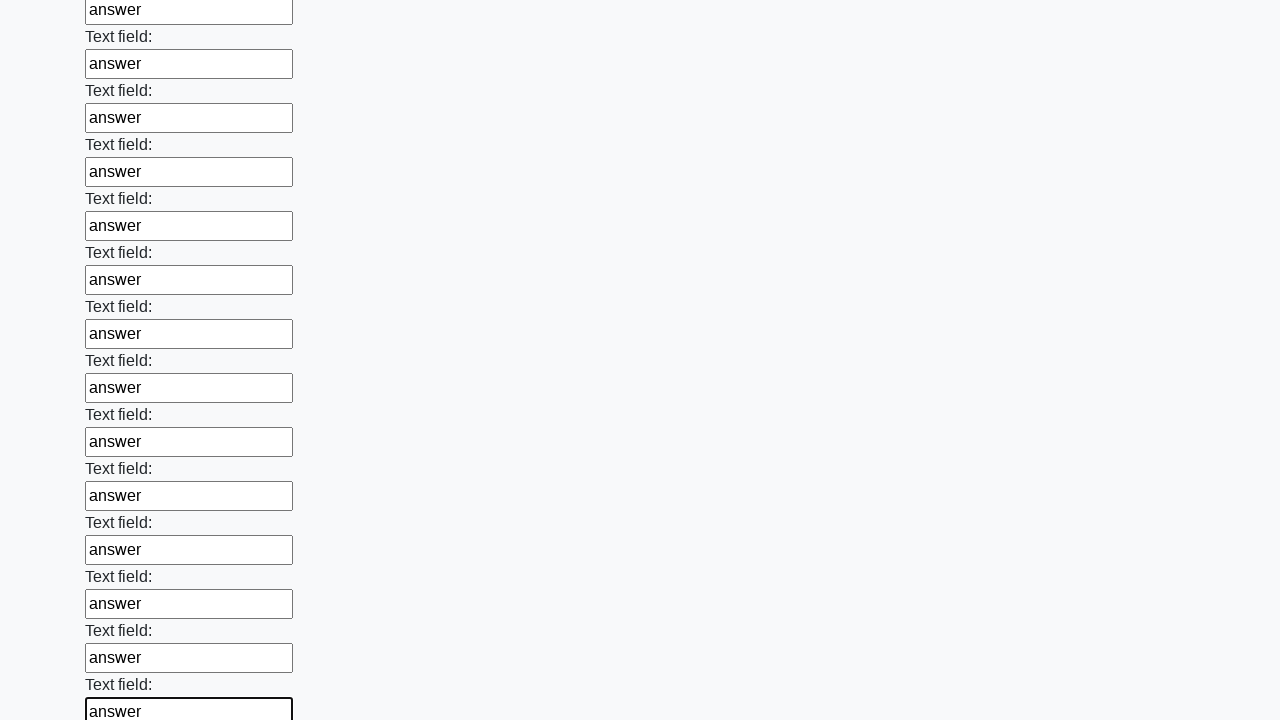

Filled input field 63 of 100 with 'answer' on input >> nth=62
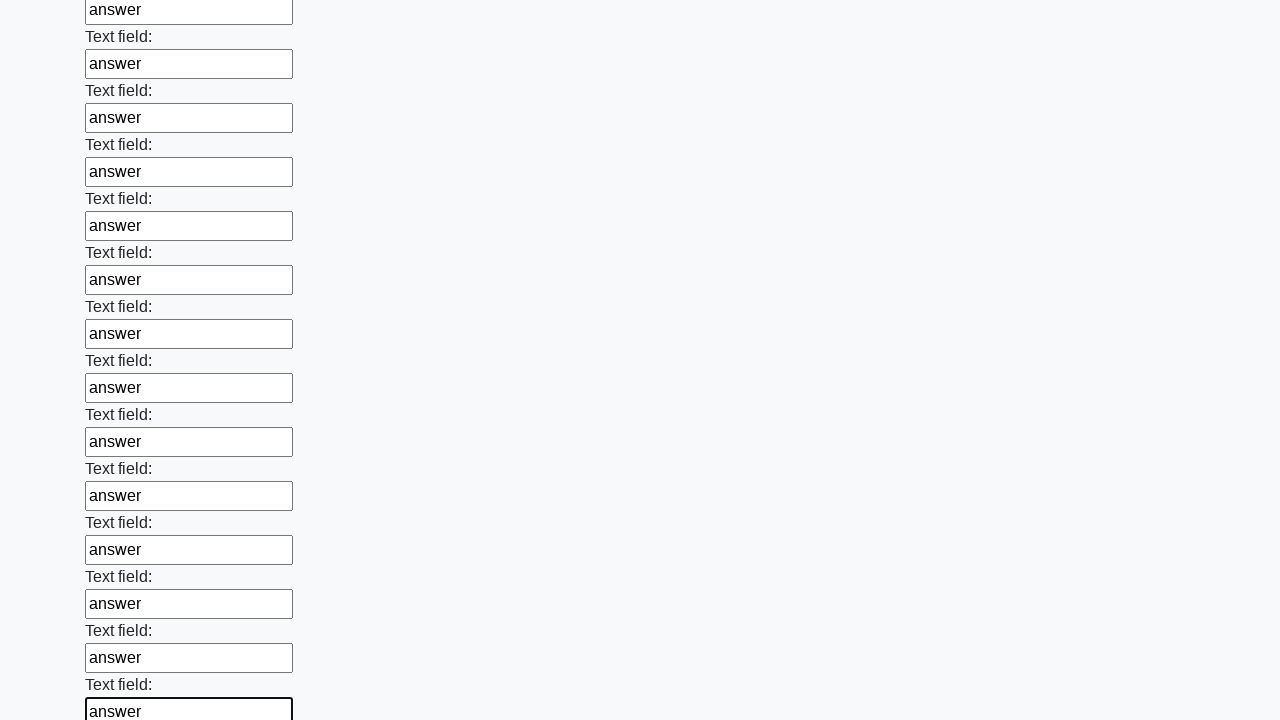

Filled input field 64 of 100 with 'answer' on input >> nth=63
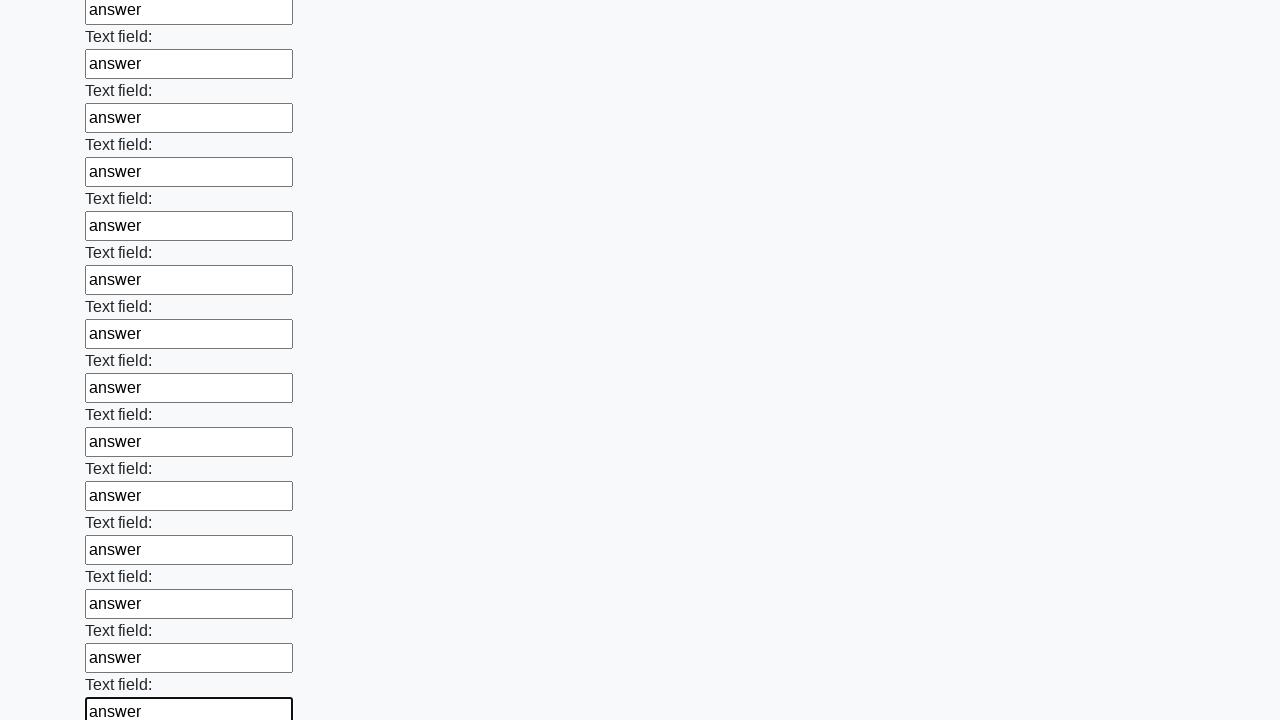

Filled input field 65 of 100 with 'answer' on input >> nth=64
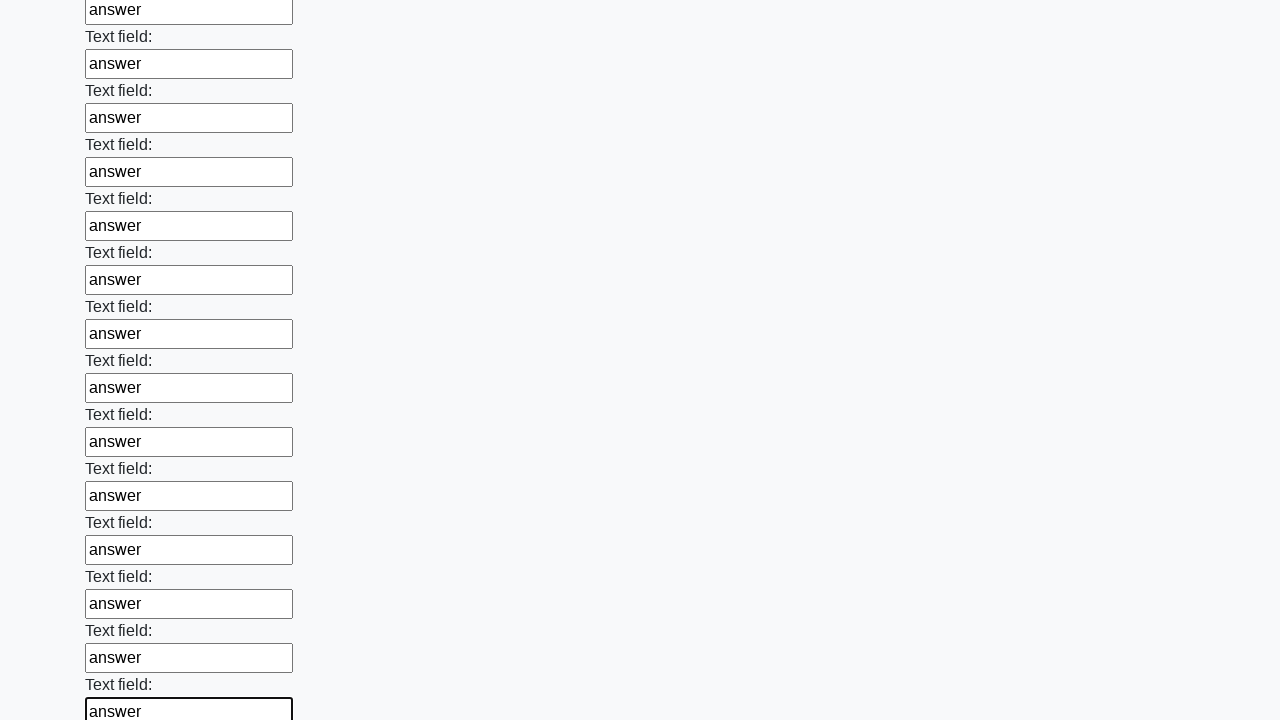

Filled input field 66 of 100 with 'answer' on input >> nth=65
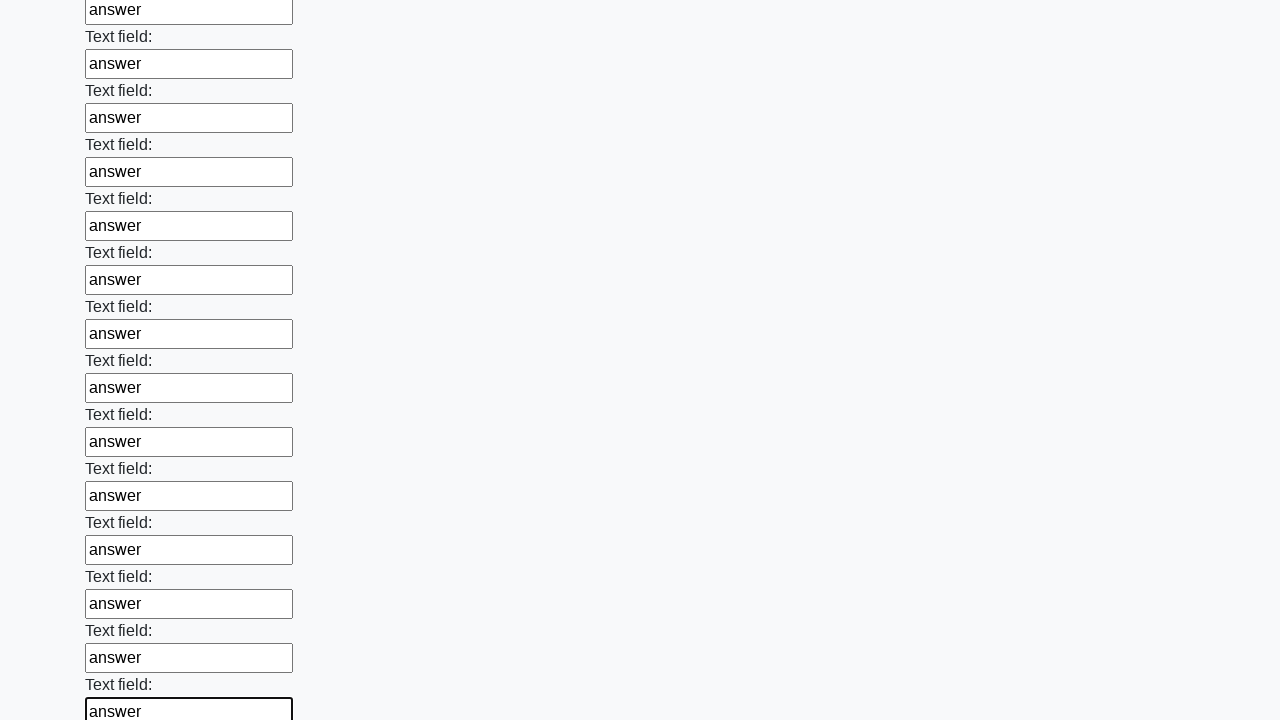

Filled input field 67 of 100 with 'answer' on input >> nth=66
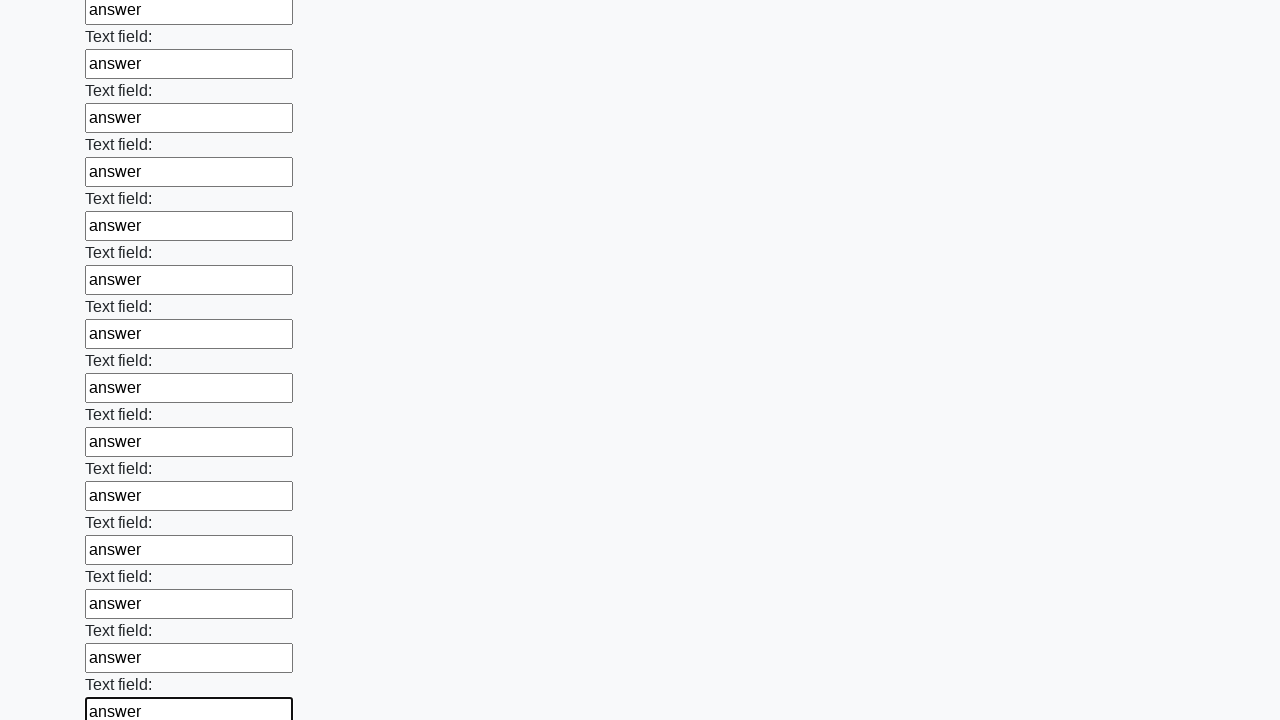

Filled input field 68 of 100 with 'answer' on input >> nth=67
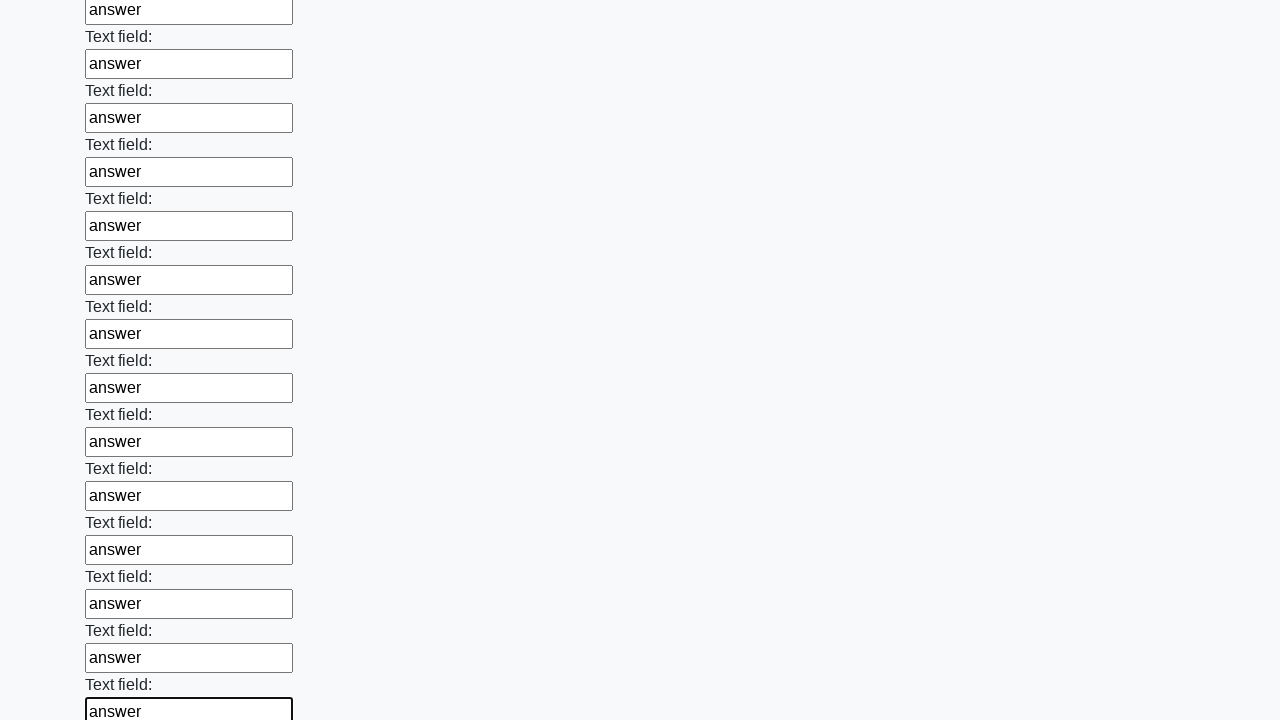

Filled input field 69 of 100 with 'answer' on input >> nth=68
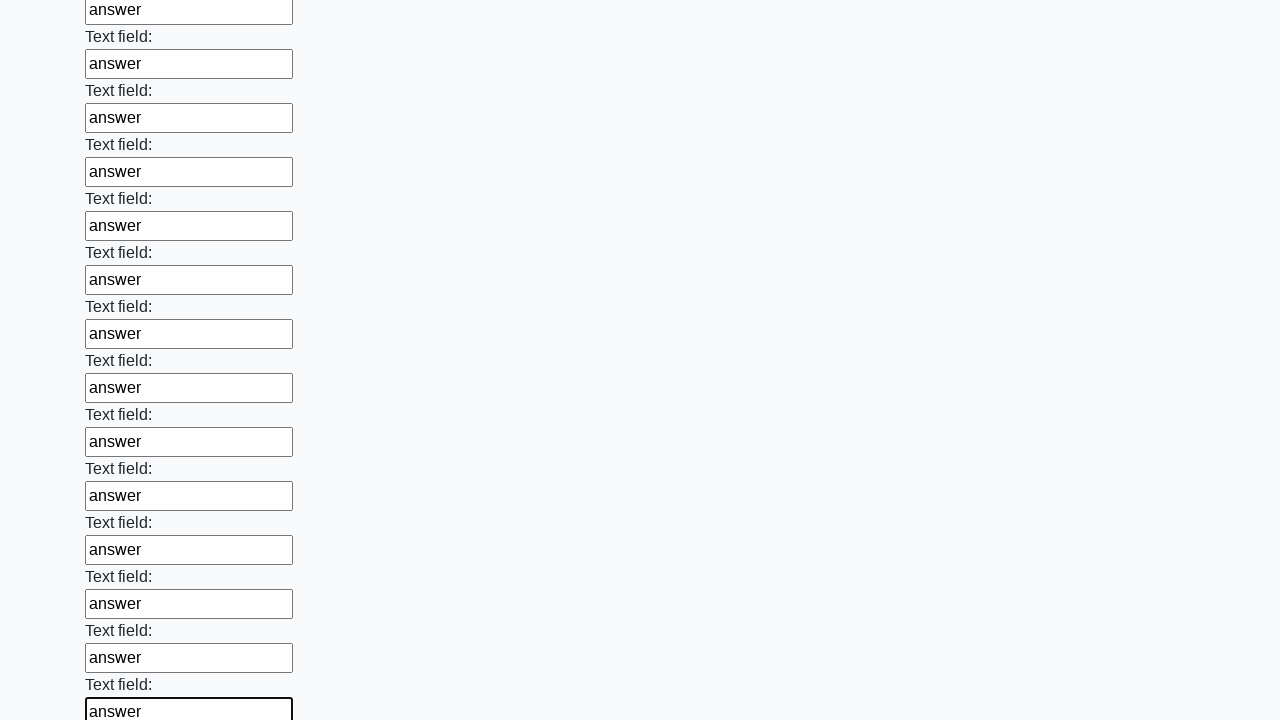

Filled input field 70 of 100 with 'answer' on input >> nth=69
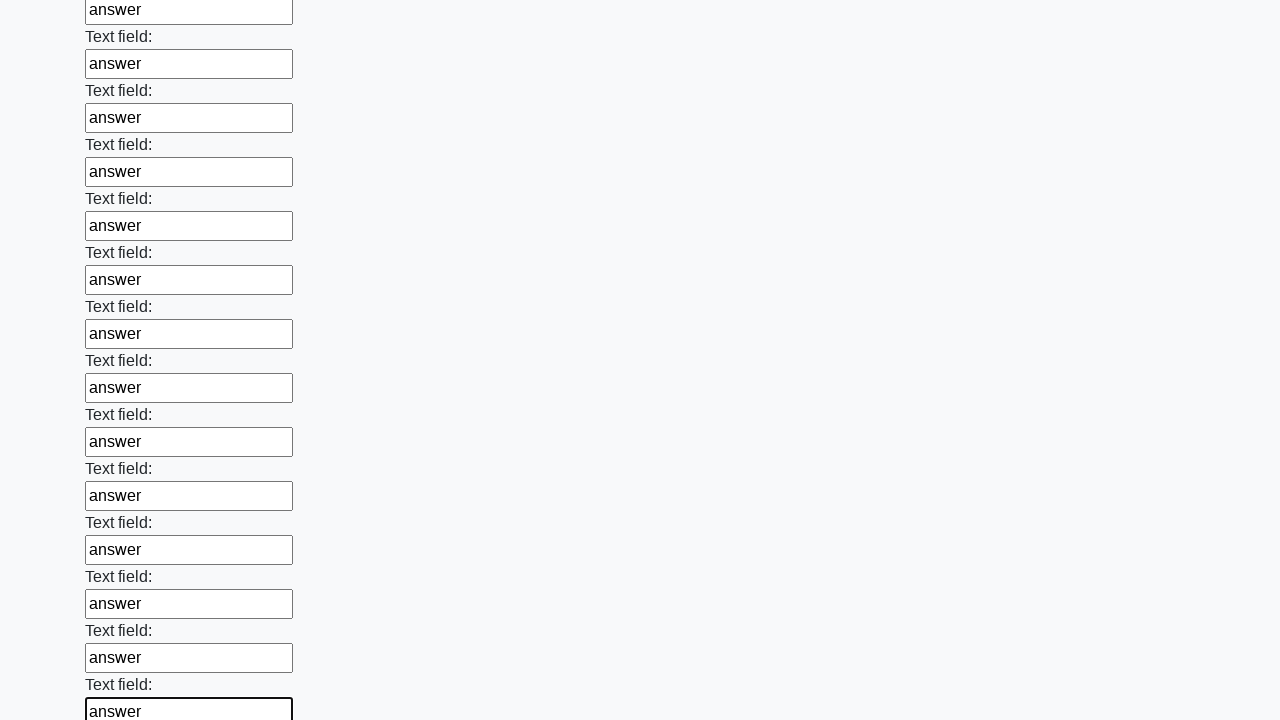

Filled input field 71 of 100 with 'answer' on input >> nth=70
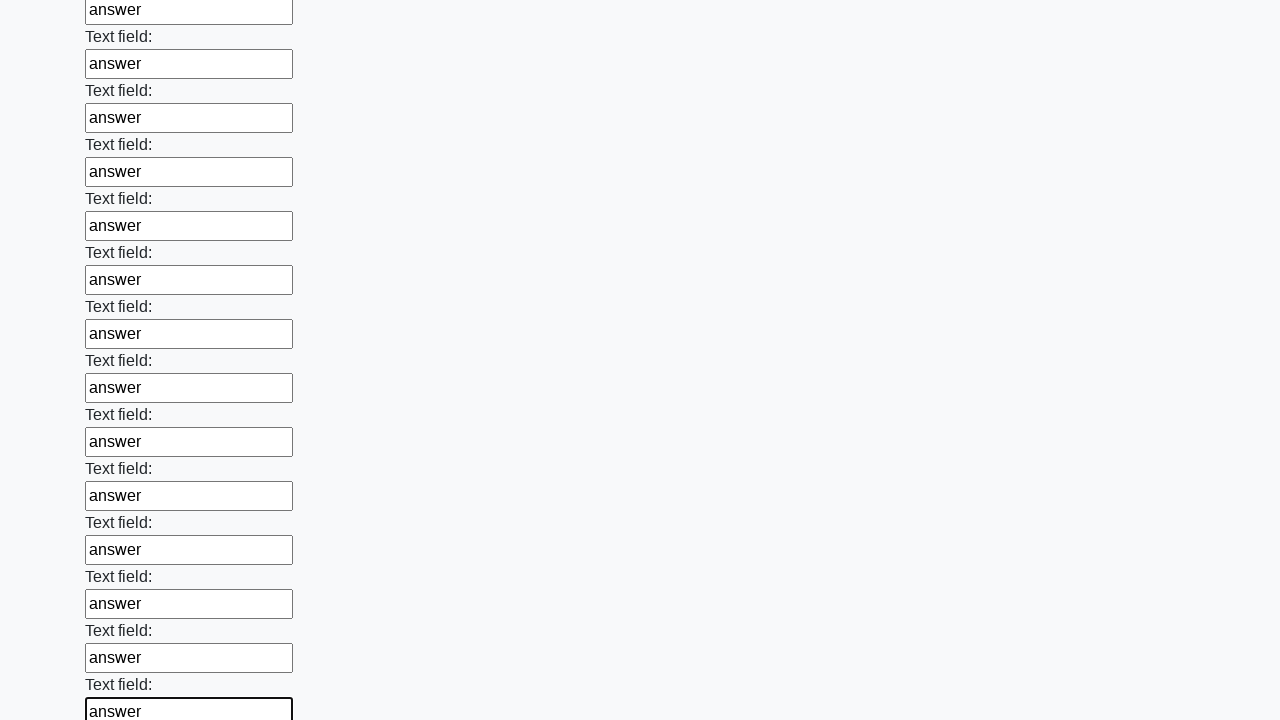

Filled input field 72 of 100 with 'answer' on input >> nth=71
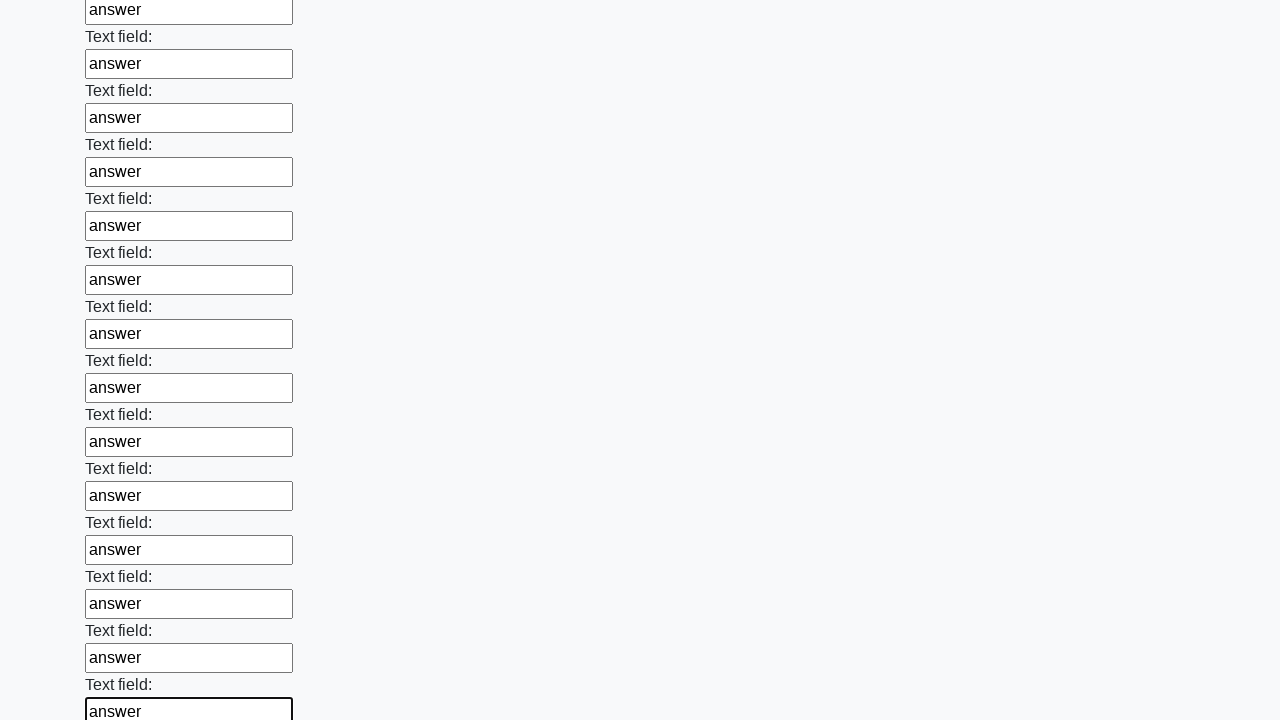

Filled input field 73 of 100 with 'answer' on input >> nth=72
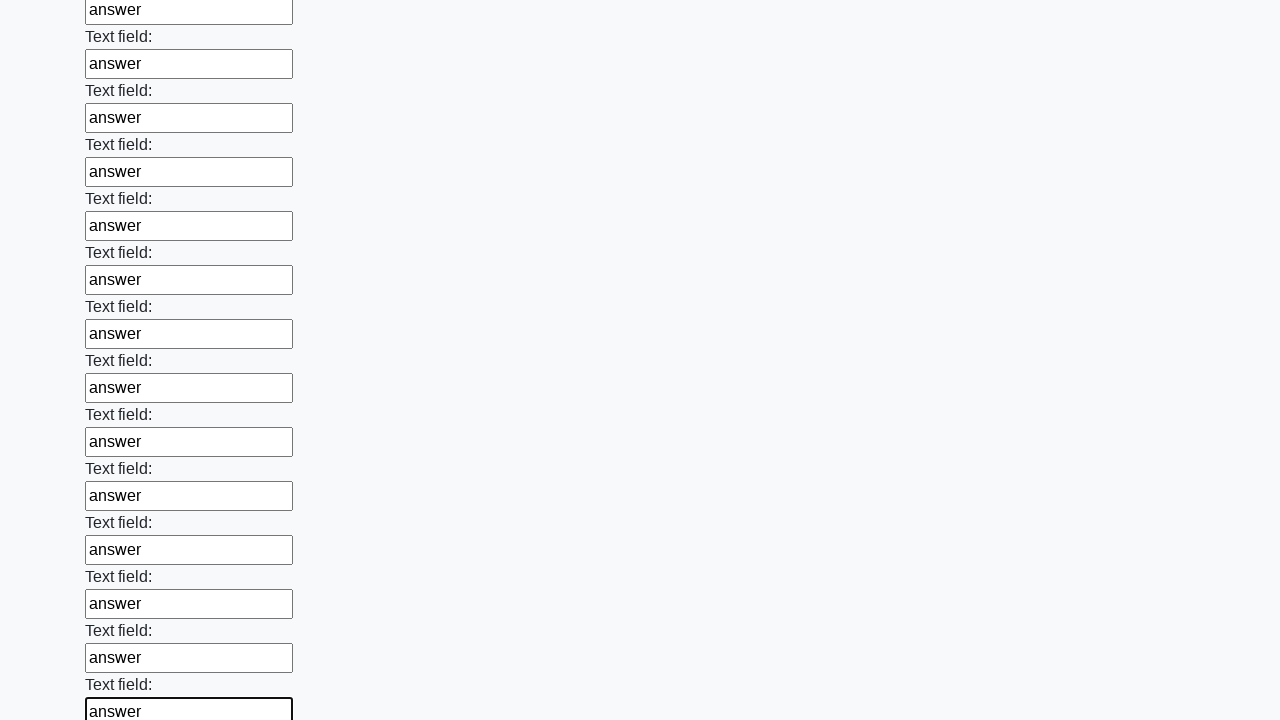

Filled input field 74 of 100 with 'answer' on input >> nth=73
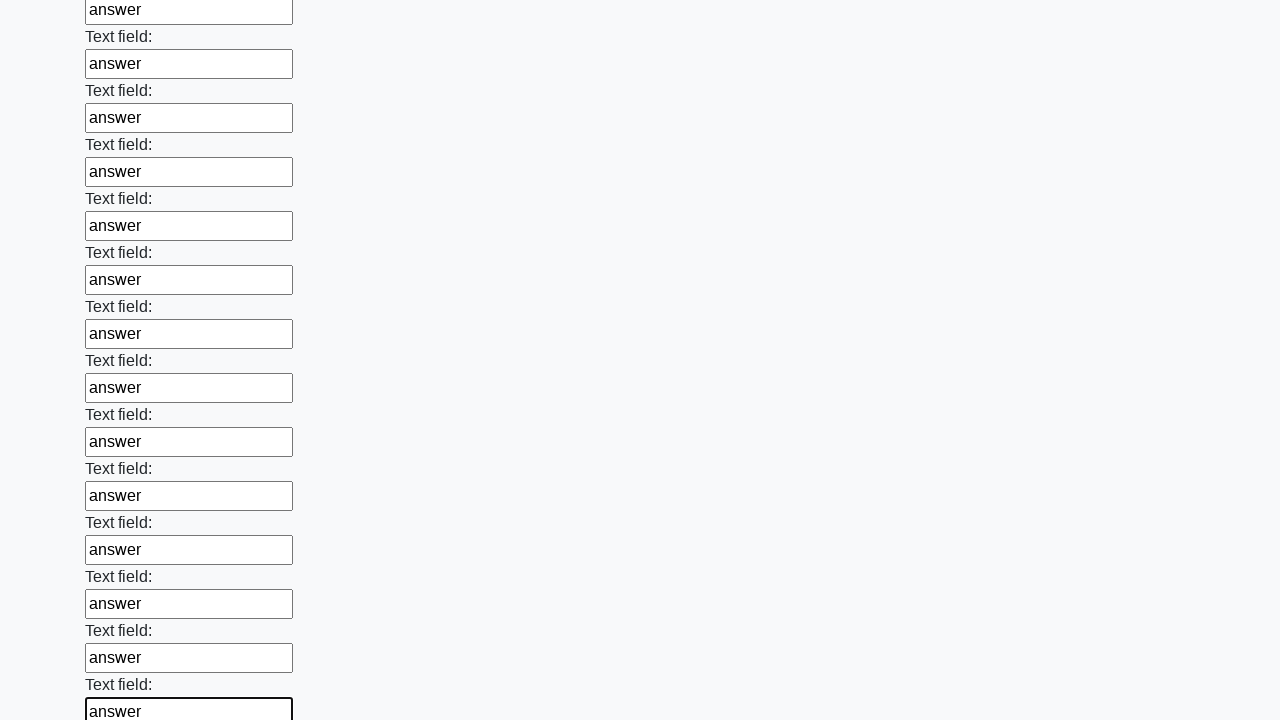

Filled input field 75 of 100 with 'answer' on input >> nth=74
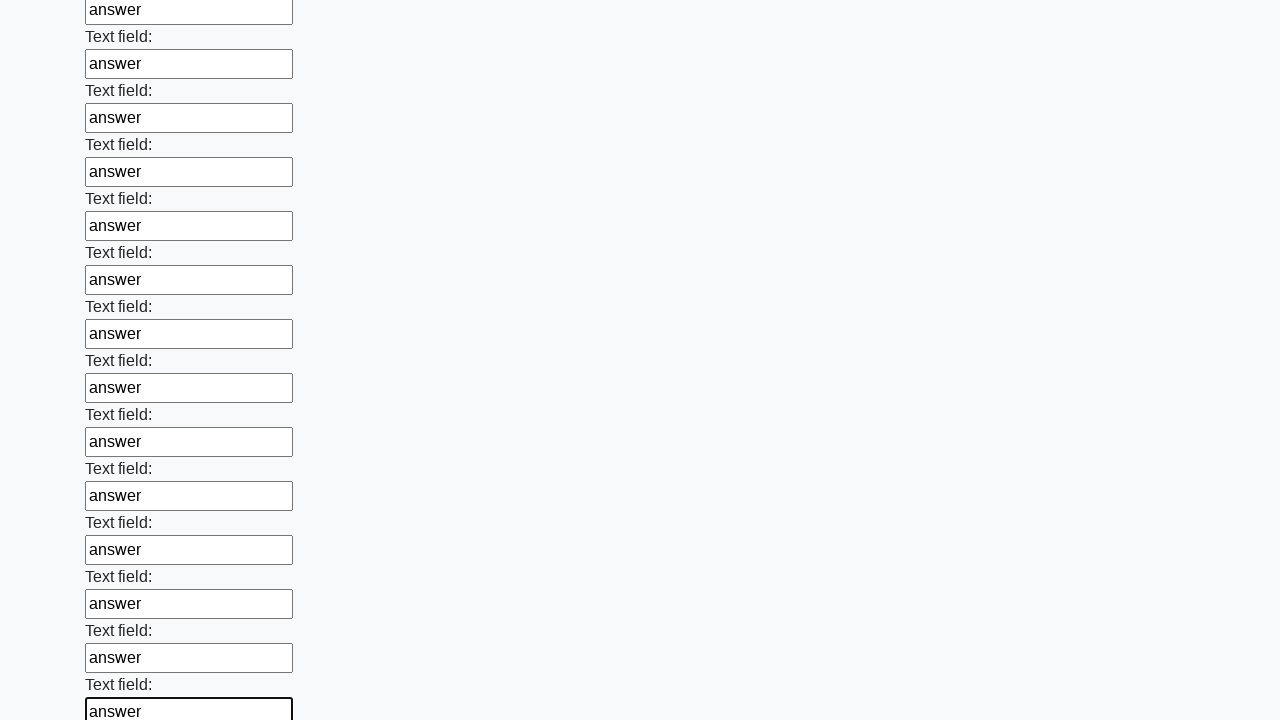

Filled input field 76 of 100 with 'answer' on input >> nth=75
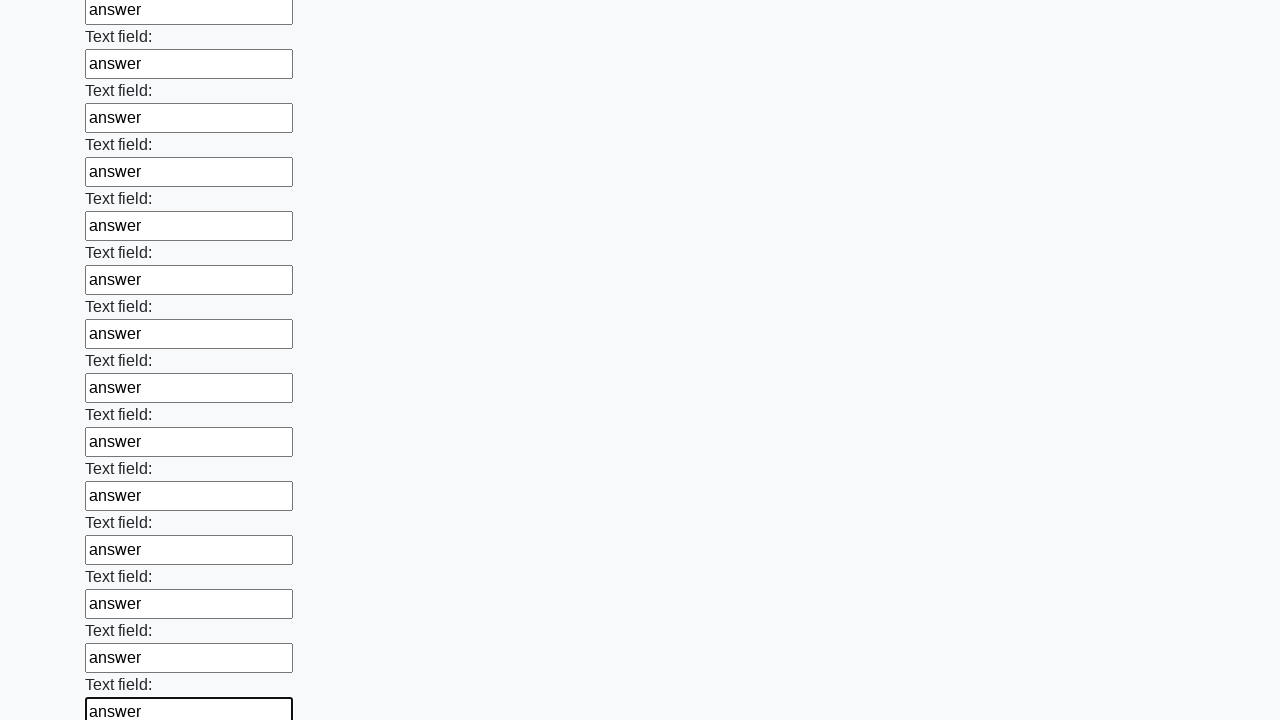

Filled input field 77 of 100 with 'answer' on input >> nth=76
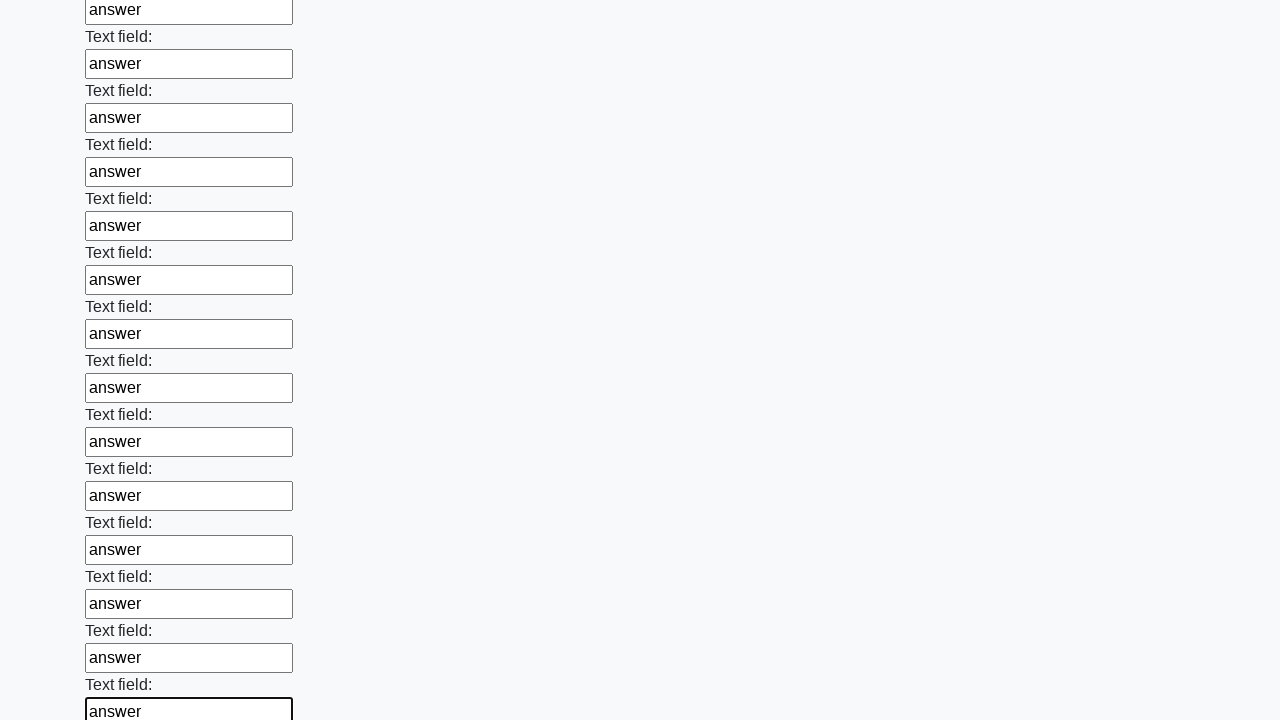

Filled input field 78 of 100 with 'answer' on input >> nth=77
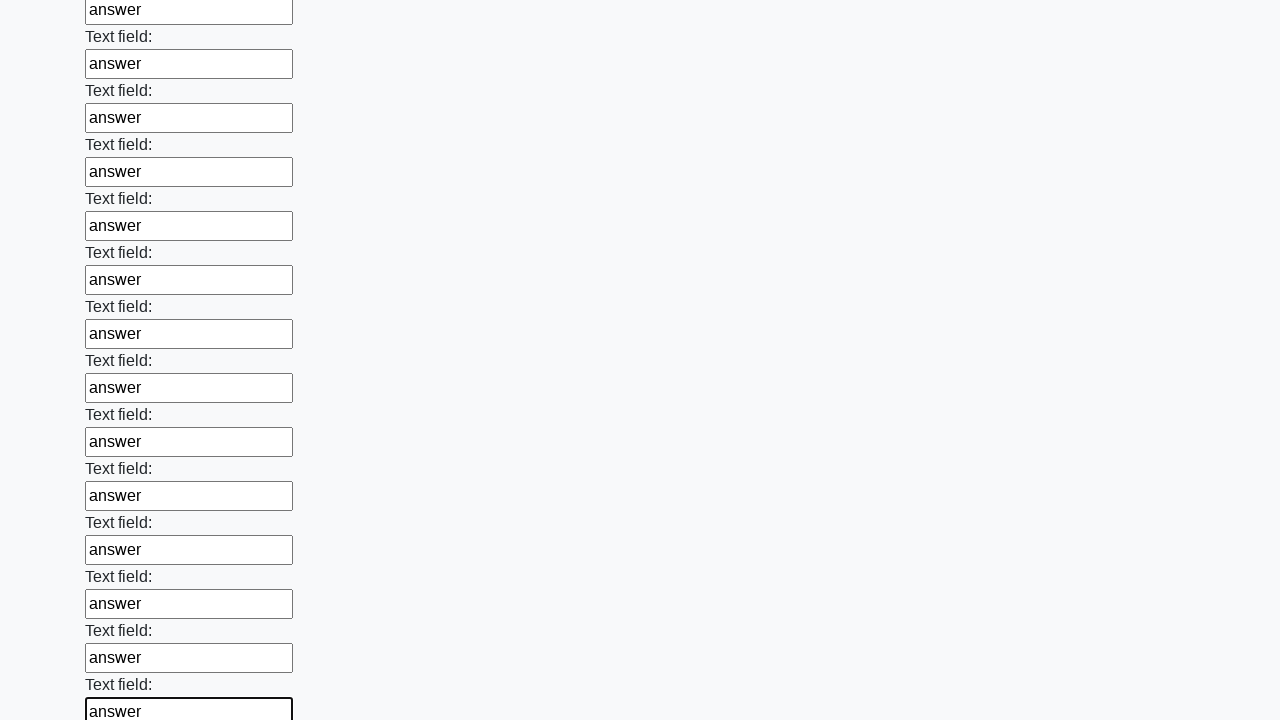

Filled input field 79 of 100 with 'answer' on input >> nth=78
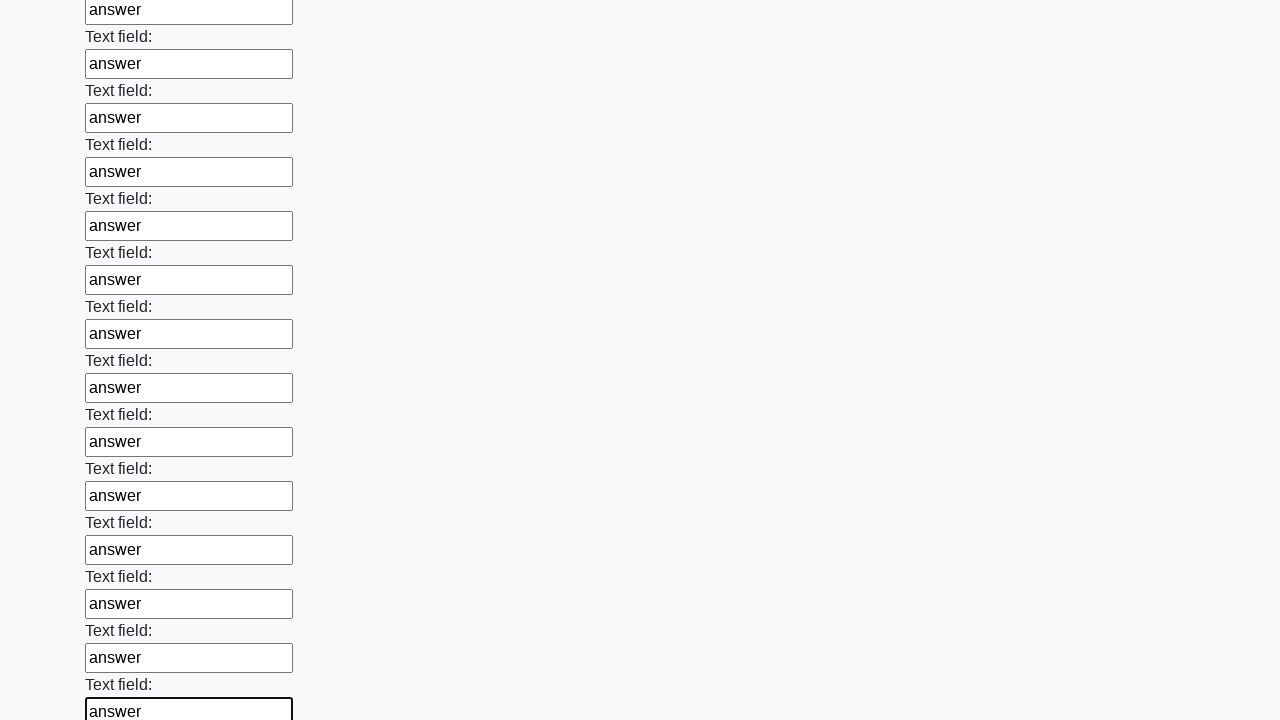

Filled input field 80 of 100 with 'answer' on input >> nth=79
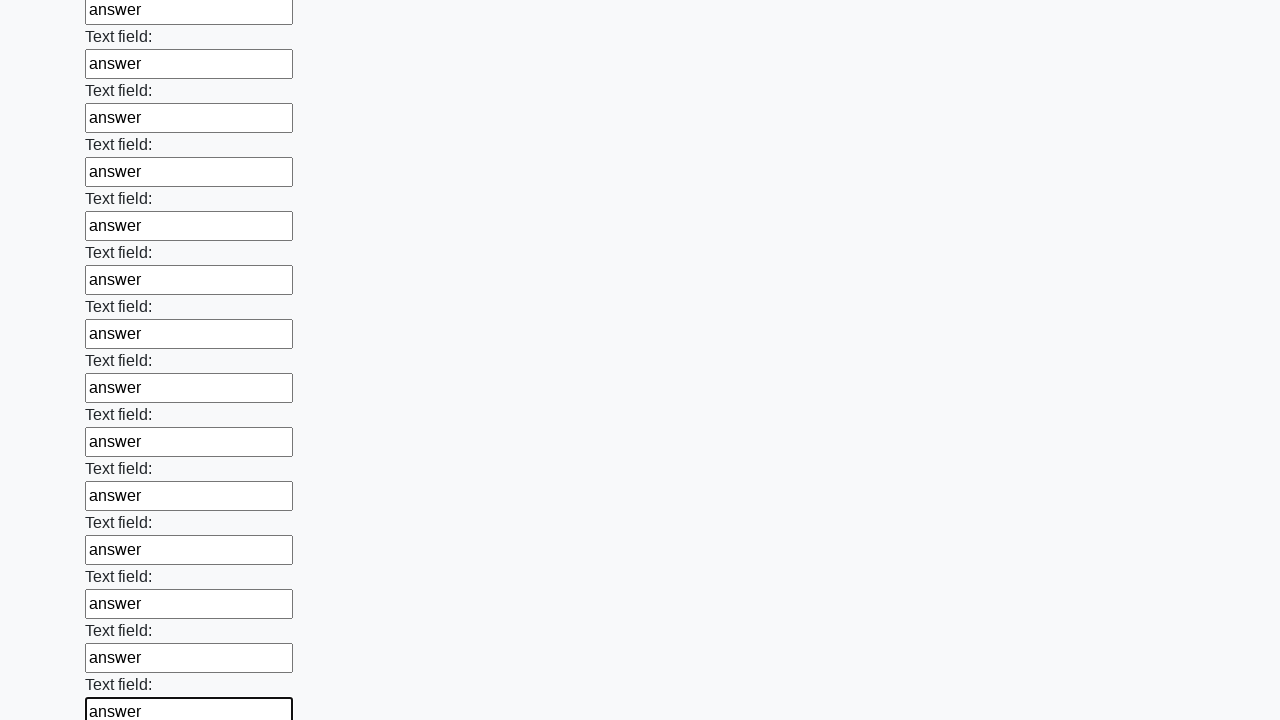

Filled input field 81 of 100 with 'answer' on input >> nth=80
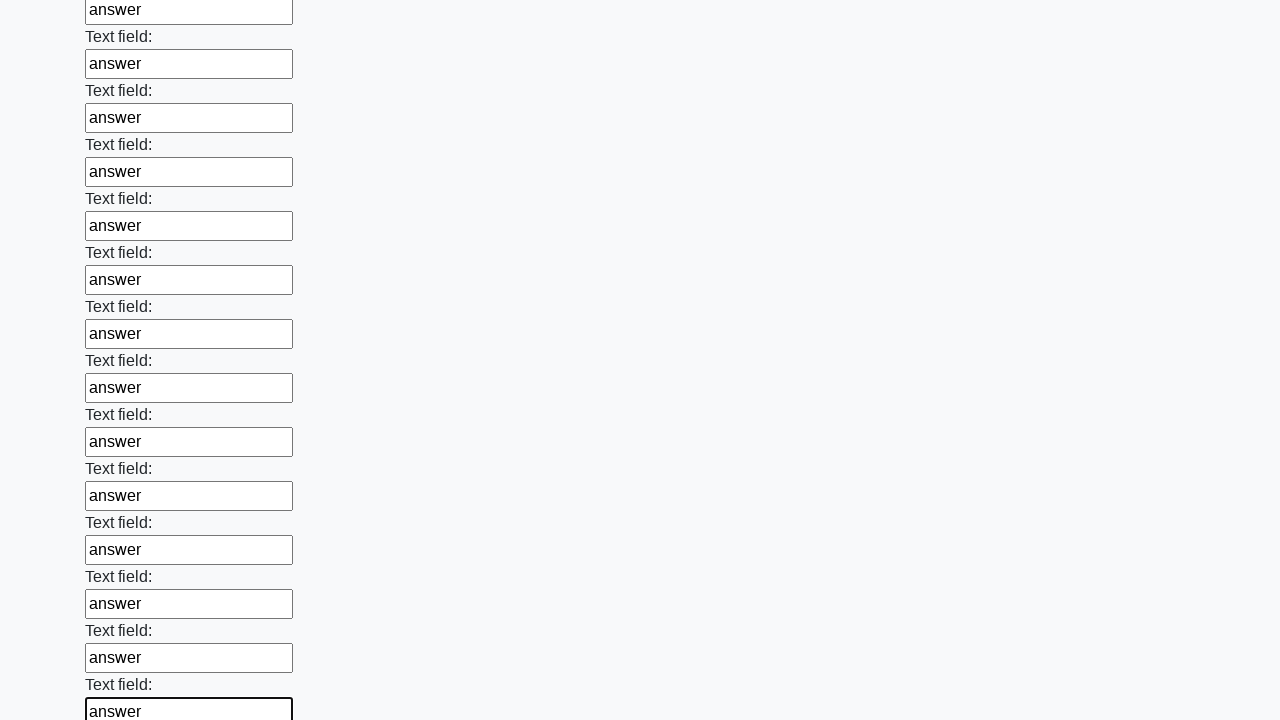

Filled input field 82 of 100 with 'answer' on input >> nth=81
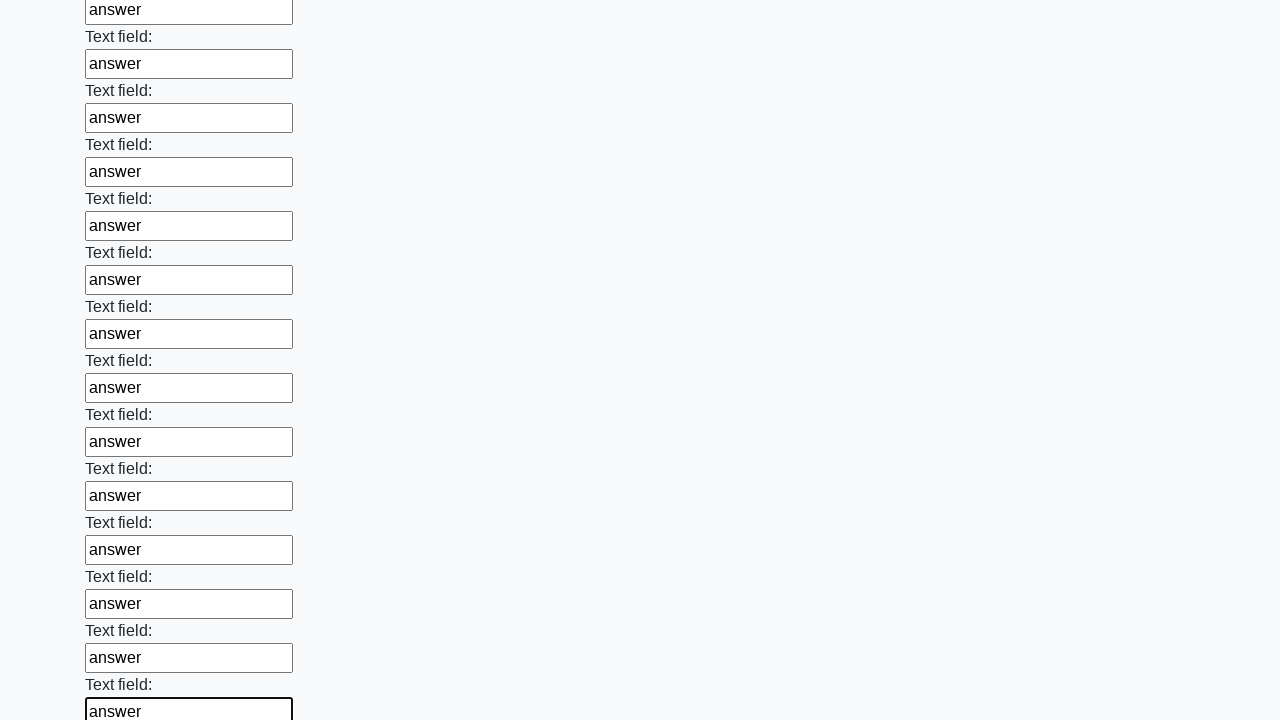

Filled input field 83 of 100 with 'answer' on input >> nth=82
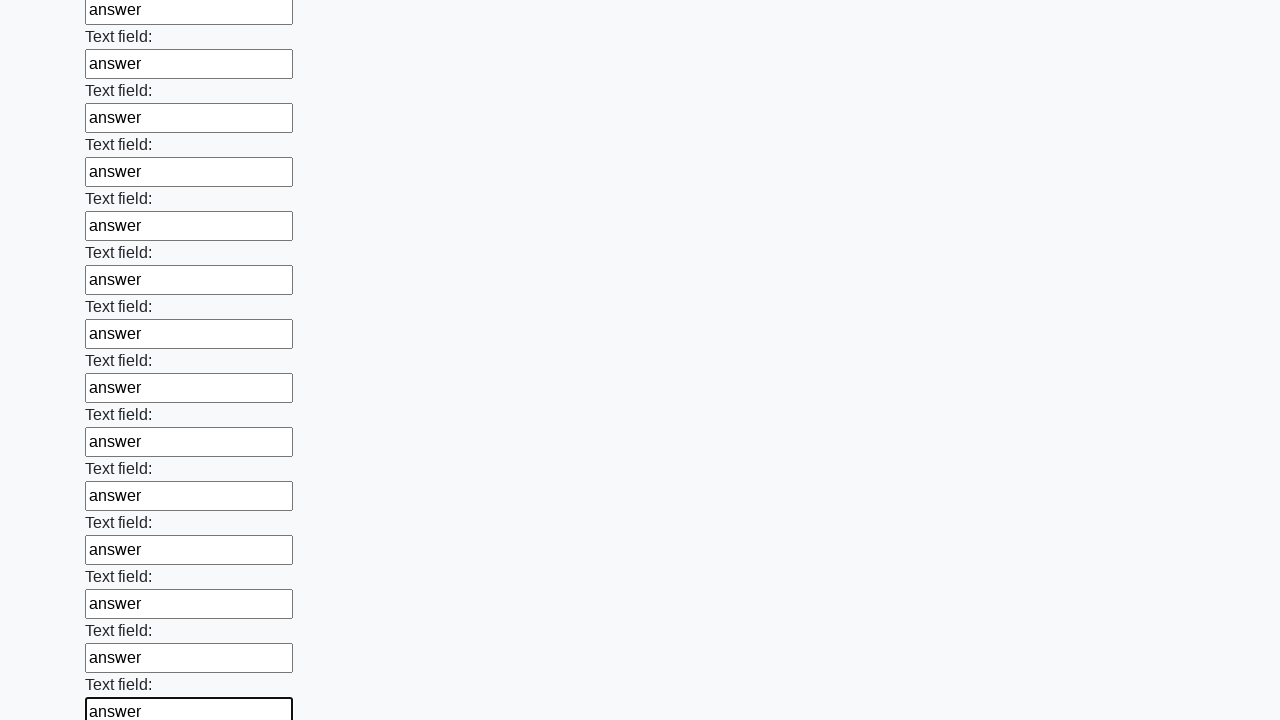

Filled input field 84 of 100 with 'answer' on input >> nth=83
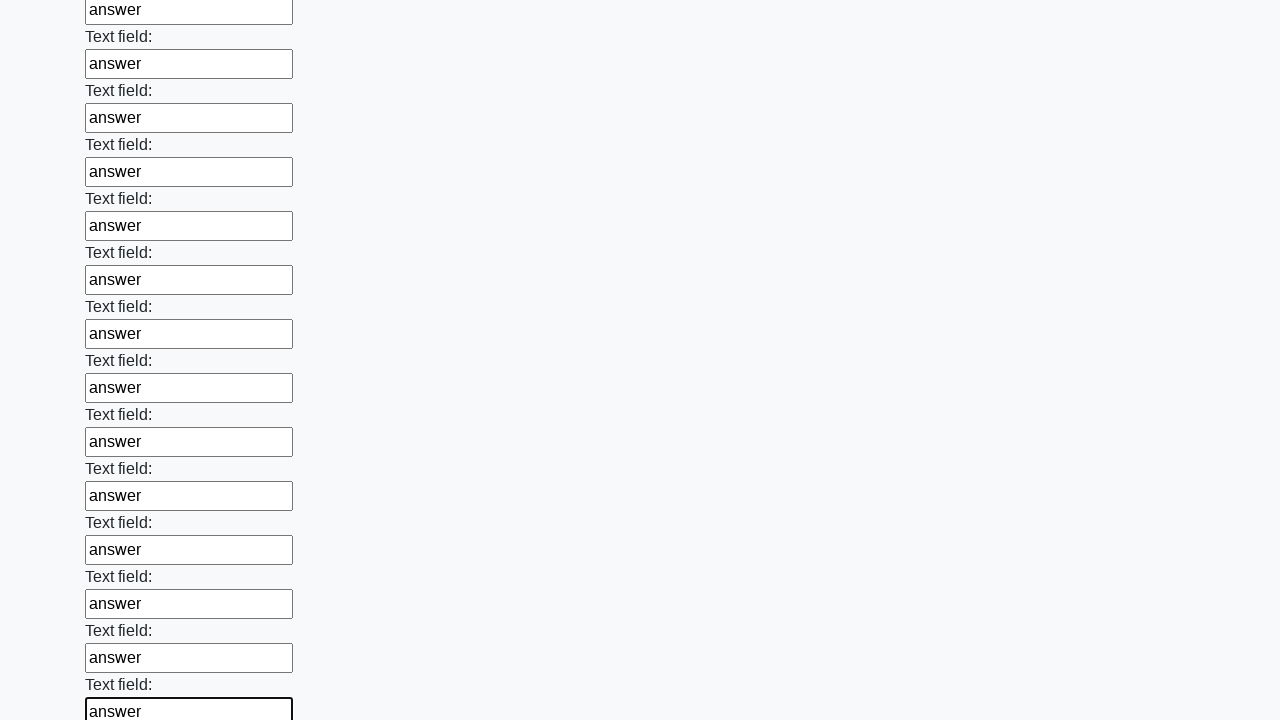

Filled input field 85 of 100 with 'answer' on input >> nth=84
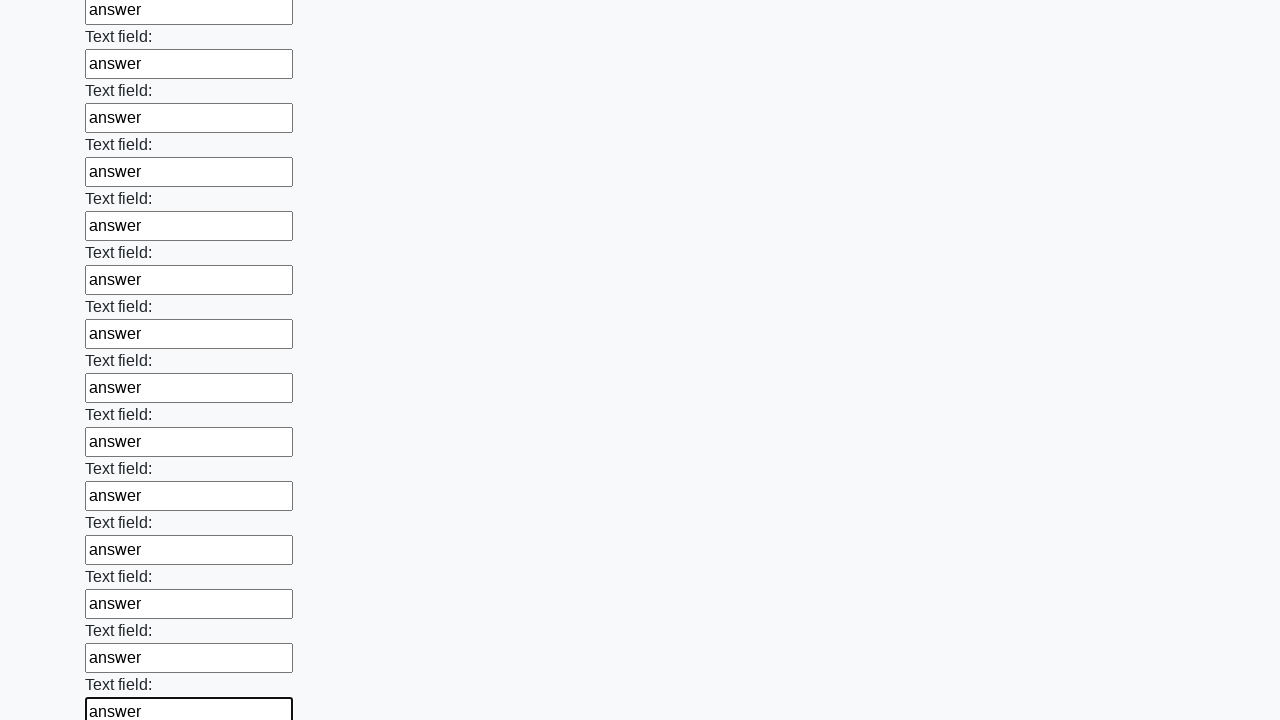

Filled input field 86 of 100 with 'answer' on input >> nth=85
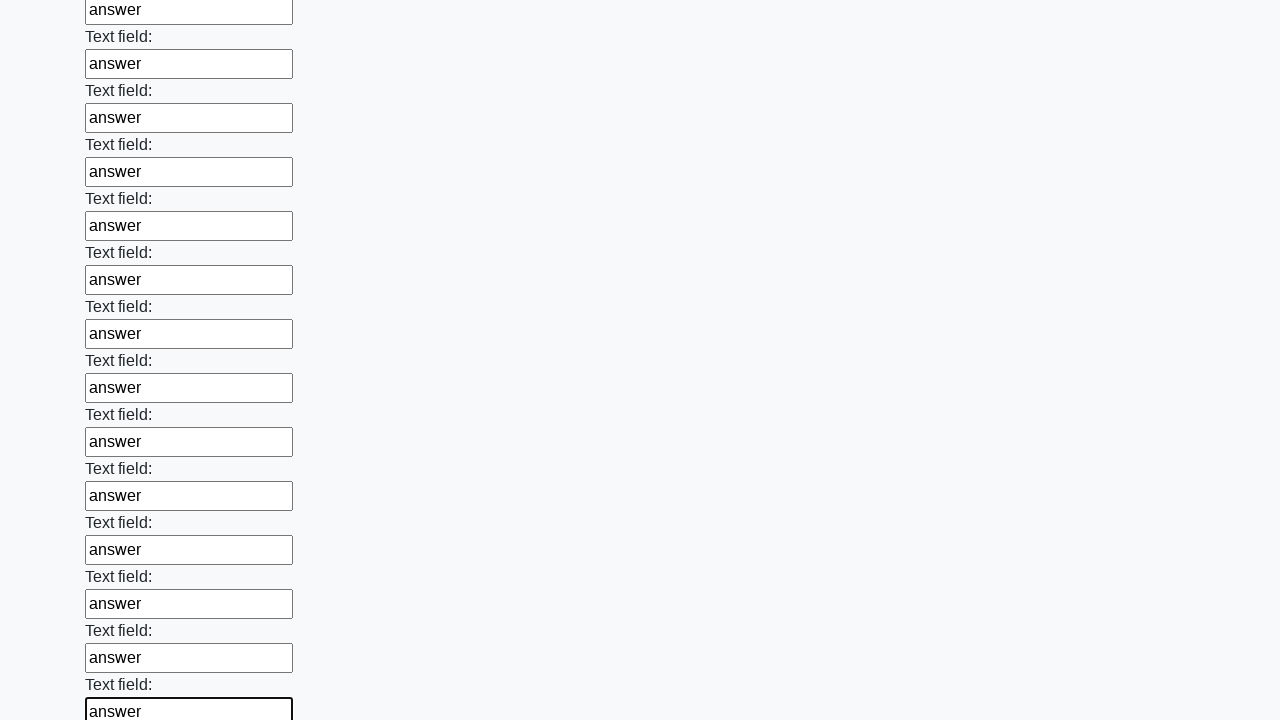

Filled input field 87 of 100 with 'answer' on input >> nth=86
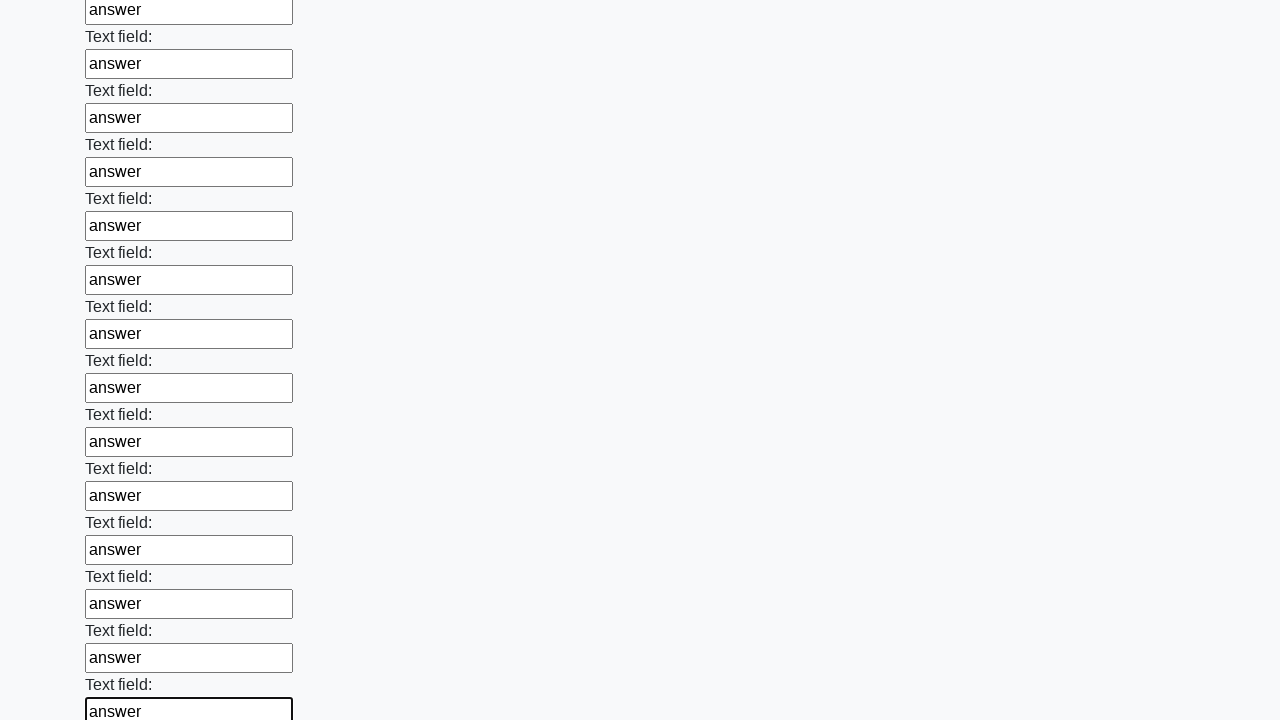

Filled input field 88 of 100 with 'answer' on input >> nth=87
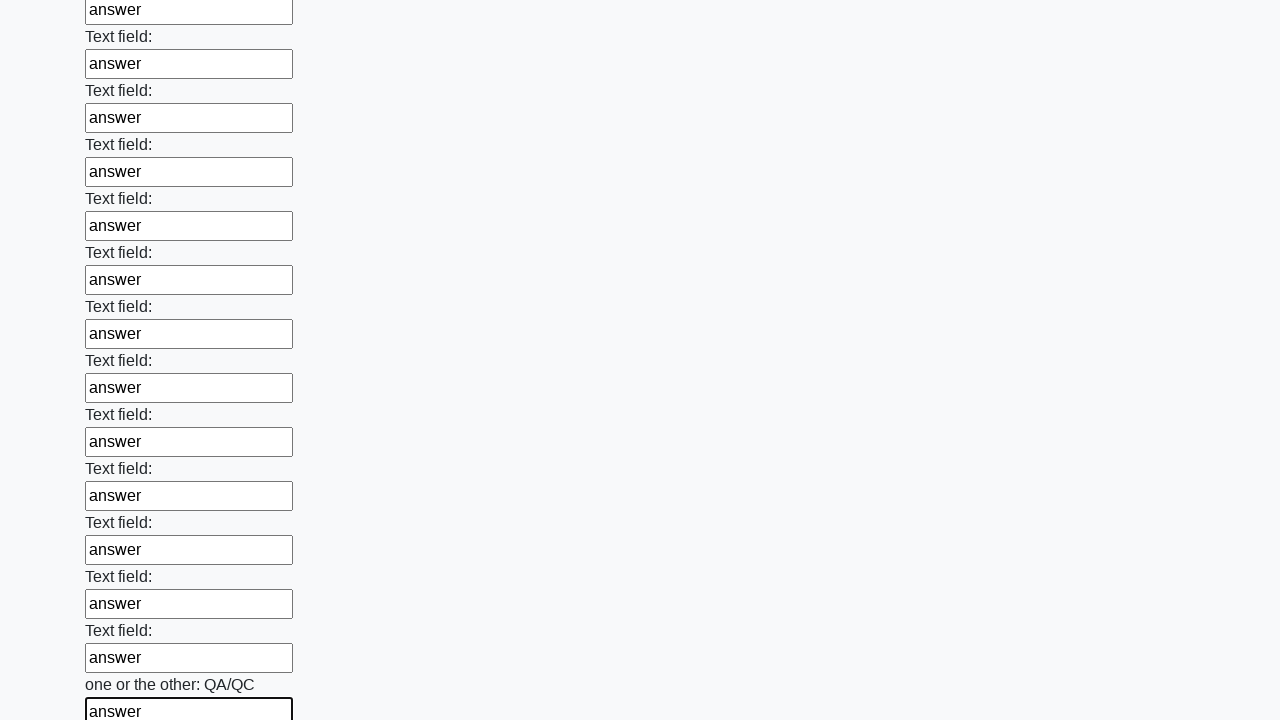

Filled input field 89 of 100 with 'answer' on input >> nth=88
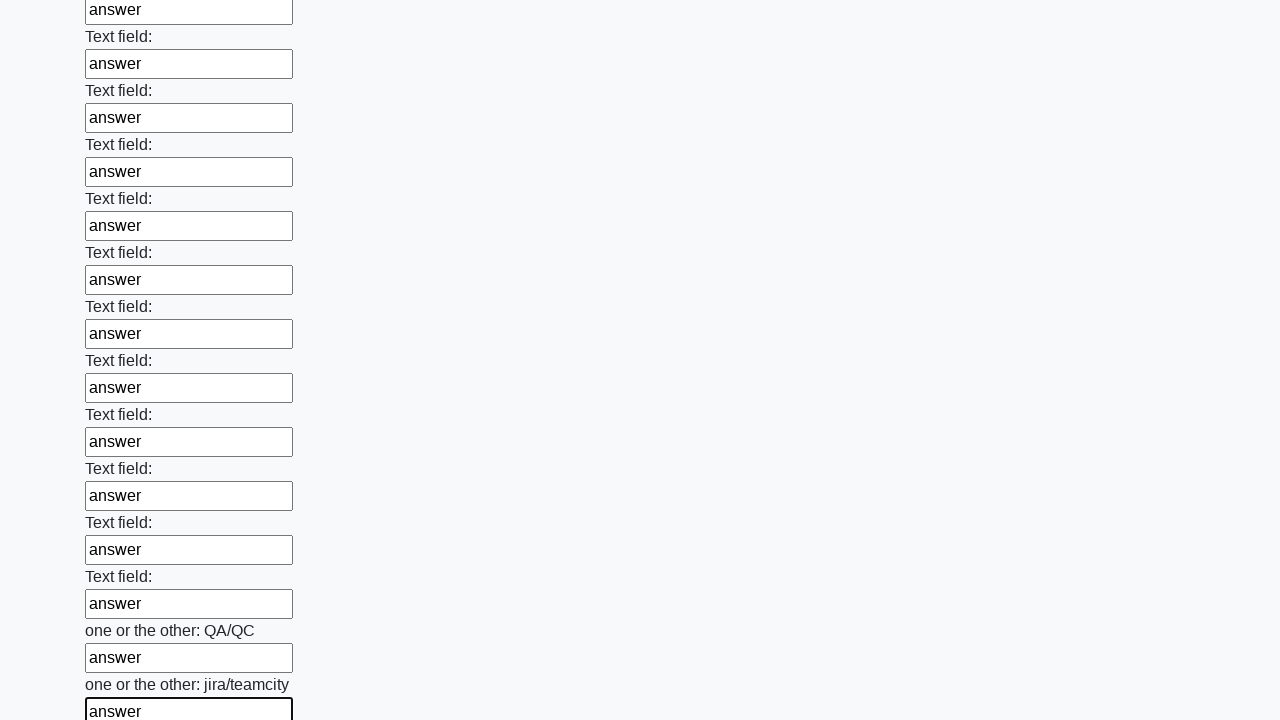

Filled input field 90 of 100 with 'answer' on input >> nth=89
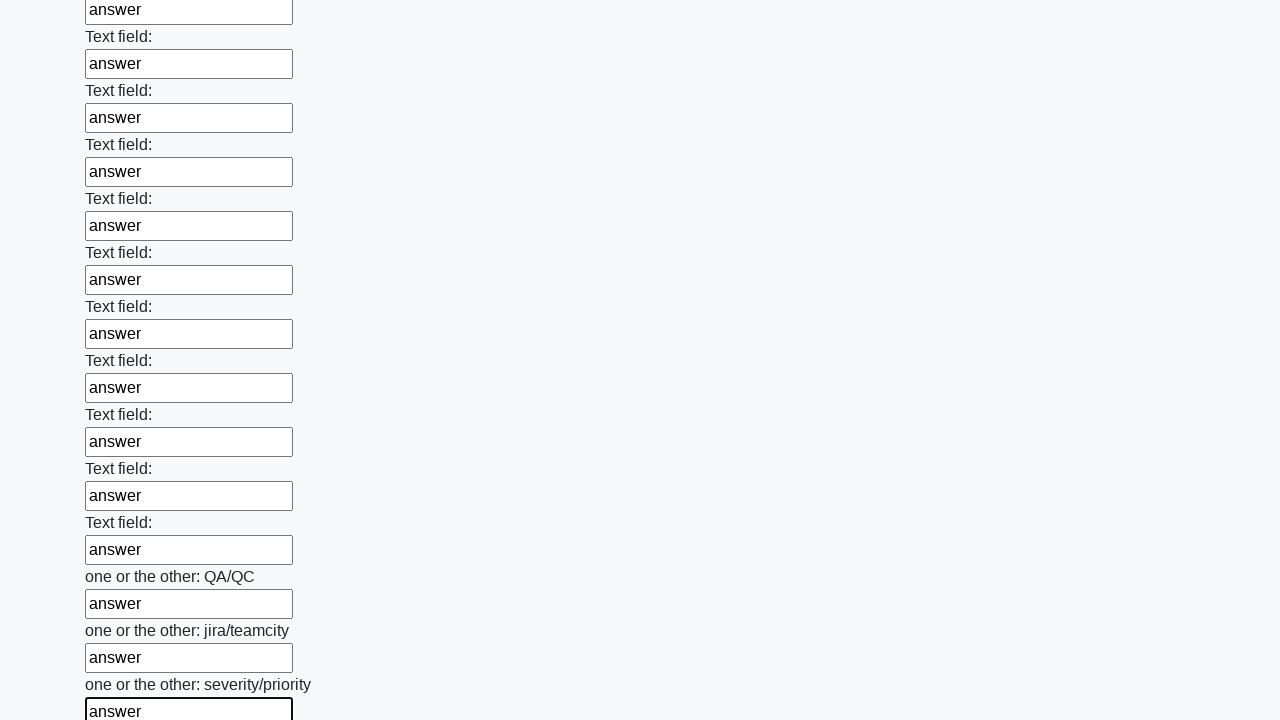

Filled input field 91 of 100 with 'answer' on input >> nth=90
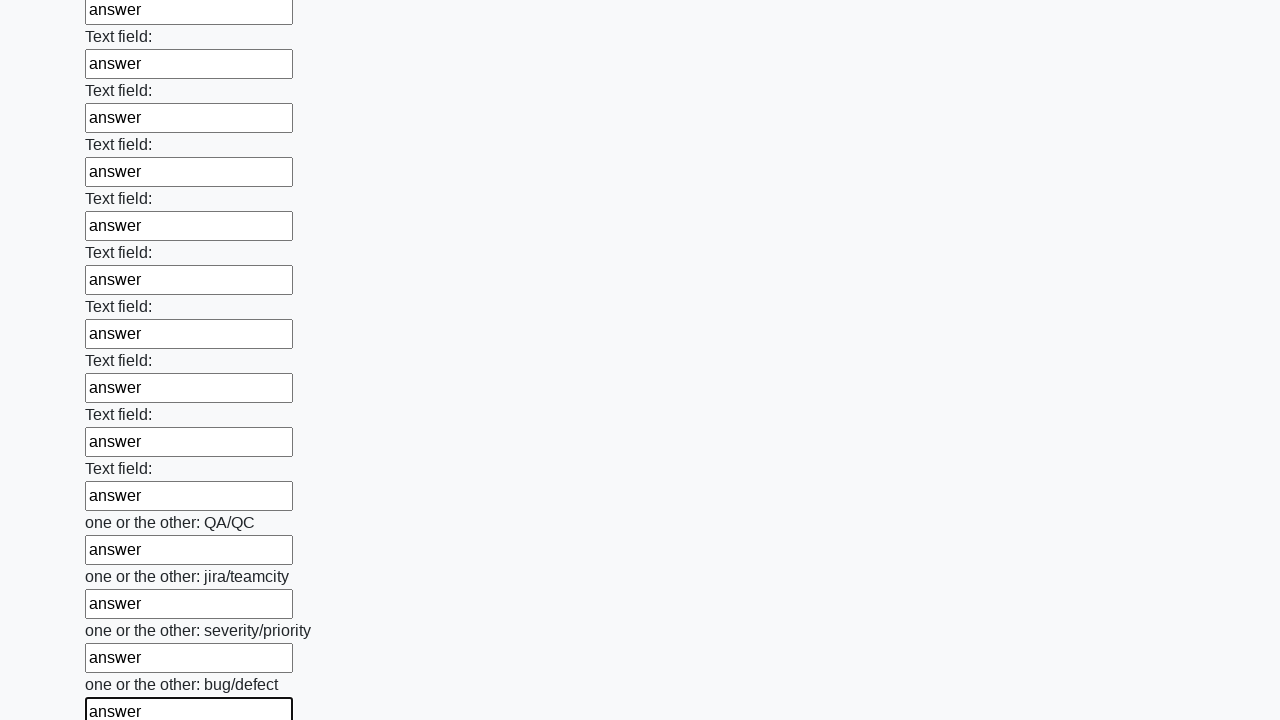

Filled input field 92 of 100 with 'answer' on input >> nth=91
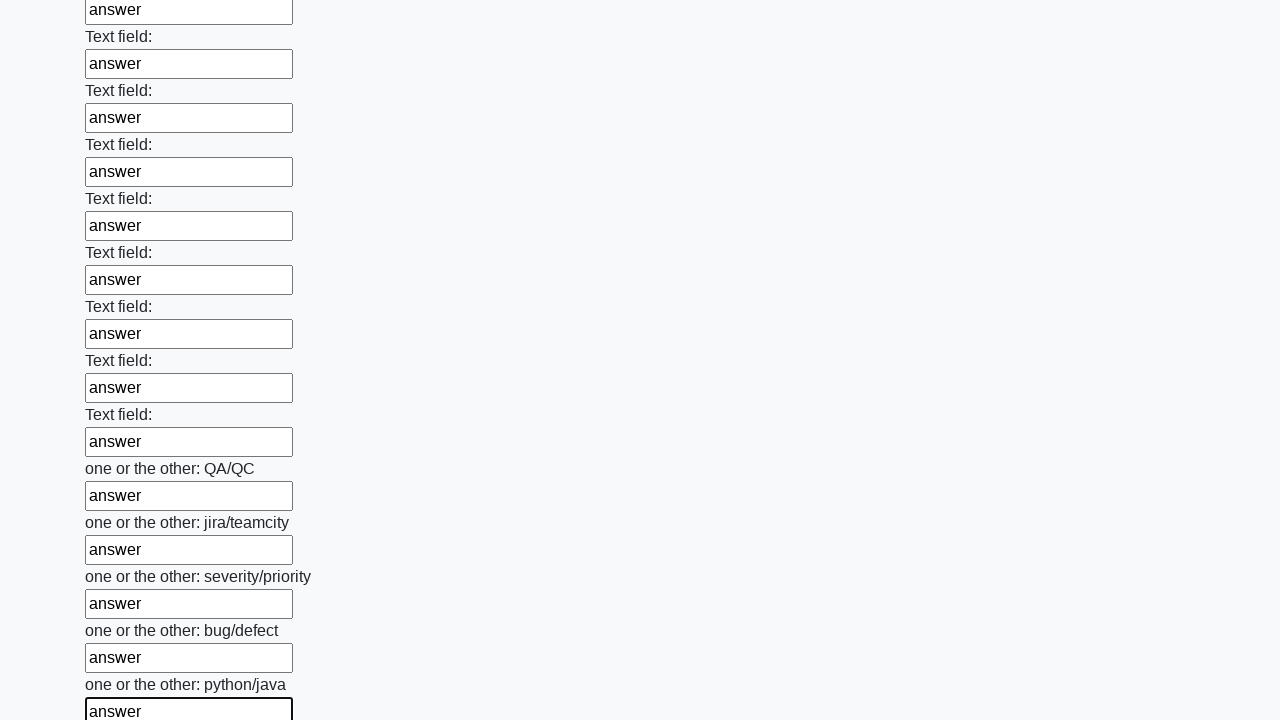

Filled input field 93 of 100 with 'answer' on input >> nth=92
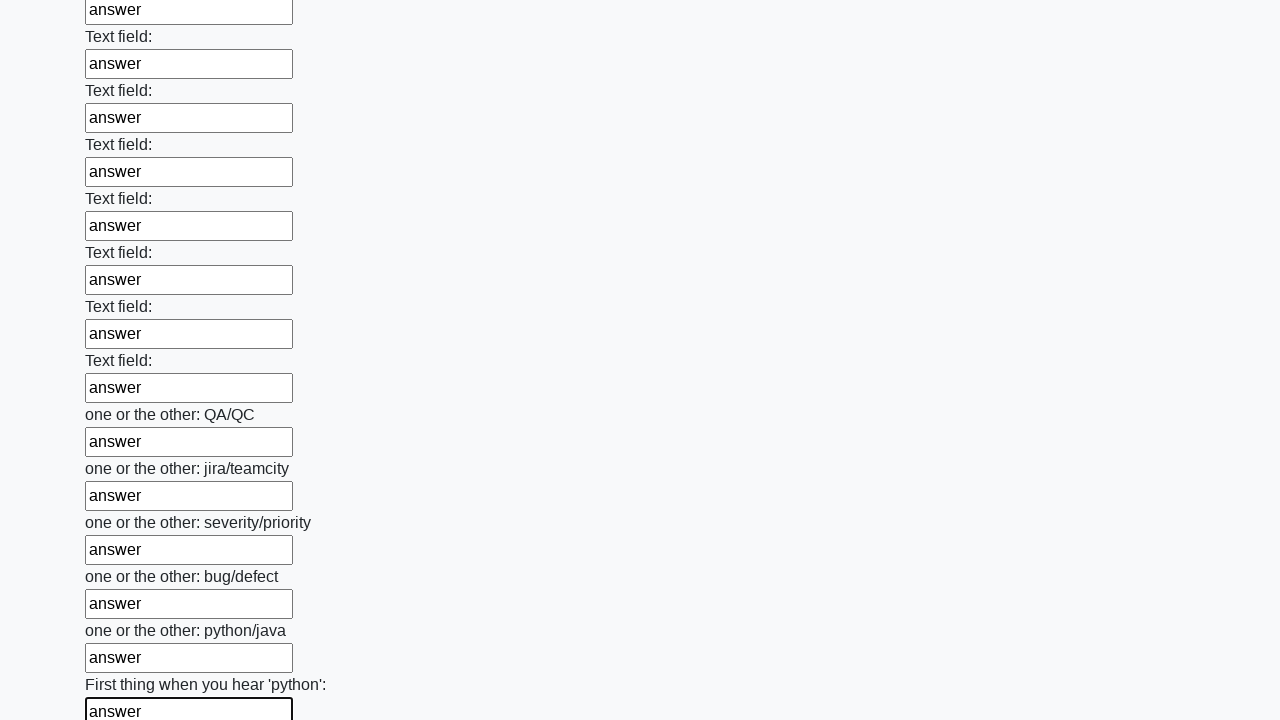

Filled input field 94 of 100 with 'answer' on input >> nth=93
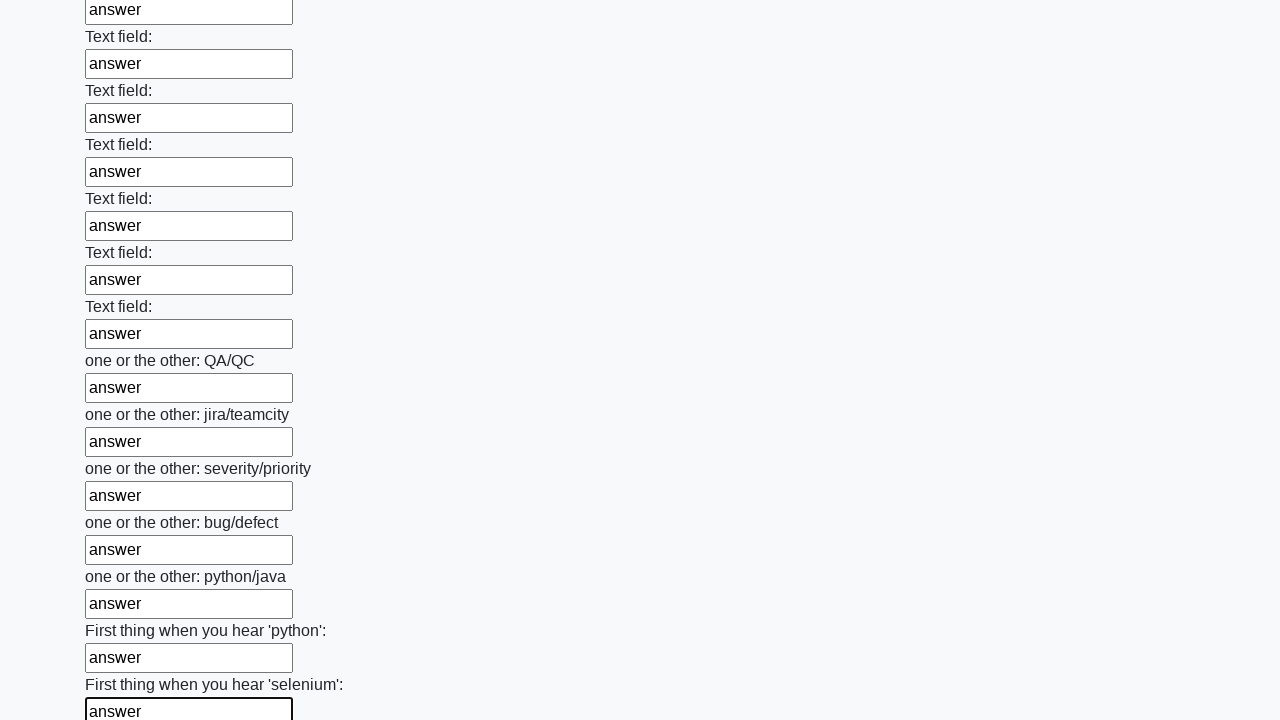

Filled input field 95 of 100 with 'answer' on input >> nth=94
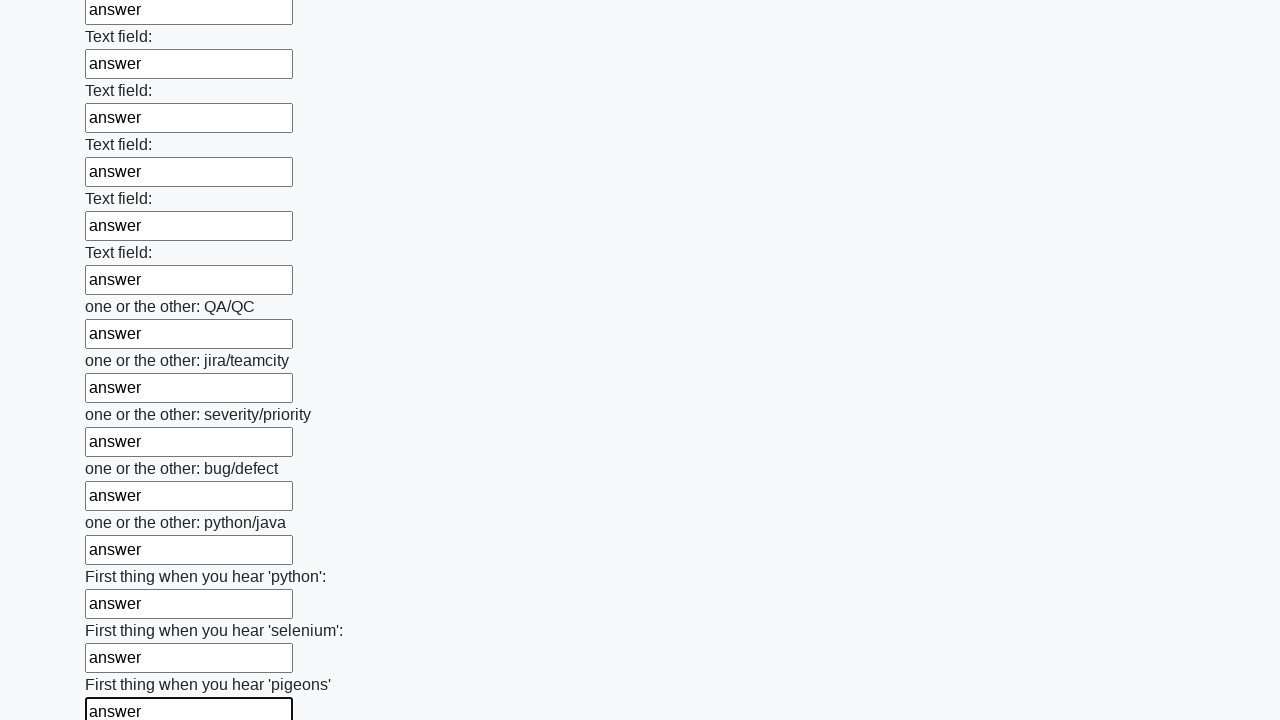

Filled input field 96 of 100 with 'answer' on input >> nth=95
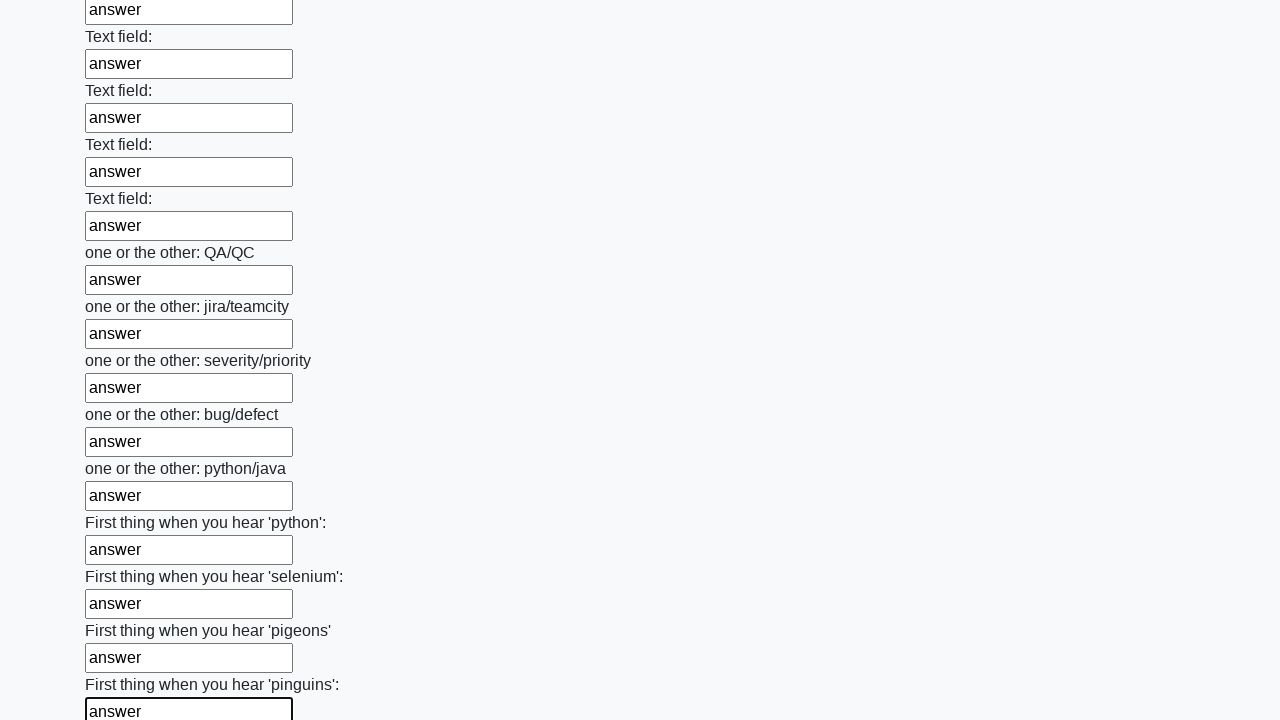

Filled input field 97 of 100 with 'answer' on input >> nth=96
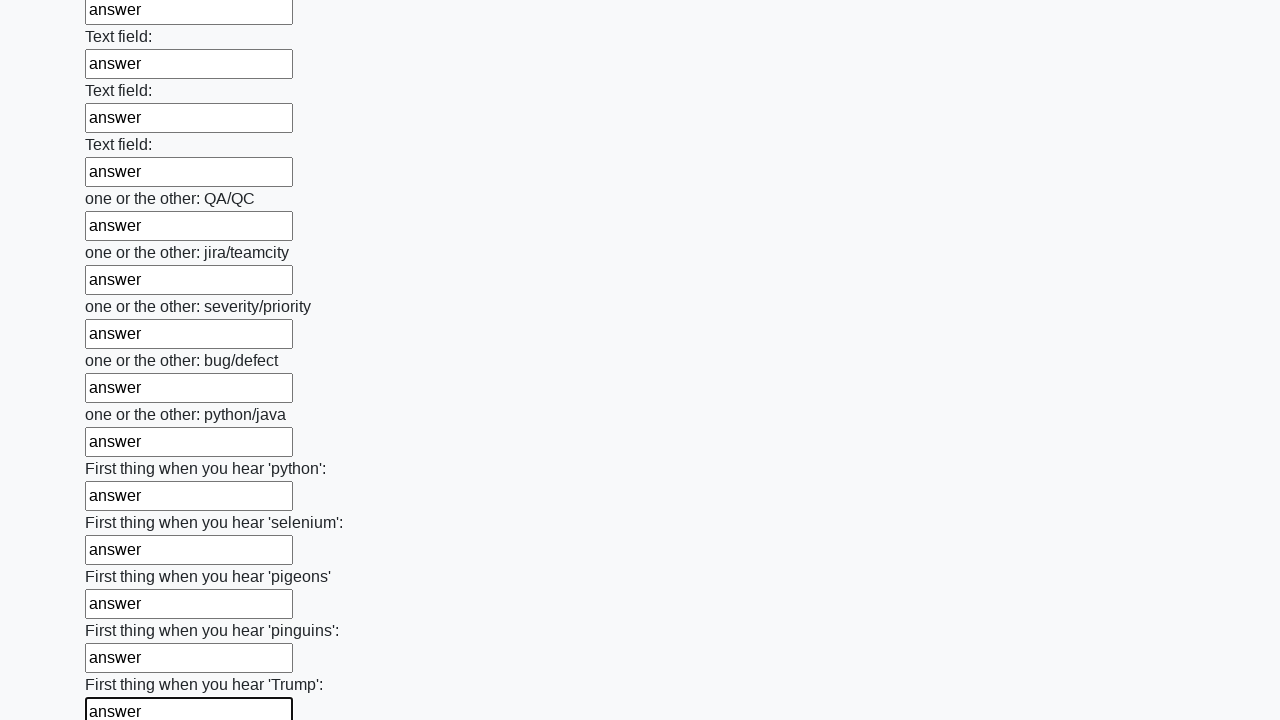

Filled input field 98 of 100 with 'answer' on input >> nth=97
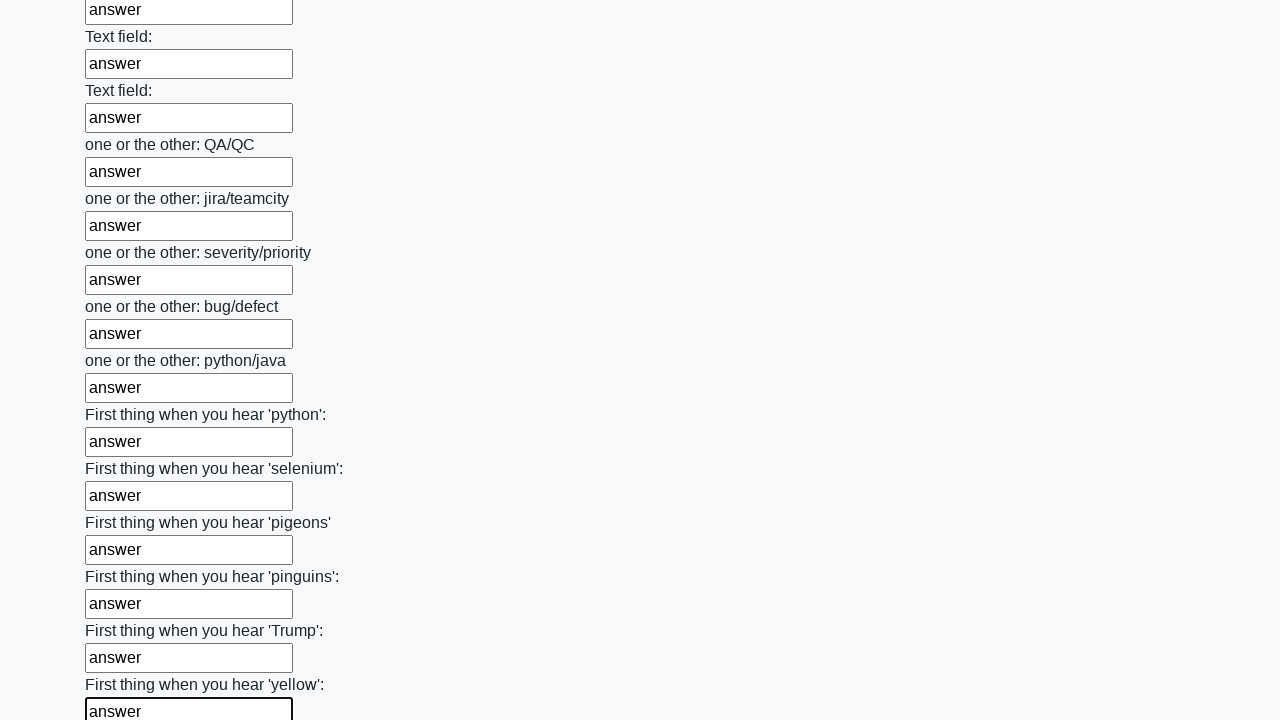

Filled input field 99 of 100 with 'answer' on input >> nth=98
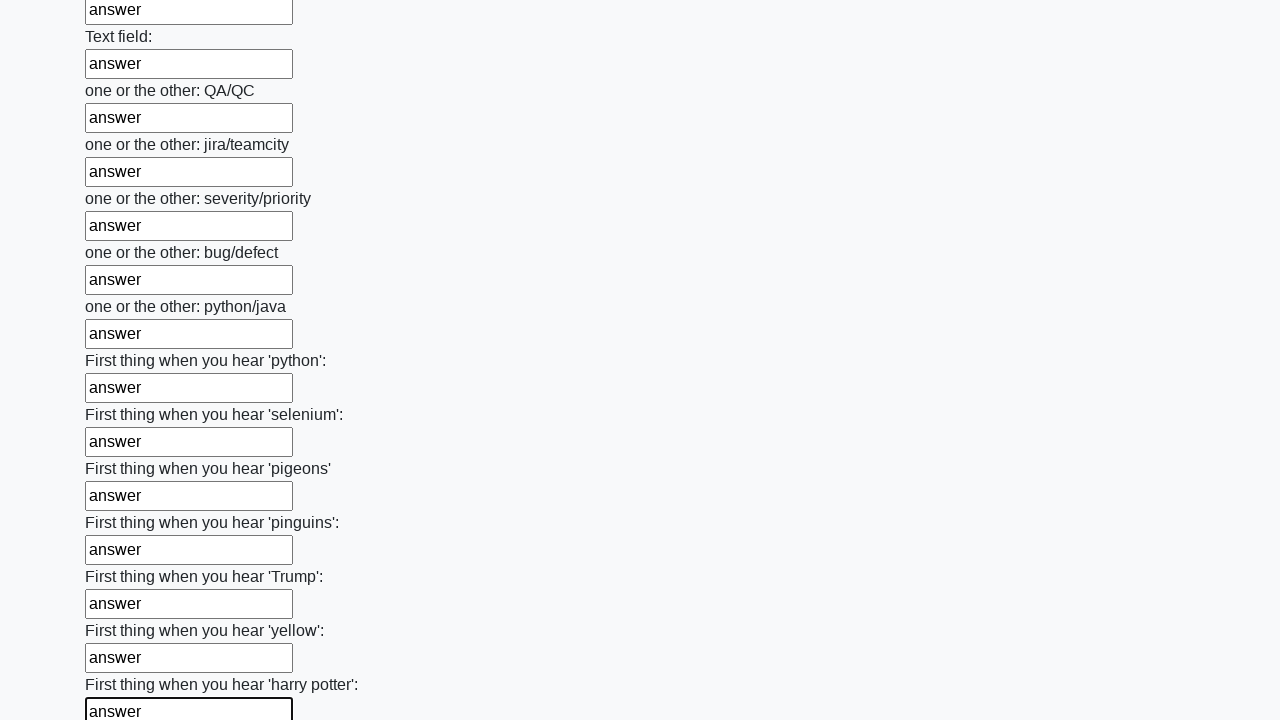

Filled input field 100 of 100 with 'answer' on input >> nth=99
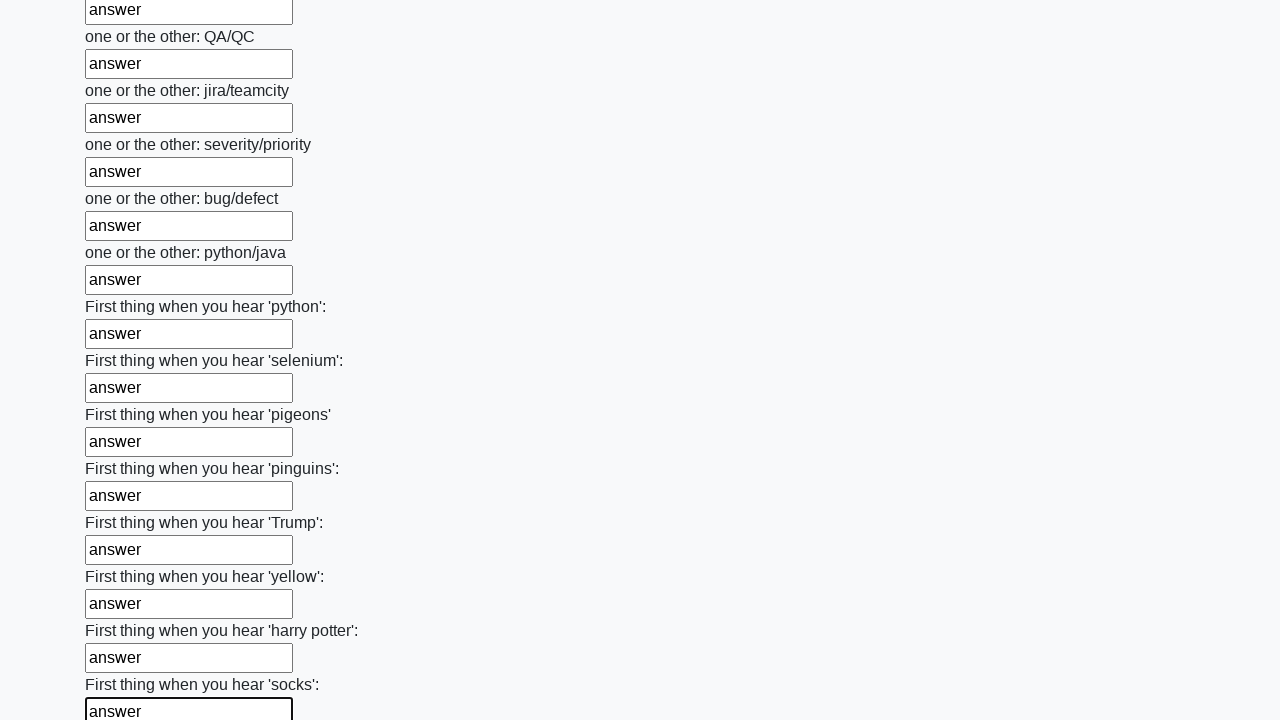

Clicked the form submit button at (123, 611) on button.btn
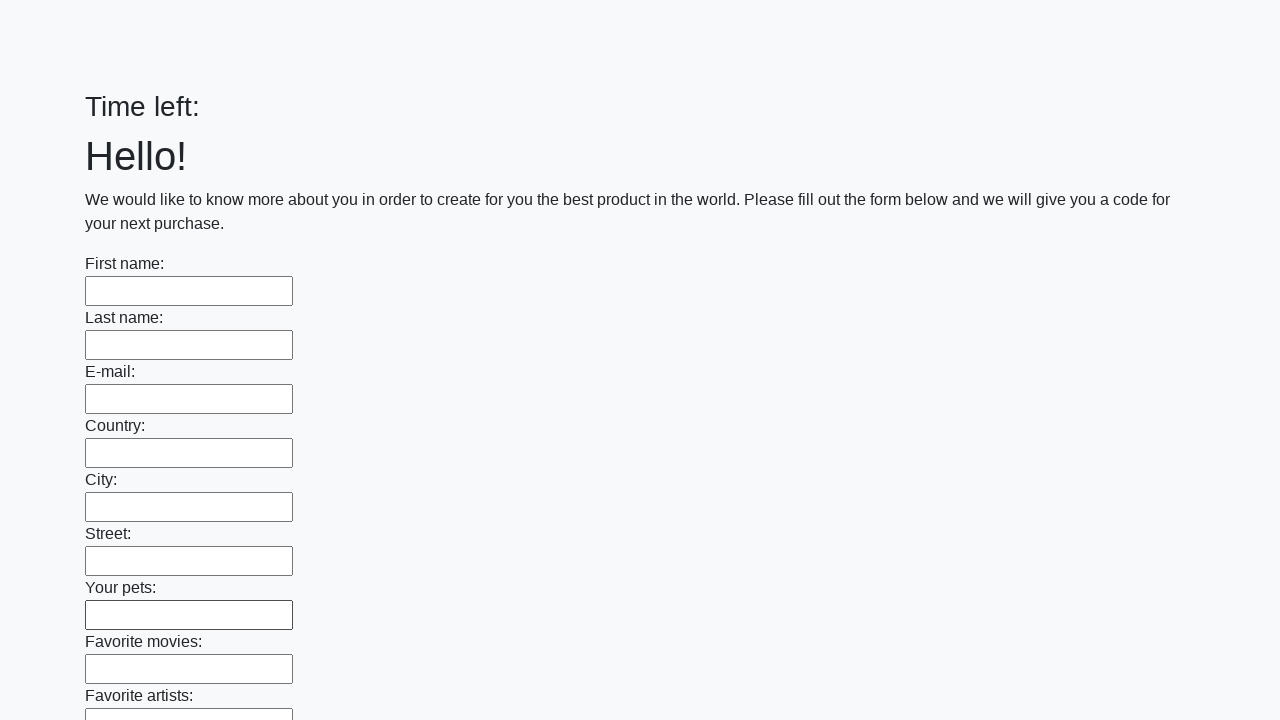

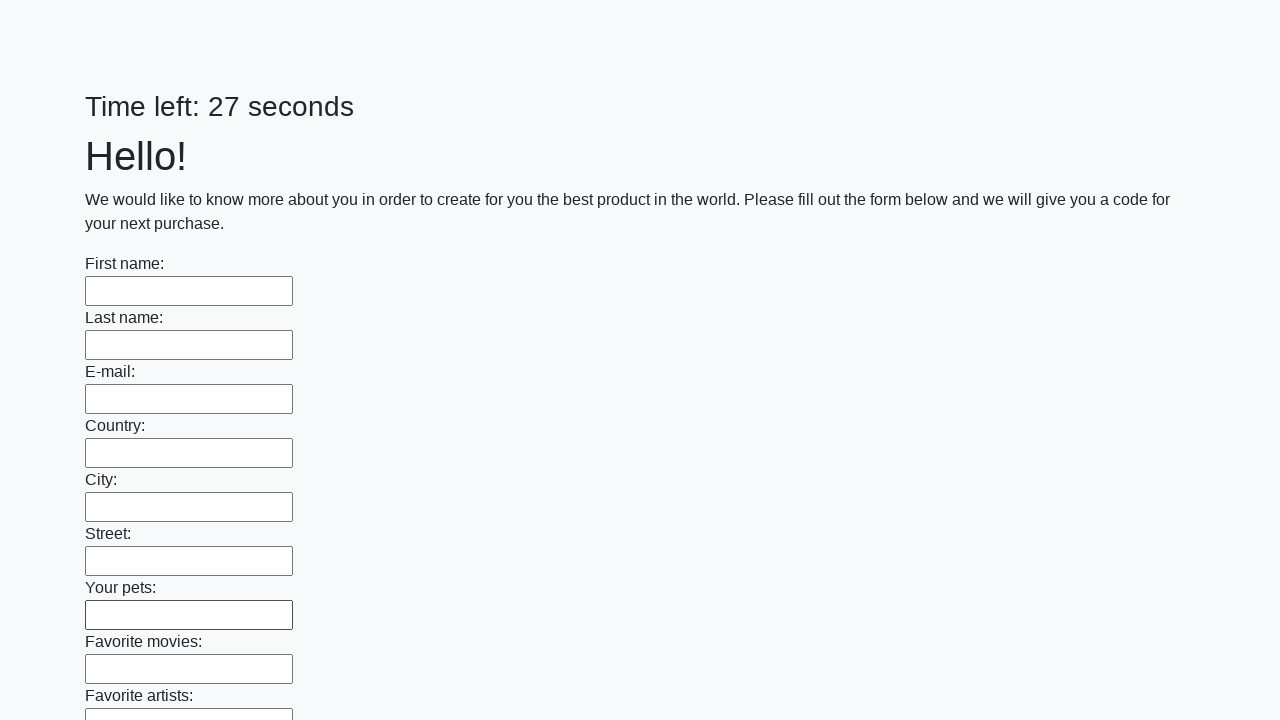